Fills out a large form by entering text into all input fields and submitting the form

Starting URL: http://suninjuly.github.io/huge_form.html

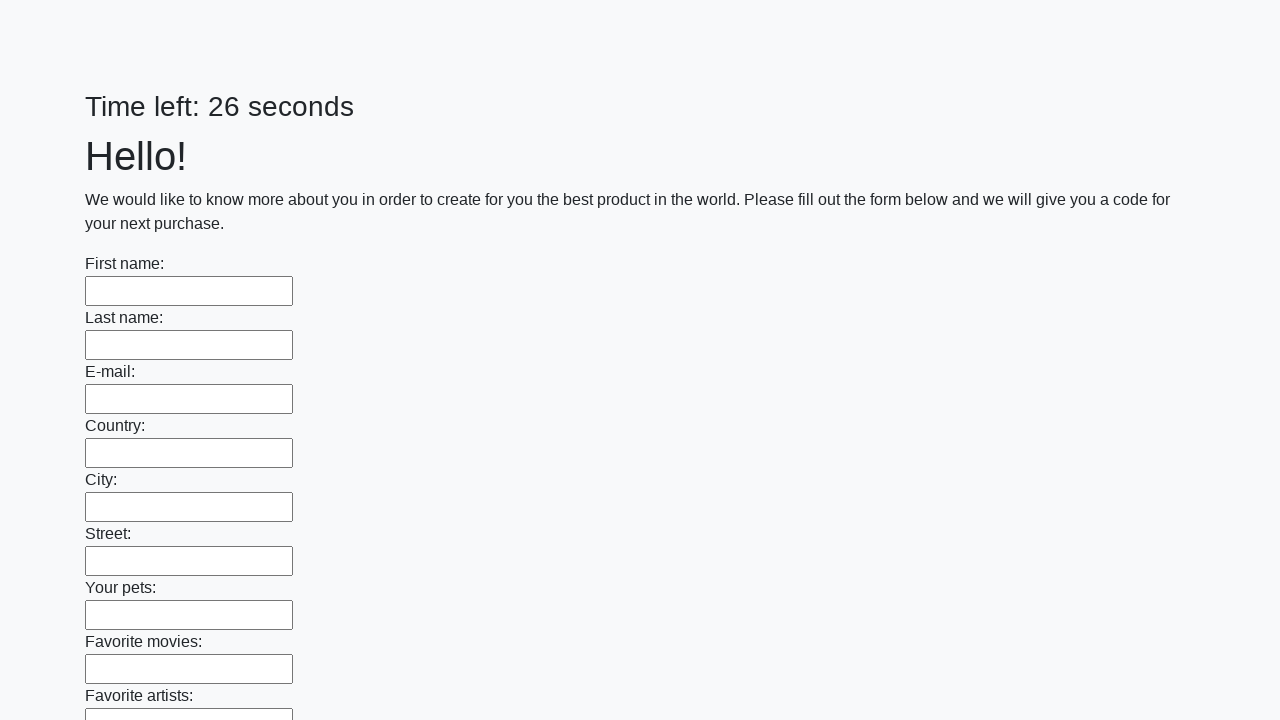

Located all input elements on the page
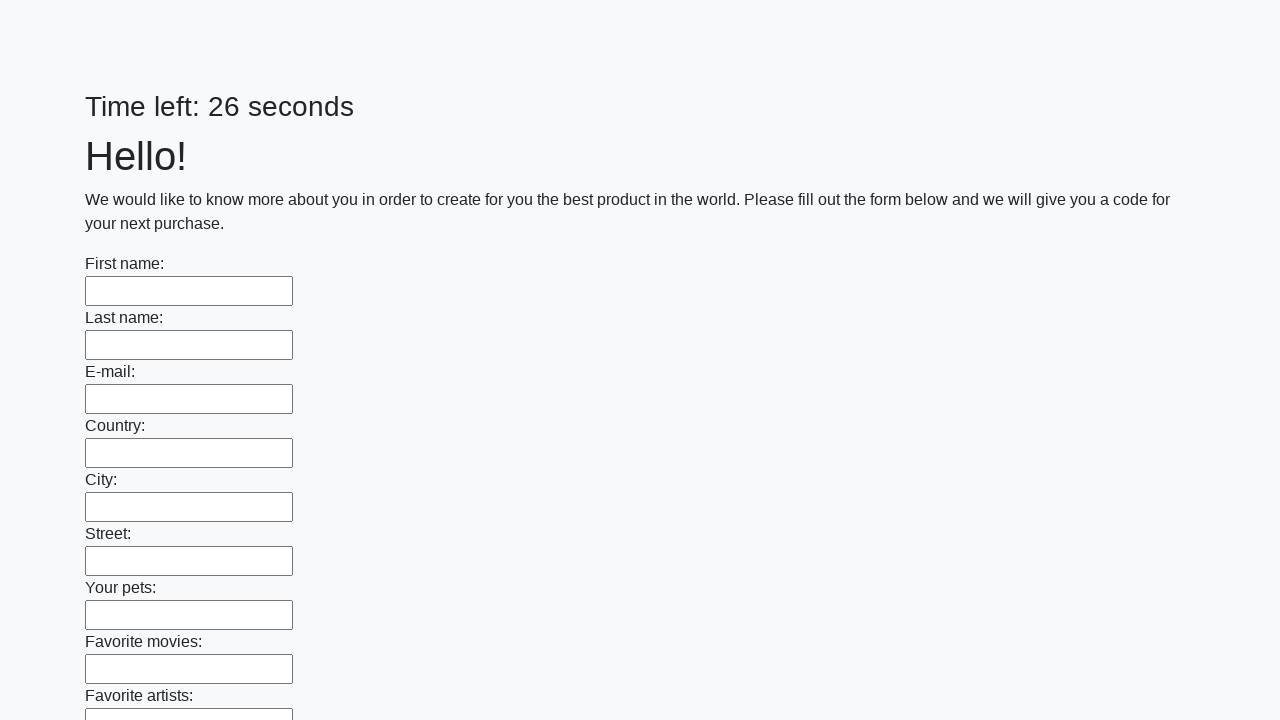

Filled input field with 'my answer' on input >> nth=0
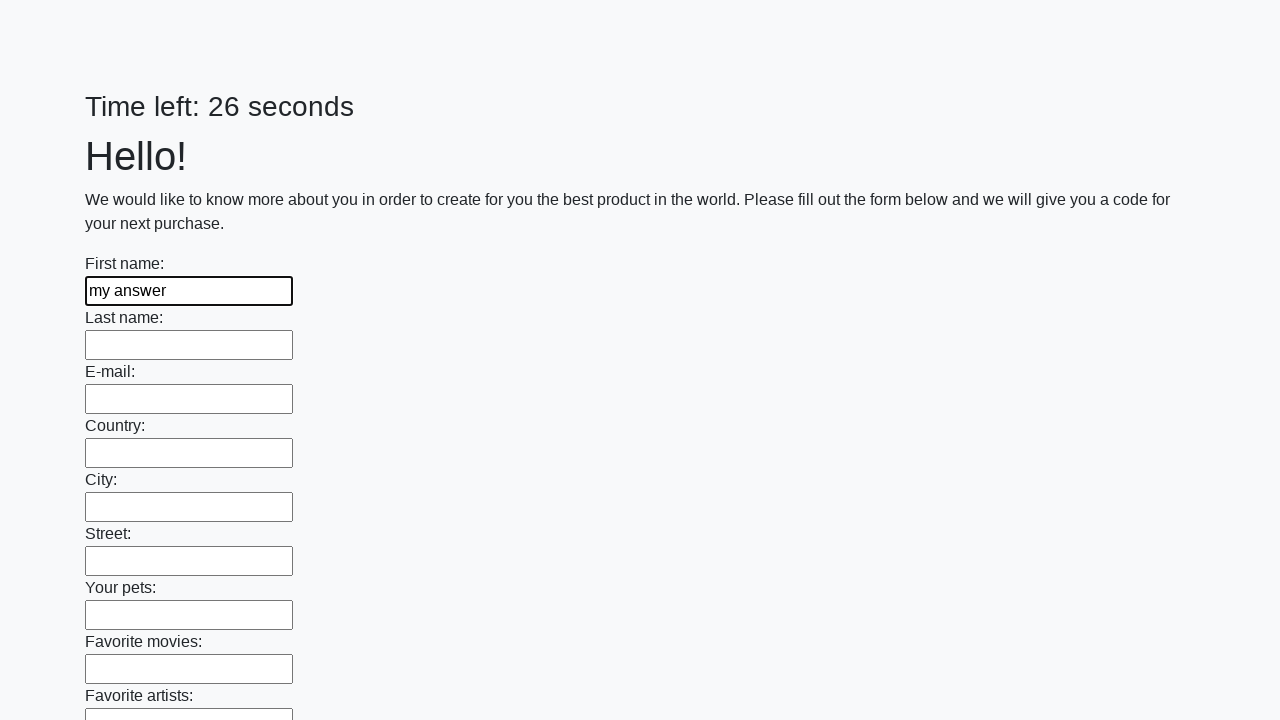

Filled input field with 'my answer' on input >> nth=1
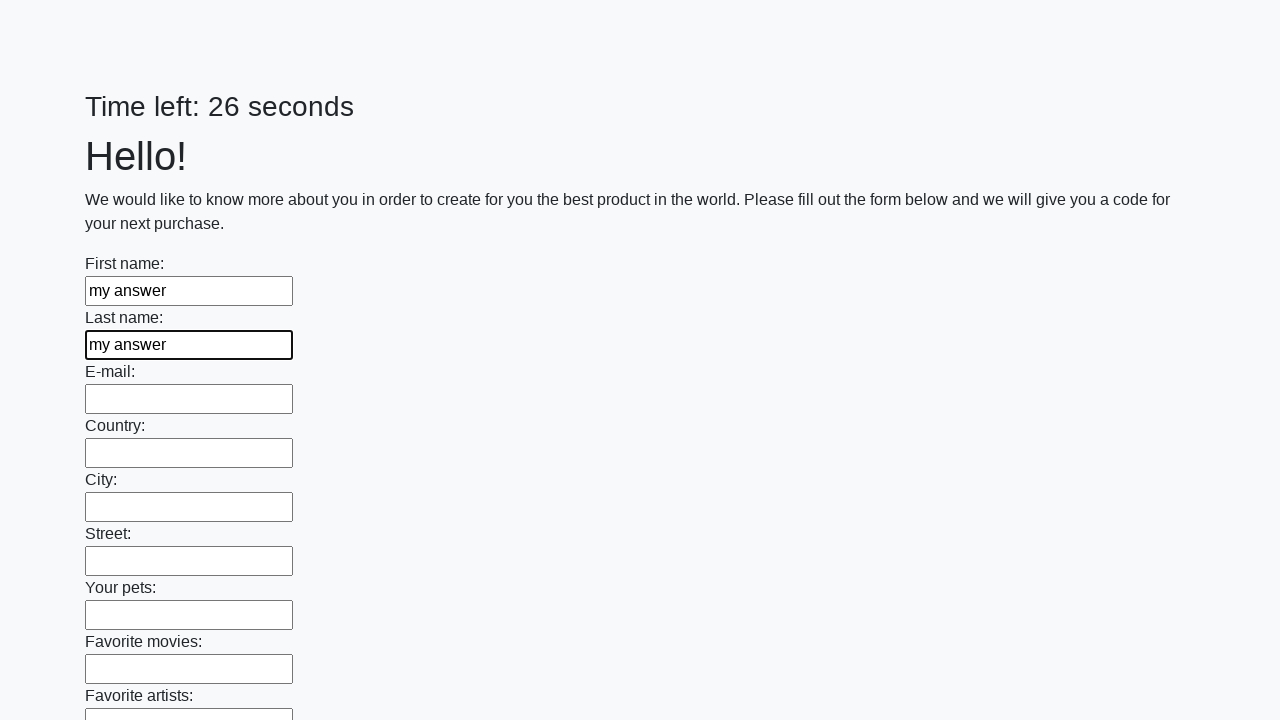

Filled input field with 'my answer' on input >> nth=2
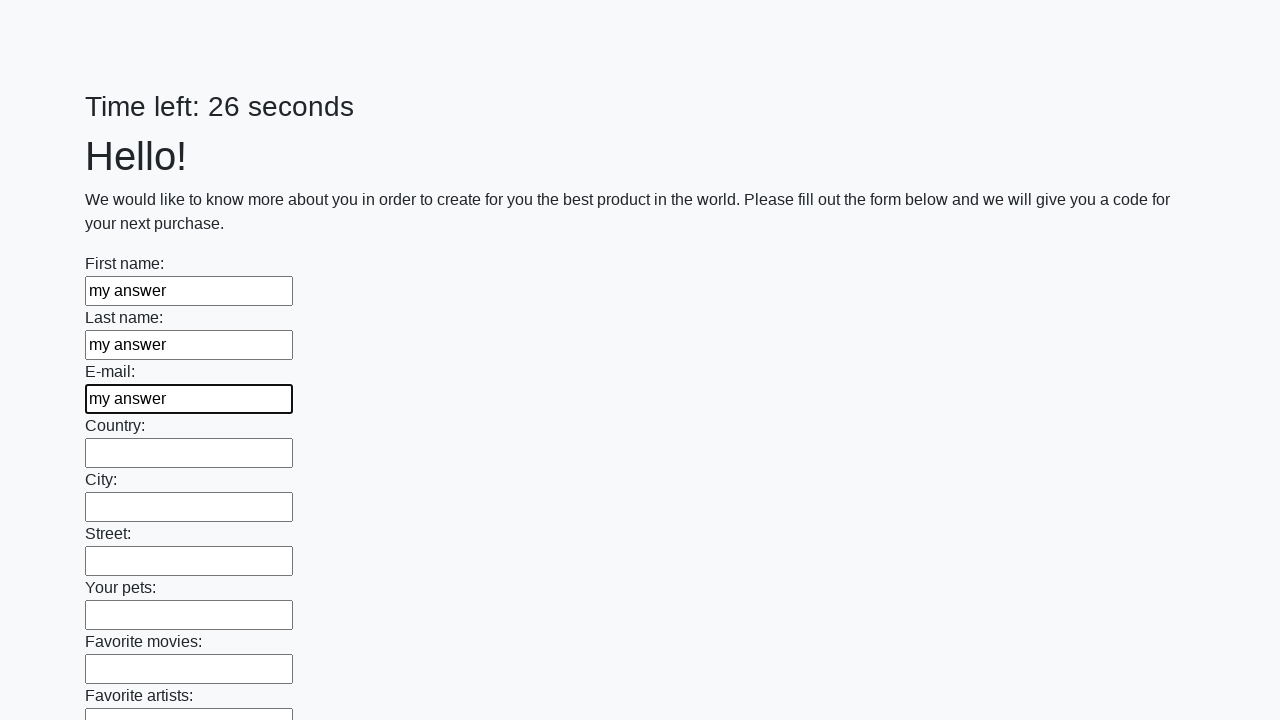

Filled input field with 'my answer' on input >> nth=3
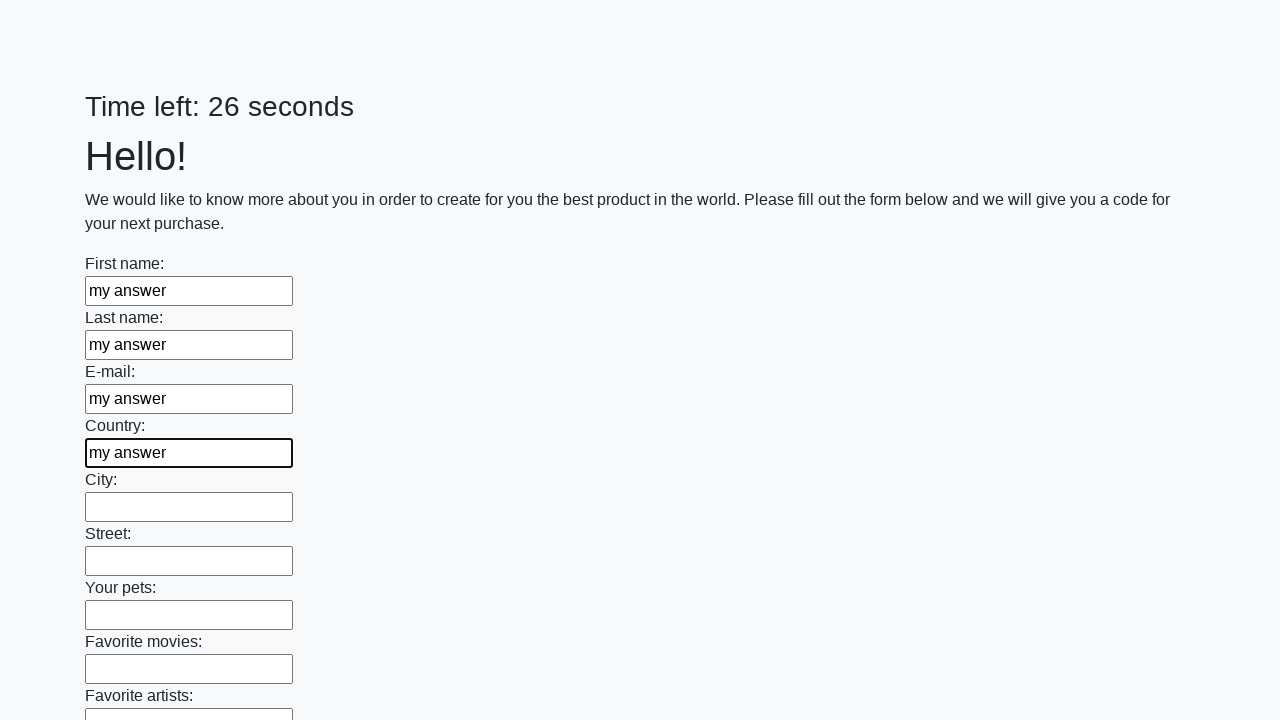

Filled input field with 'my answer' on input >> nth=4
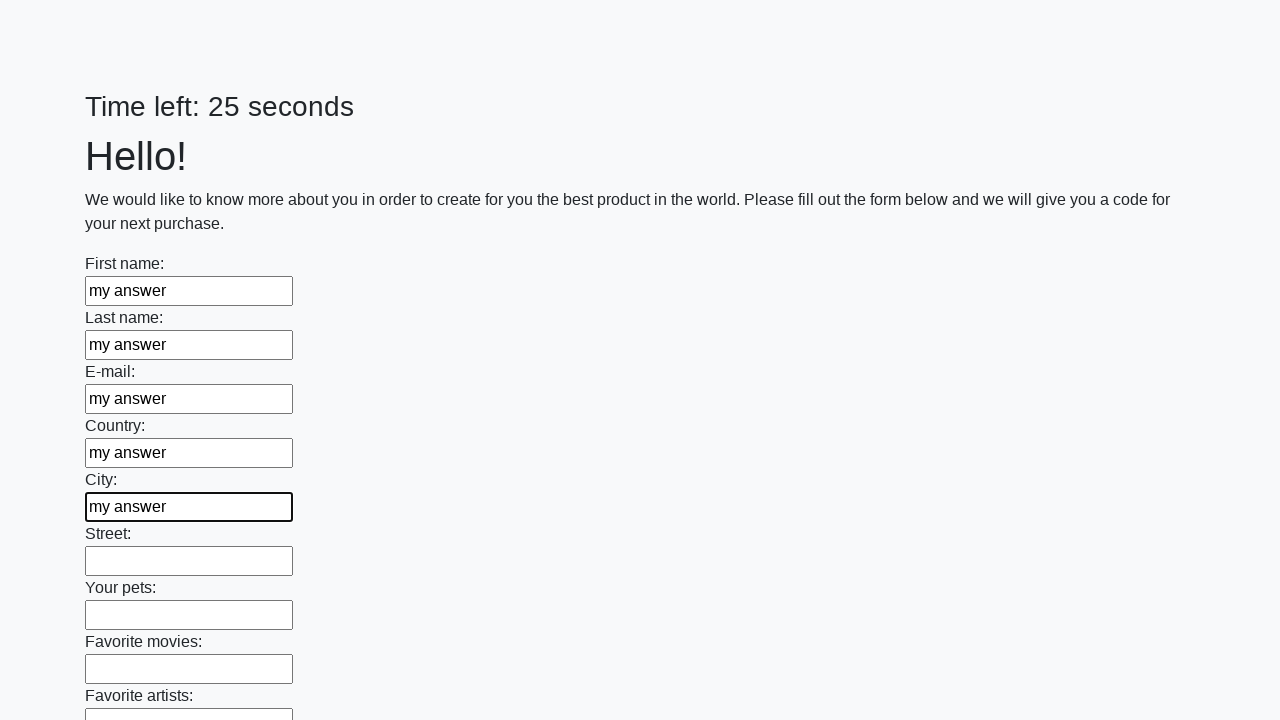

Filled input field with 'my answer' on input >> nth=5
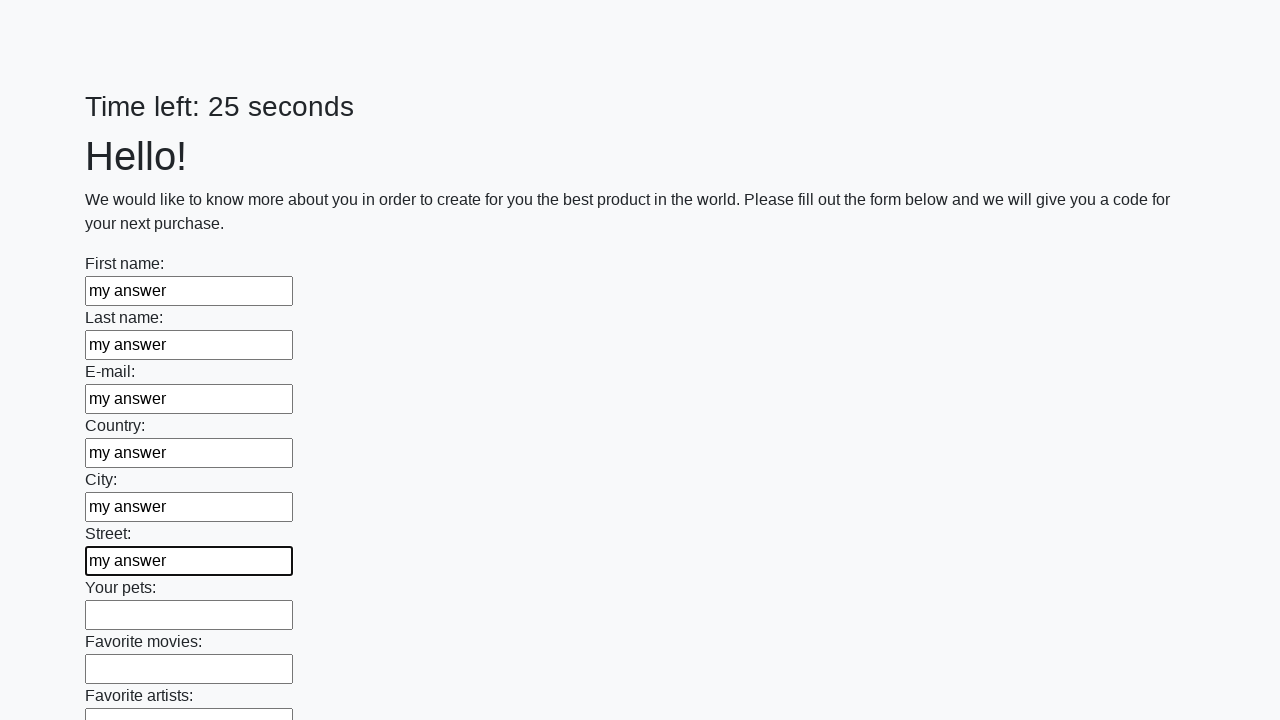

Filled input field with 'my answer' on input >> nth=6
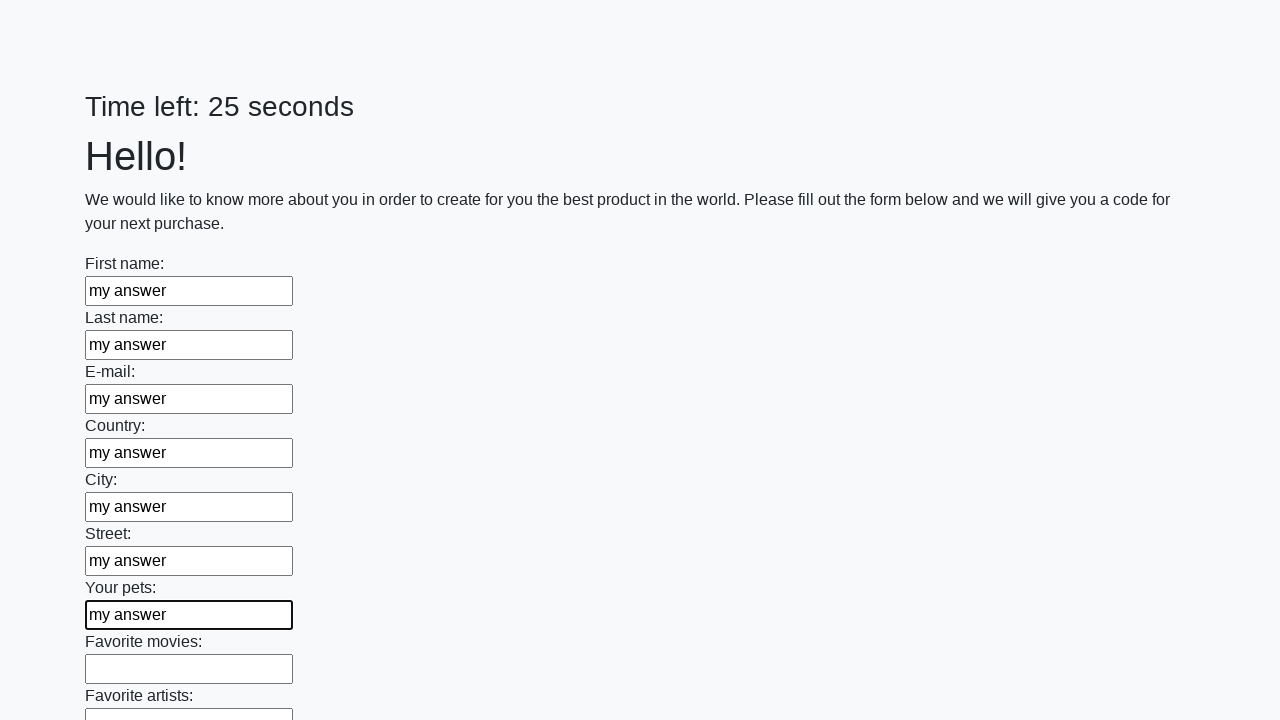

Filled input field with 'my answer' on input >> nth=7
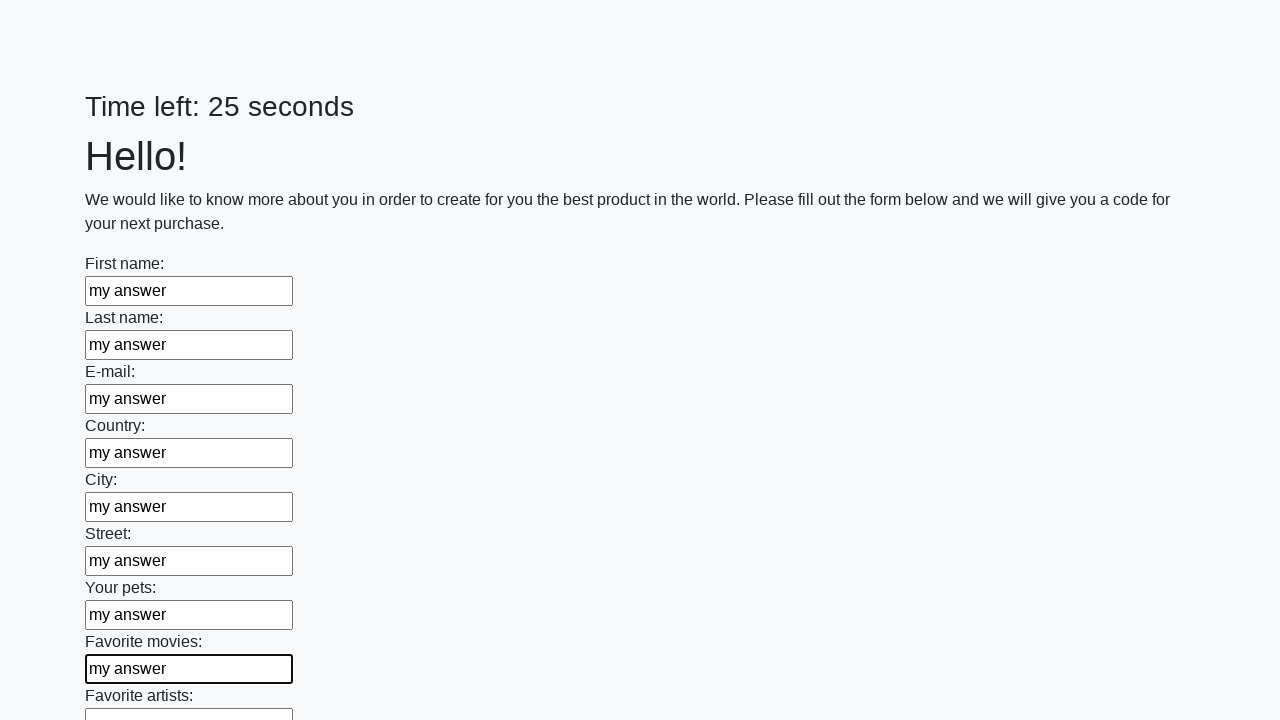

Filled input field with 'my answer' on input >> nth=8
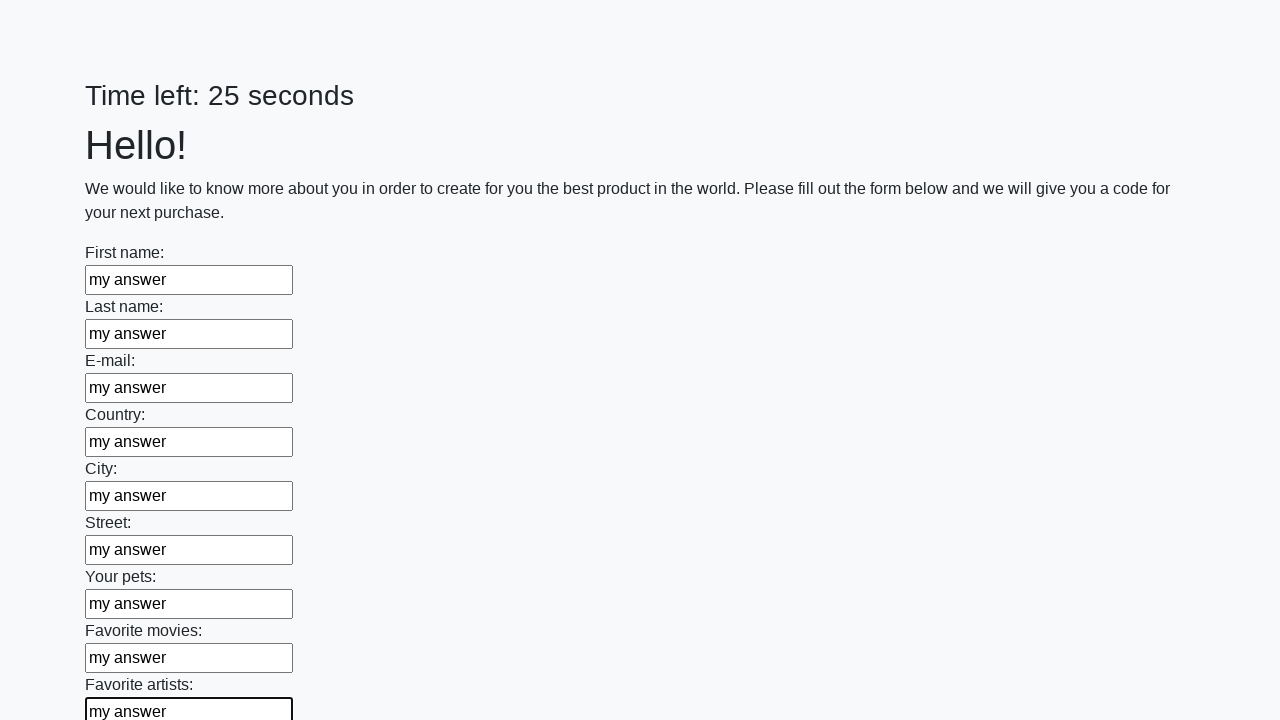

Filled input field with 'my answer' on input >> nth=9
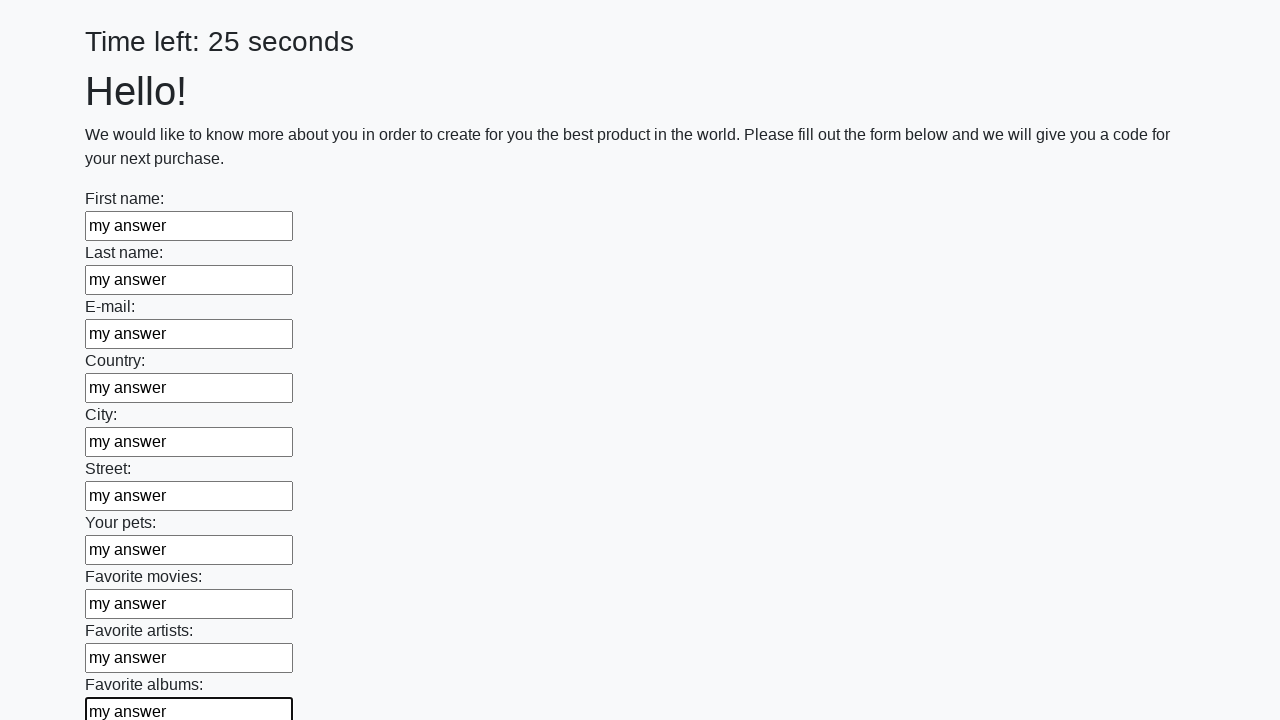

Filled input field with 'my answer' on input >> nth=10
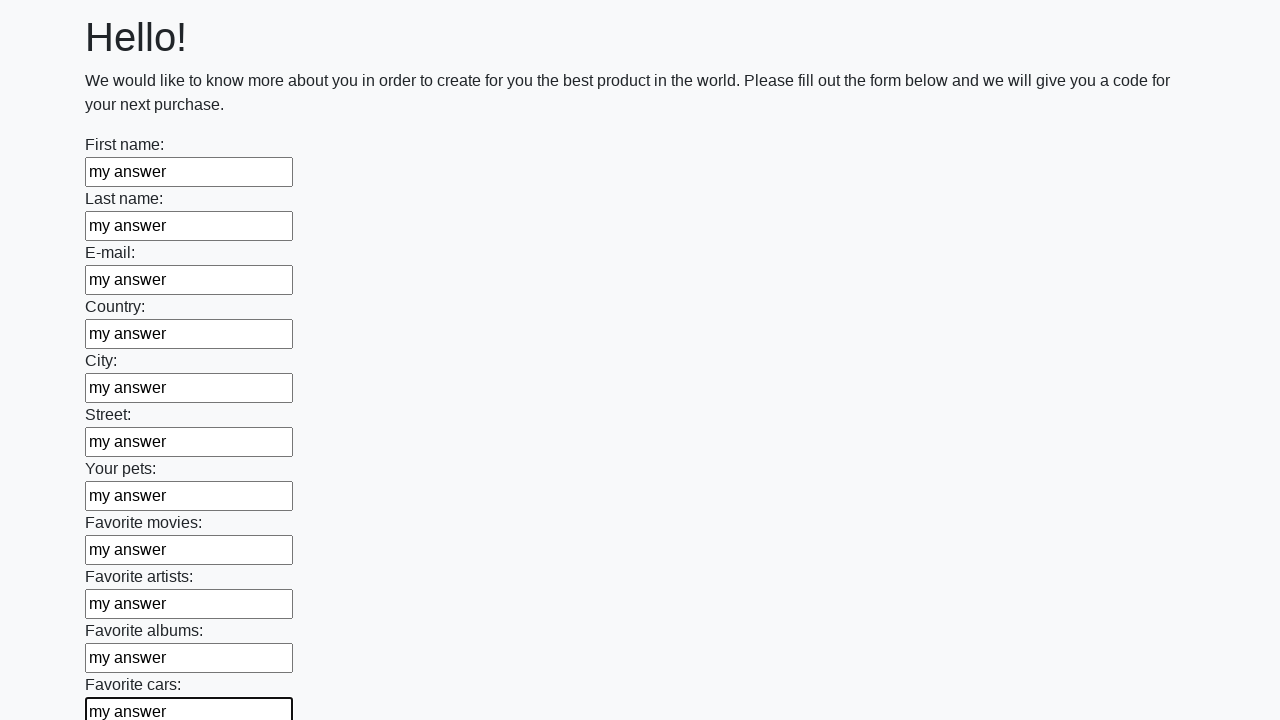

Filled input field with 'my answer' on input >> nth=11
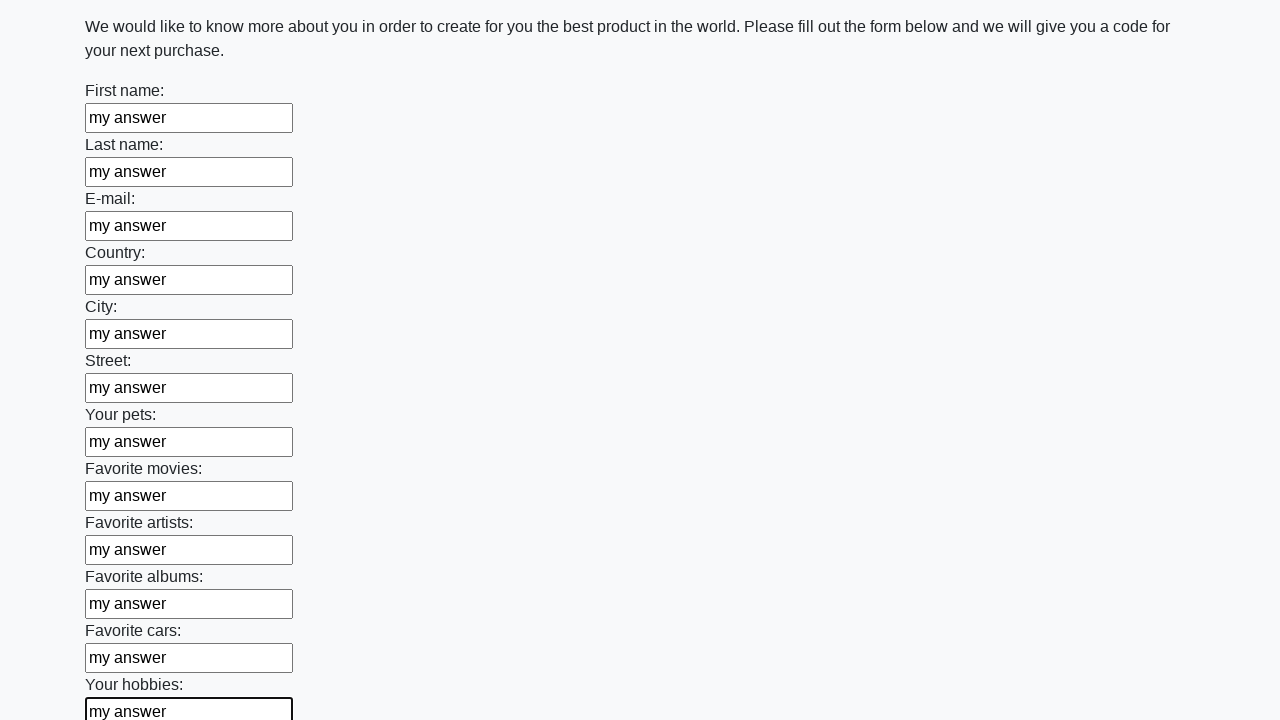

Filled input field with 'my answer' on input >> nth=12
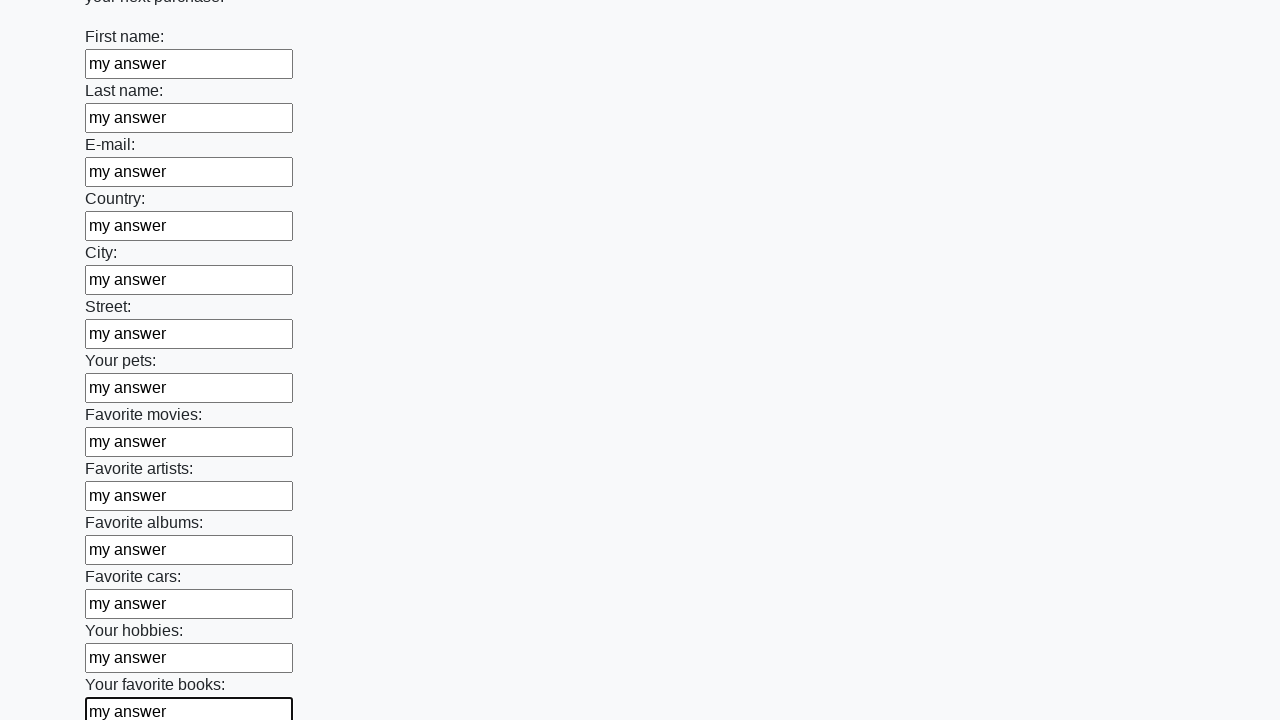

Filled input field with 'my answer' on input >> nth=13
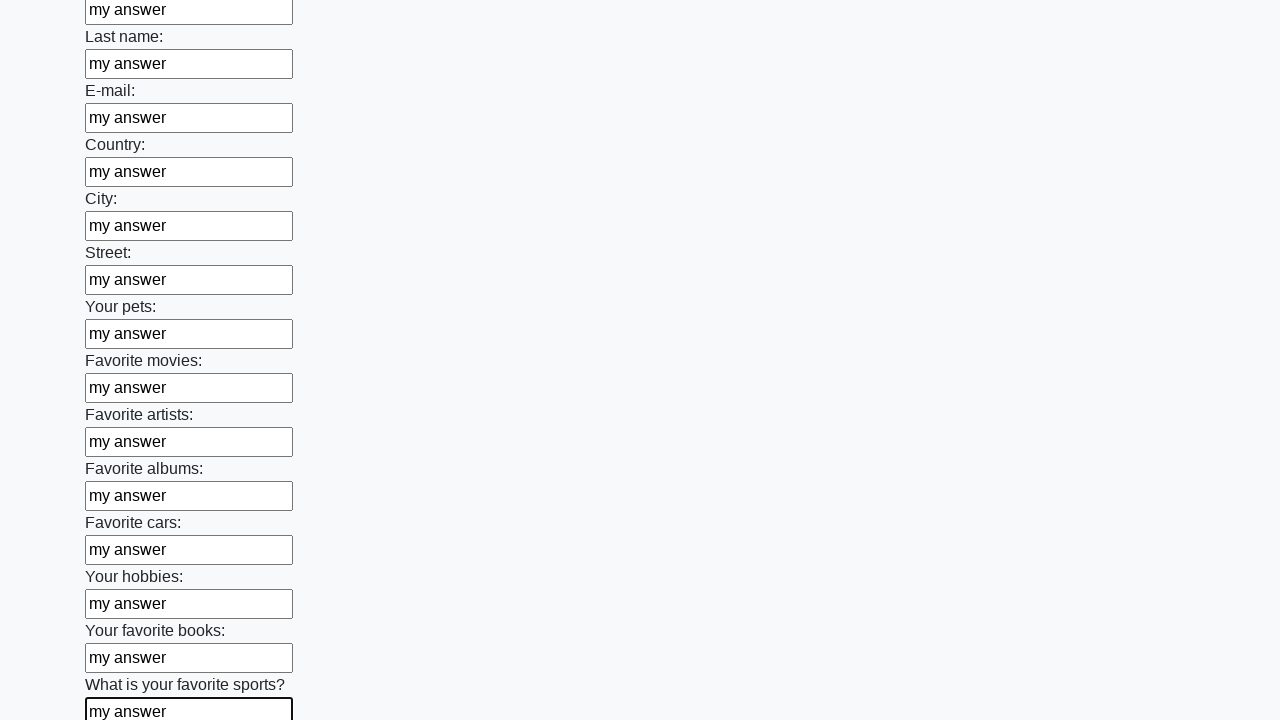

Filled input field with 'my answer' on input >> nth=14
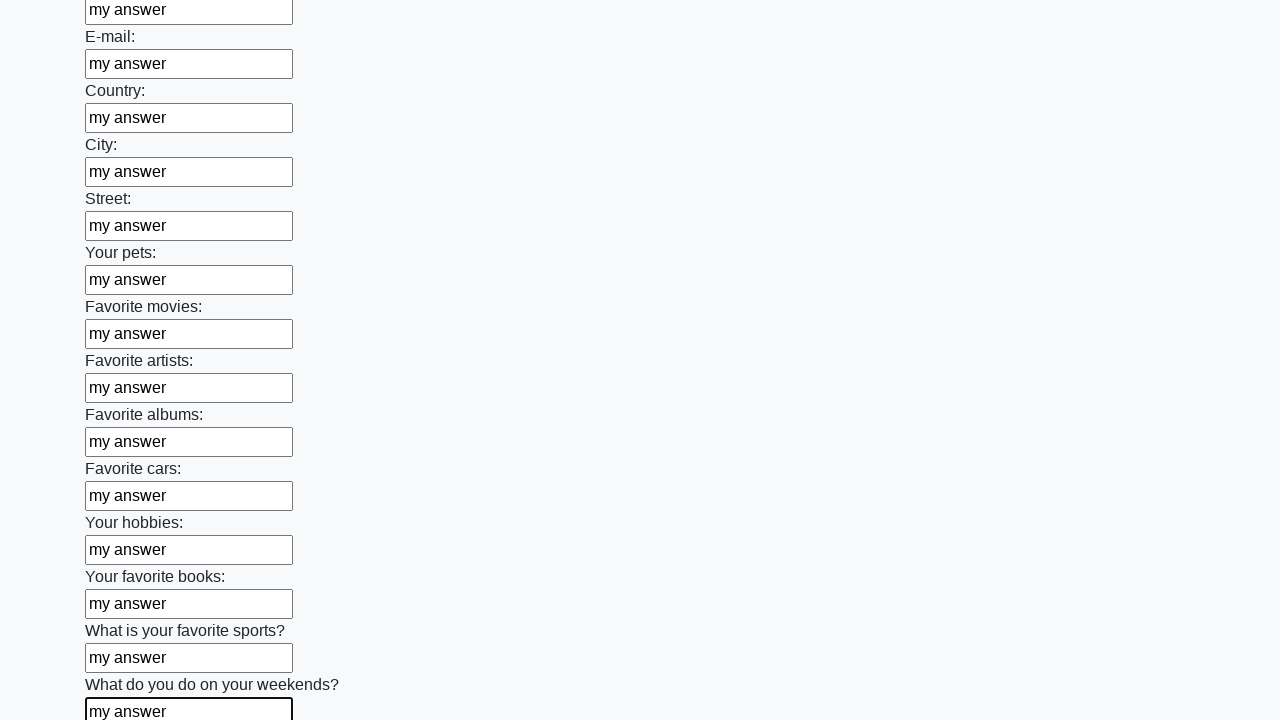

Filled input field with 'my answer' on input >> nth=15
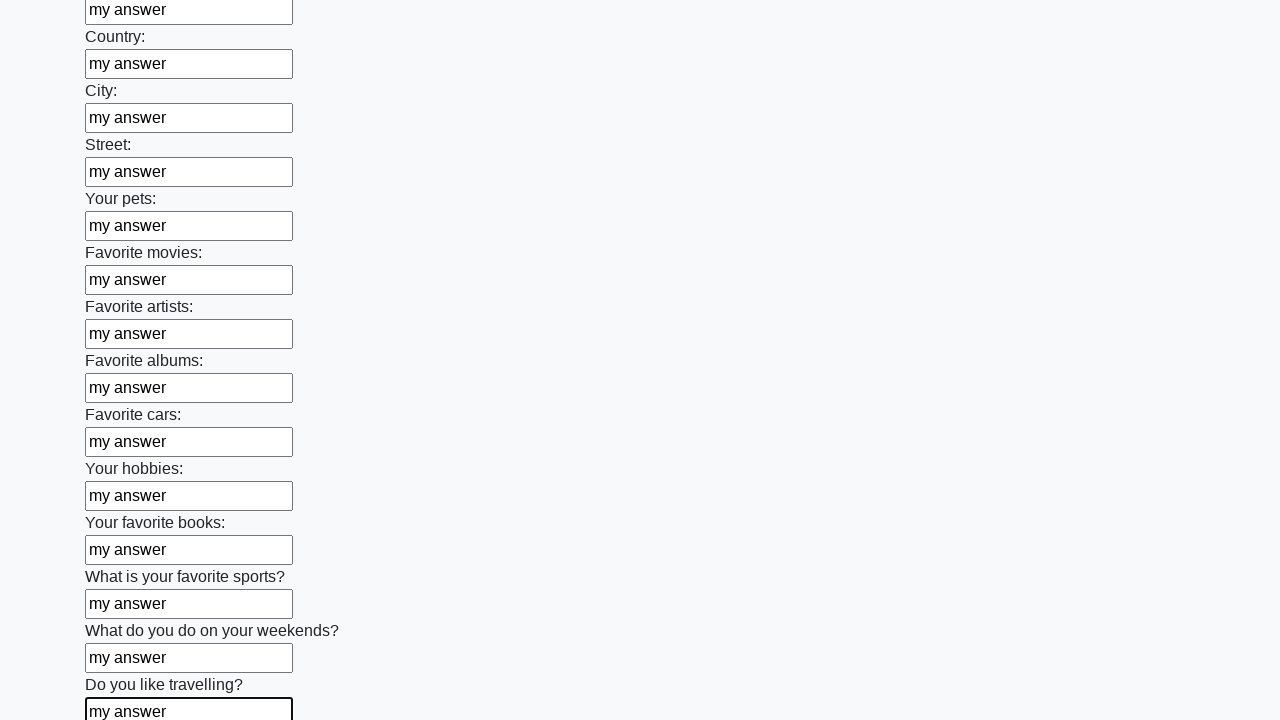

Filled input field with 'my answer' on input >> nth=16
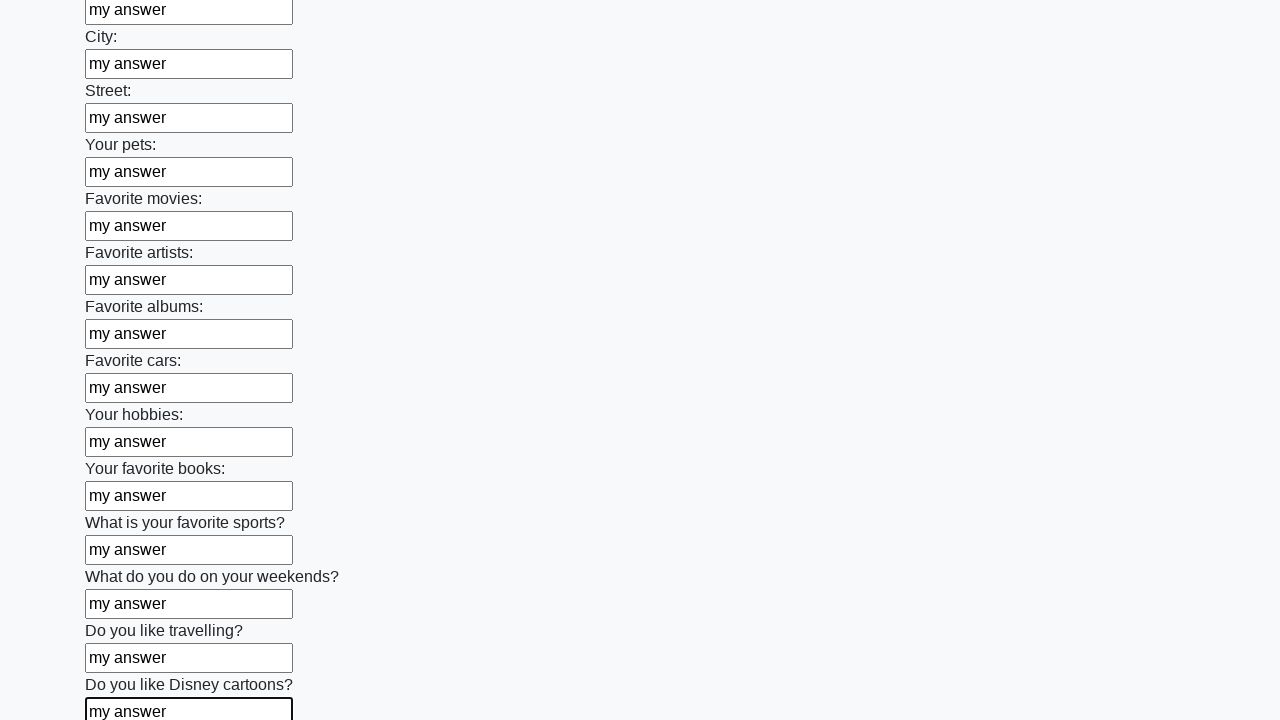

Filled input field with 'my answer' on input >> nth=17
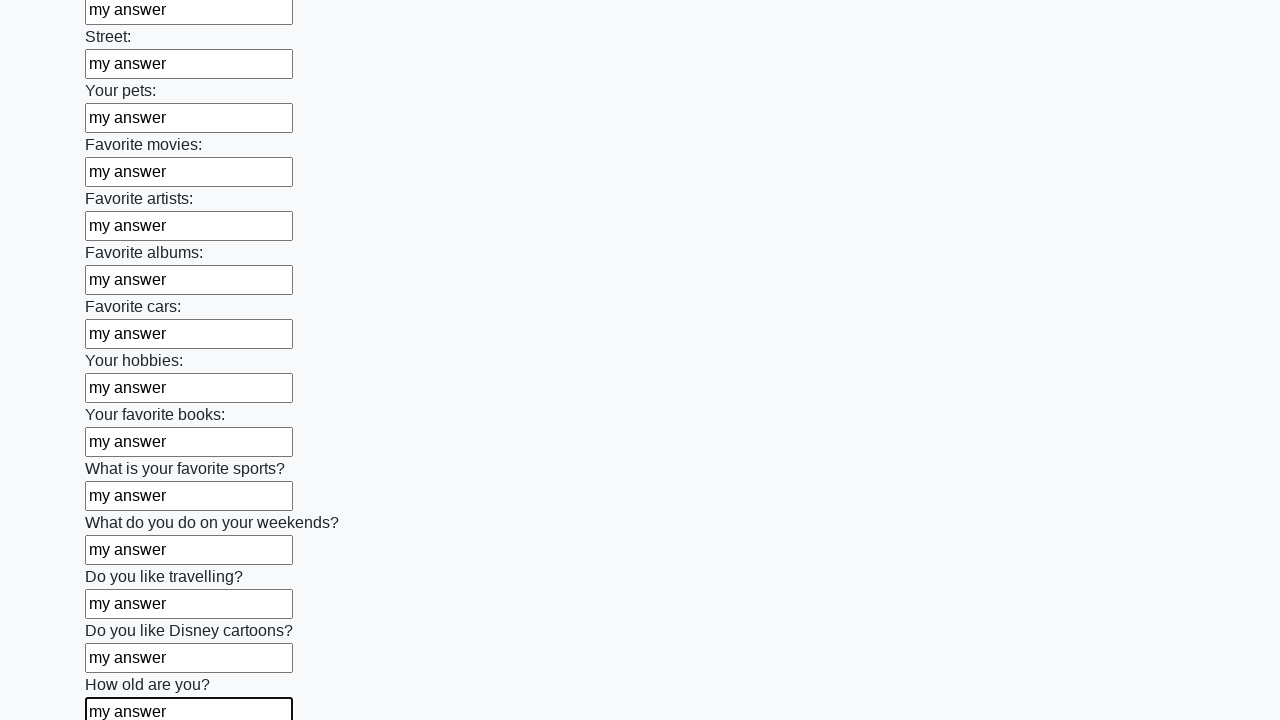

Filled input field with 'my answer' on input >> nth=18
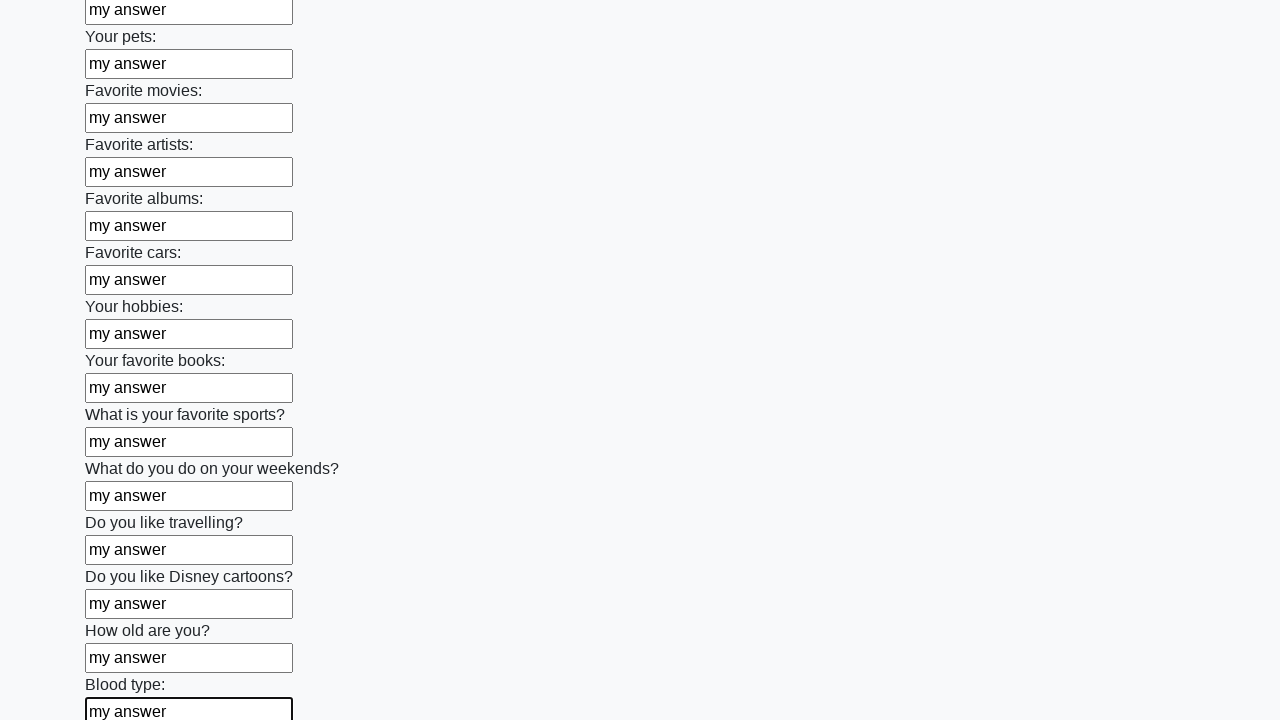

Filled input field with 'my answer' on input >> nth=19
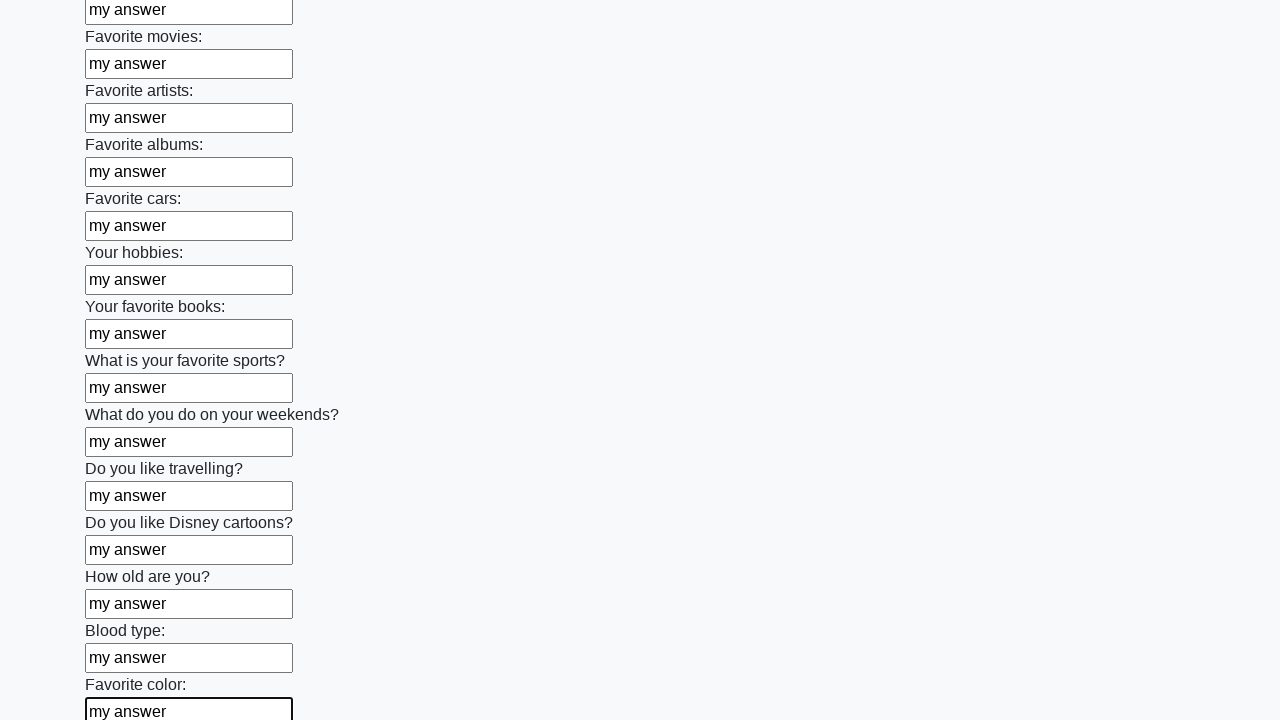

Filled input field with 'my answer' on input >> nth=20
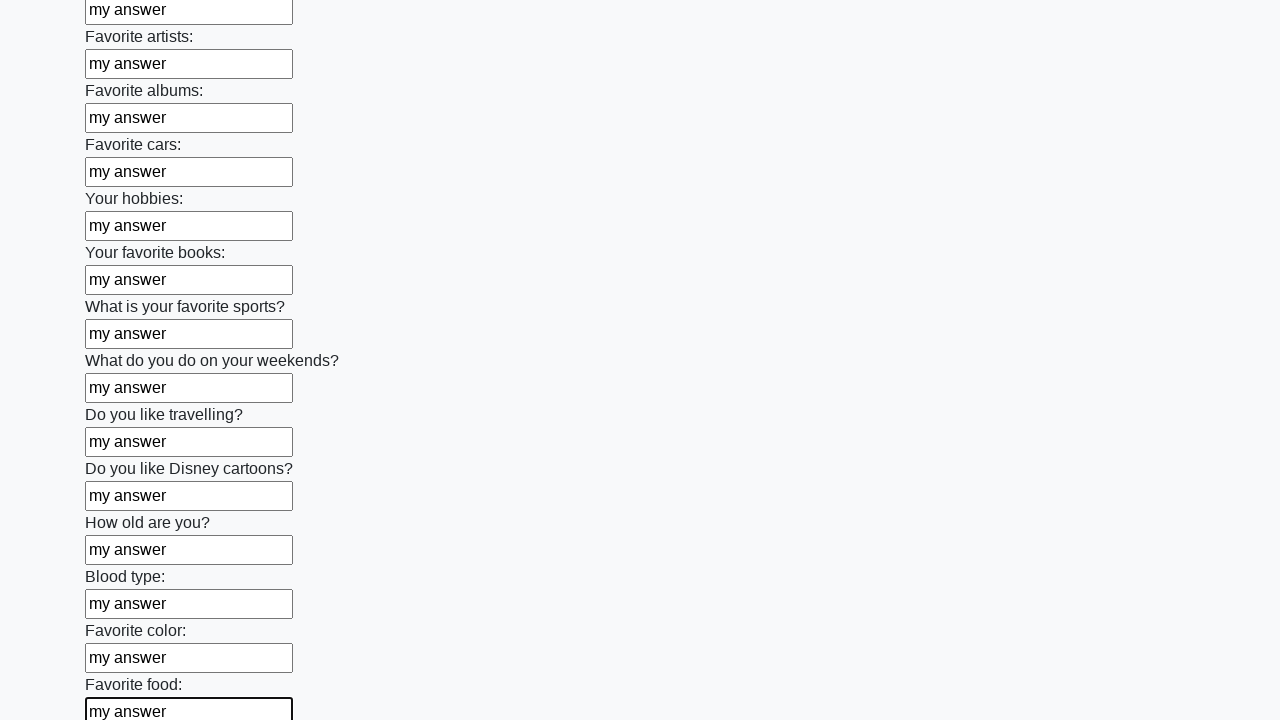

Filled input field with 'my answer' on input >> nth=21
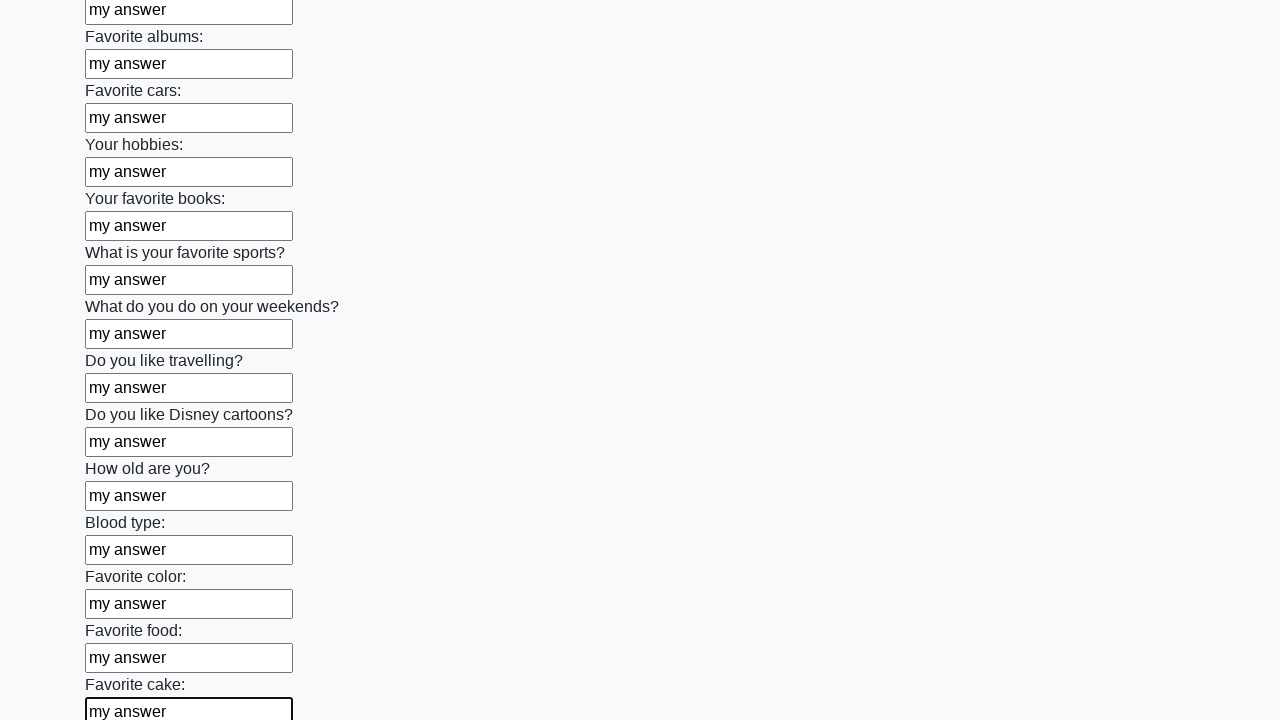

Filled input field with 'my answer' on input >> nth=22
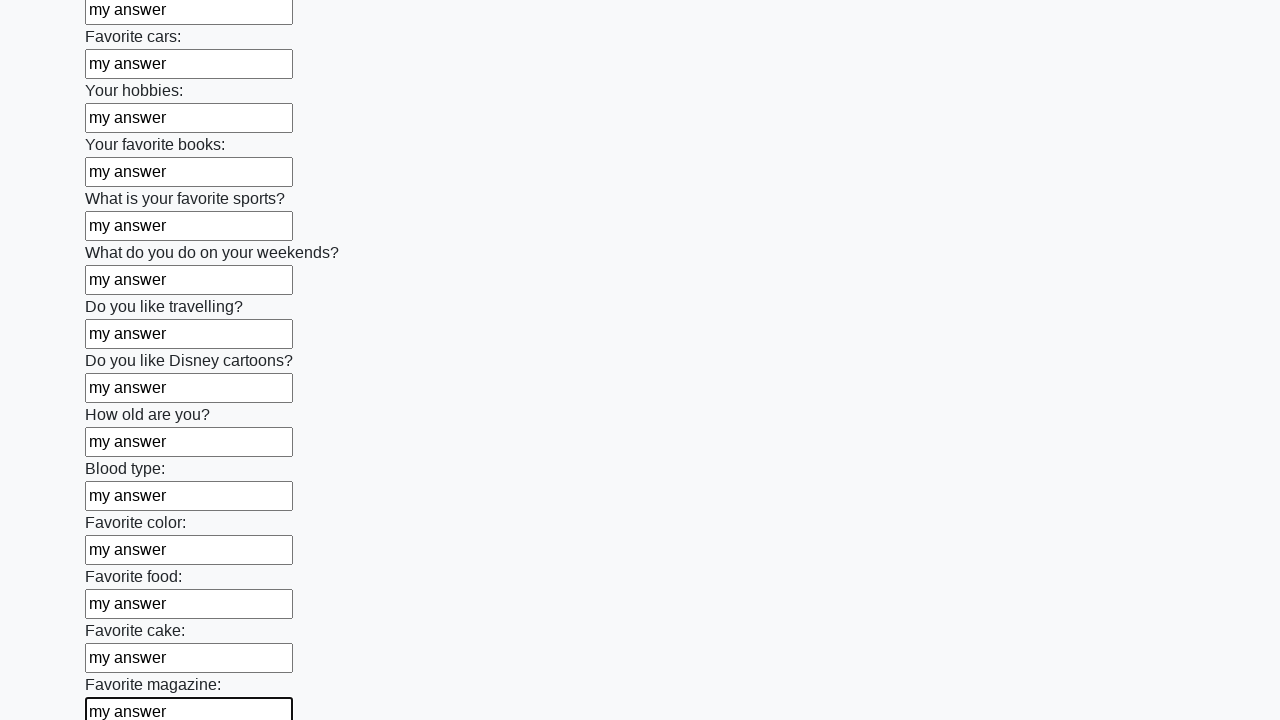

Filled input field with 'my answer' on input >> nth=23
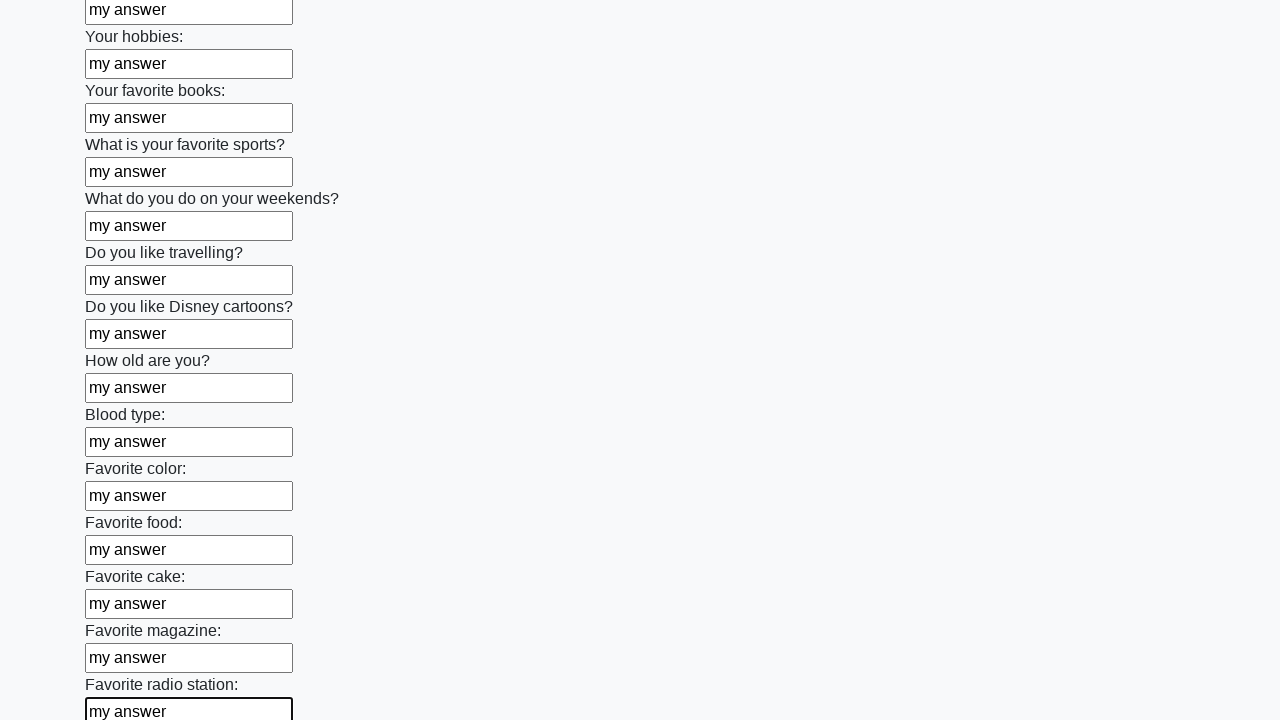

Filled input field with 'my answer' on input >> nth=24
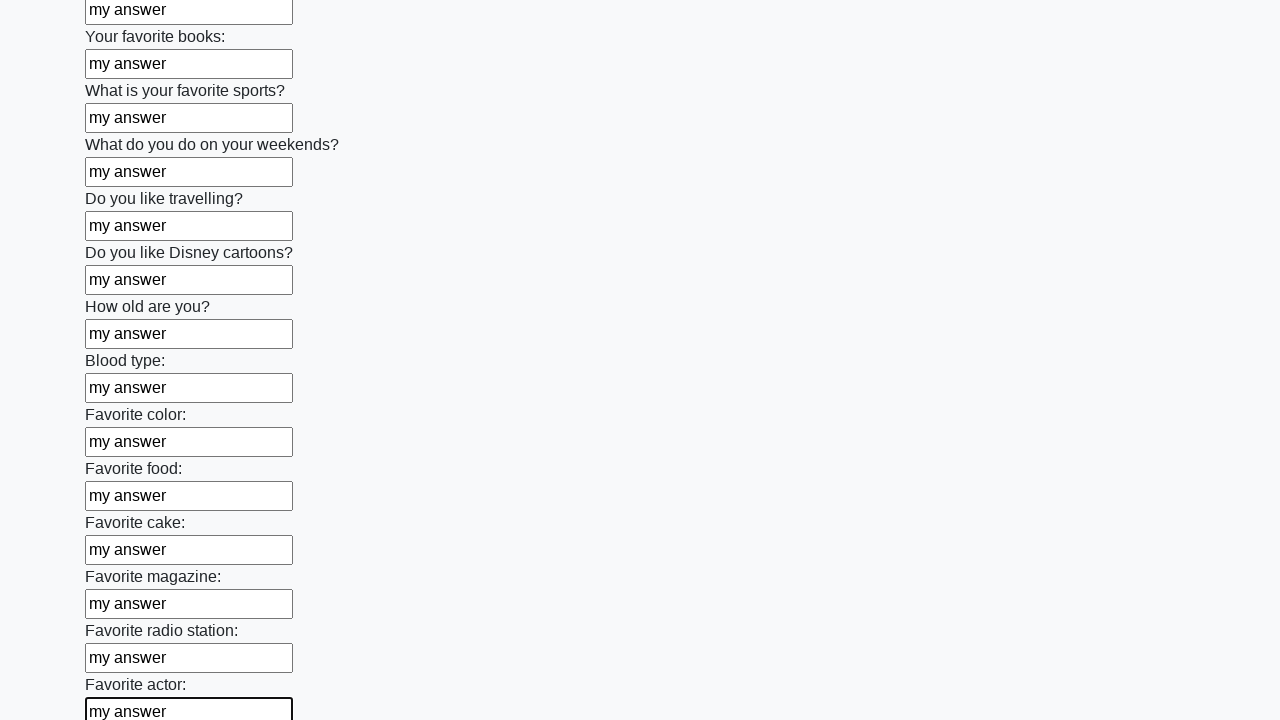

Filled input field with 'my answer' on input >> nth=25
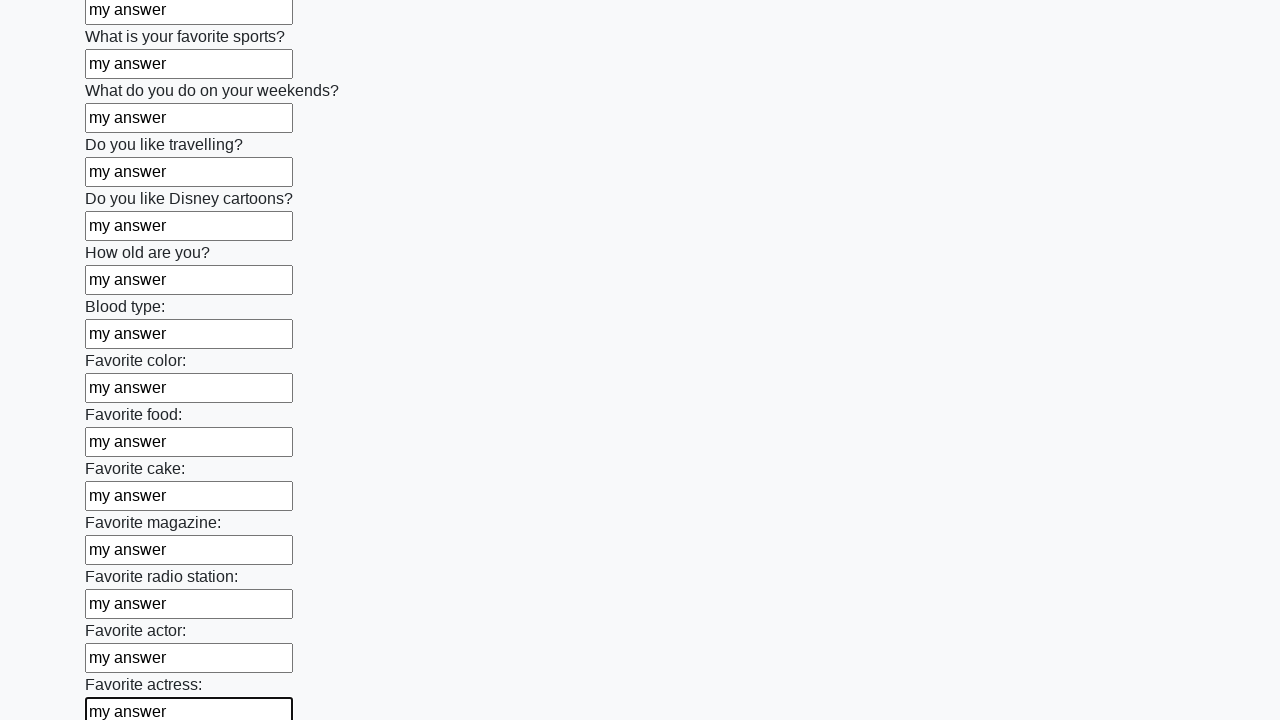

Filled input field with 'my answer' on input >> nth=26
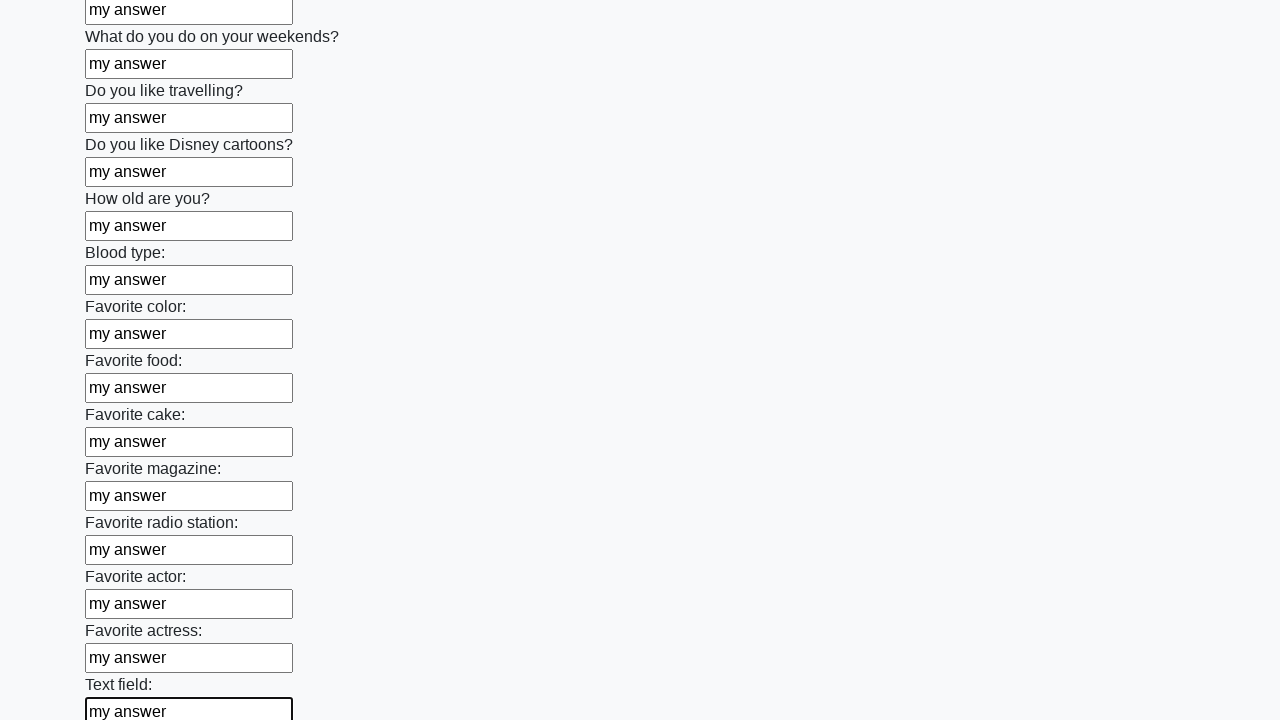

Filled input field with 'my answer' on input >> nth=27
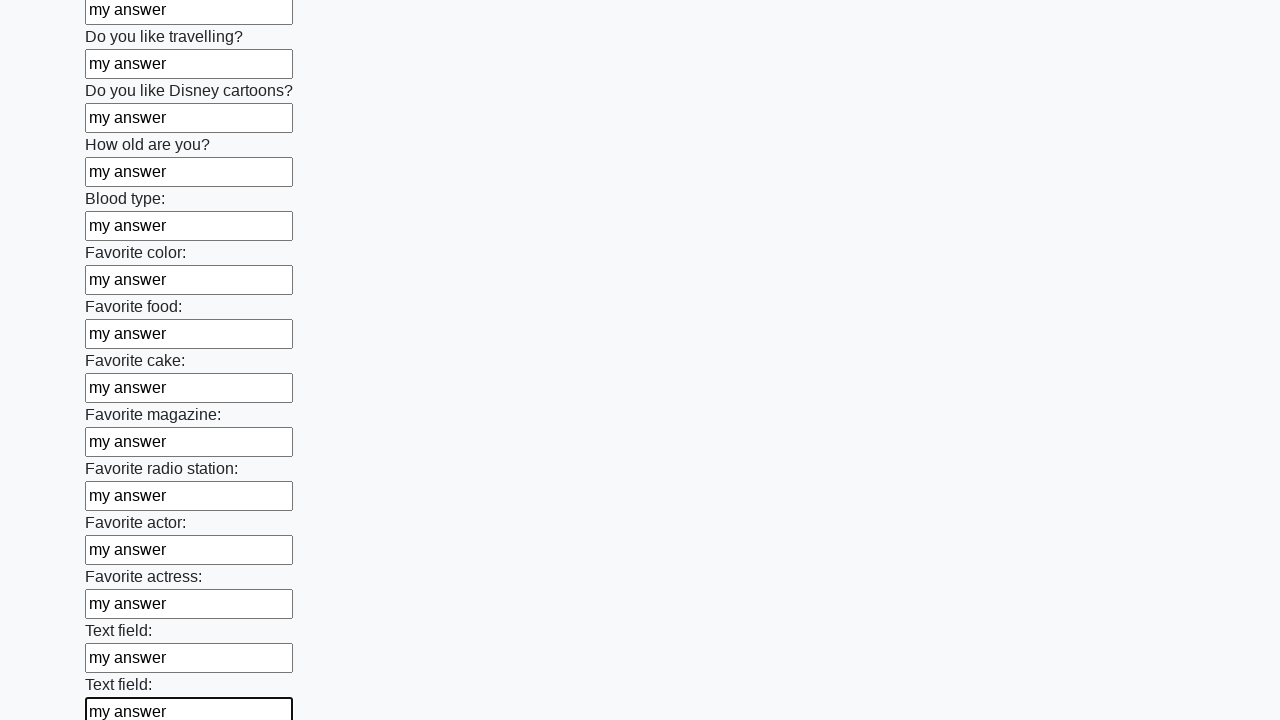

Filled input field with 'my answer' on input >> nth=28
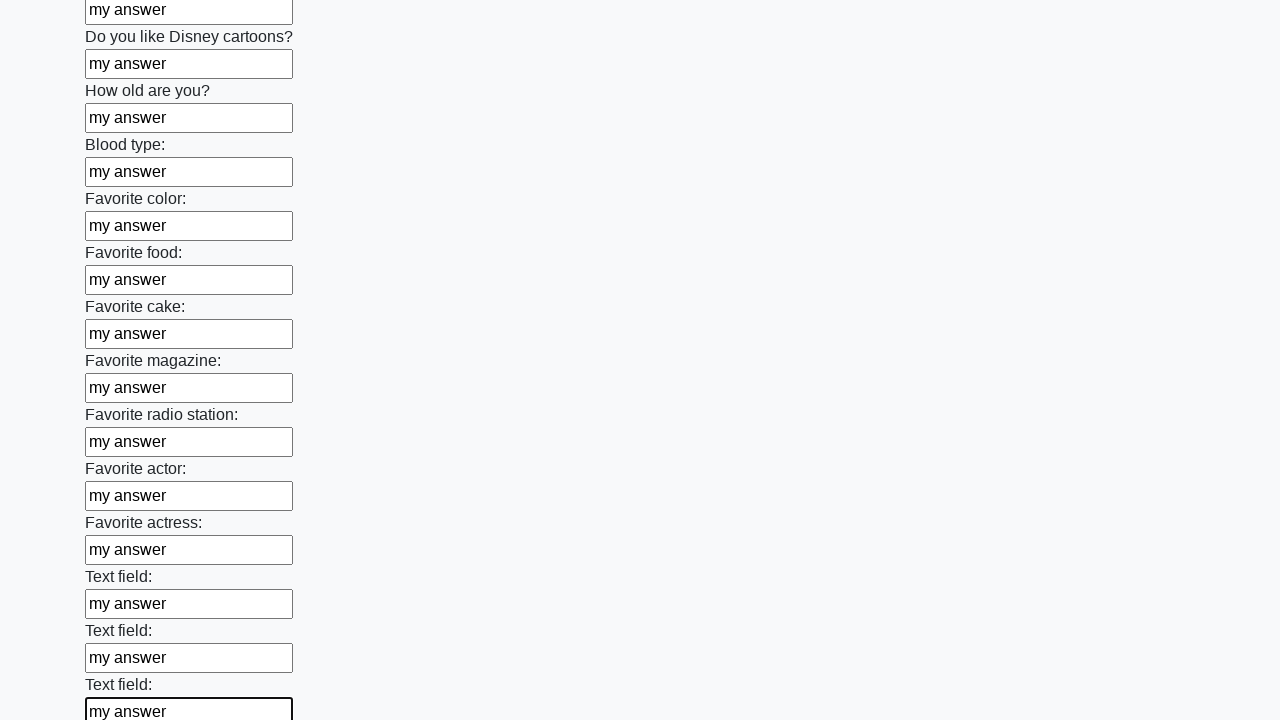

Filled input field with 'my answer' on input >> nth=29
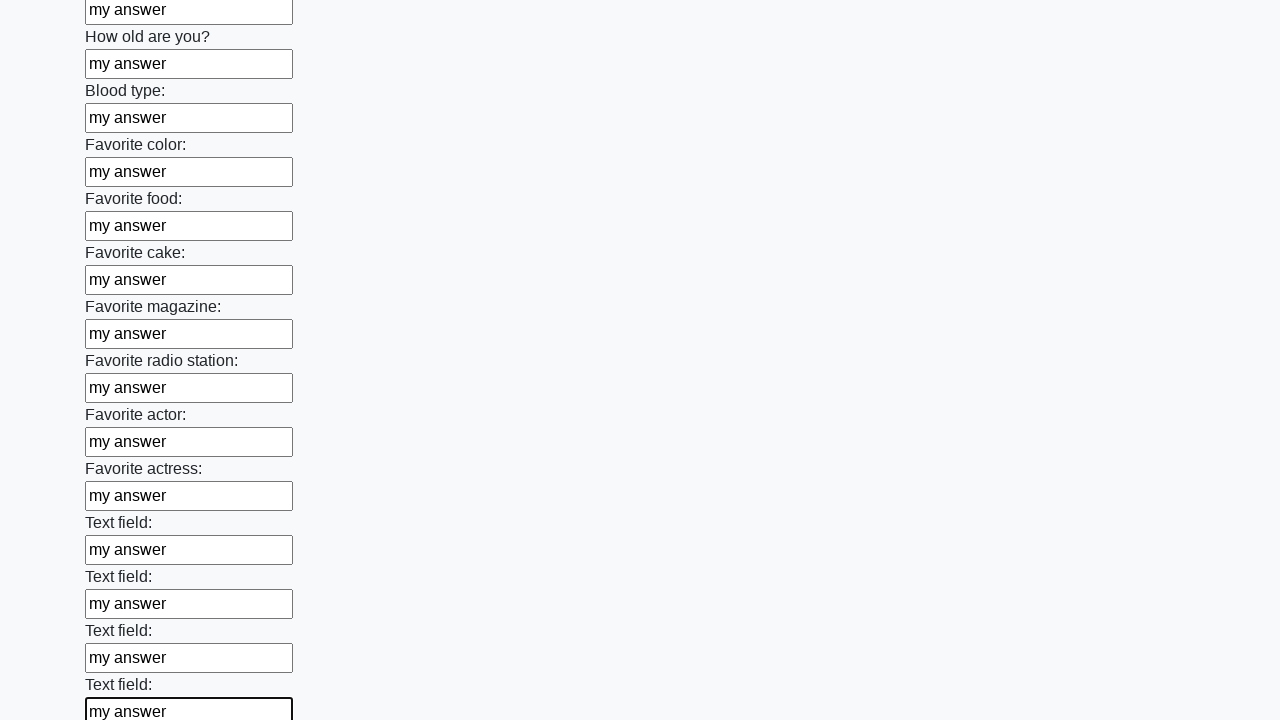

Filled input field with 'my answer' on input >> nth=30
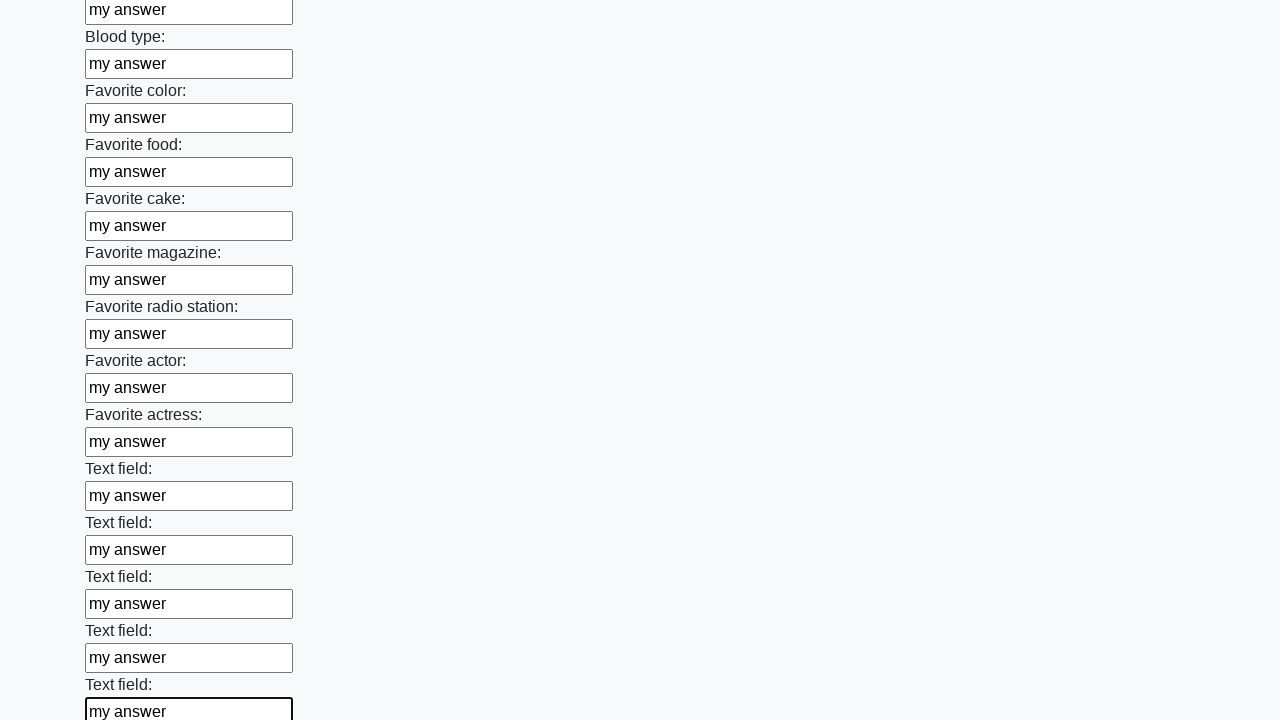

Filled input field with 'my answer' on input >> nth=31
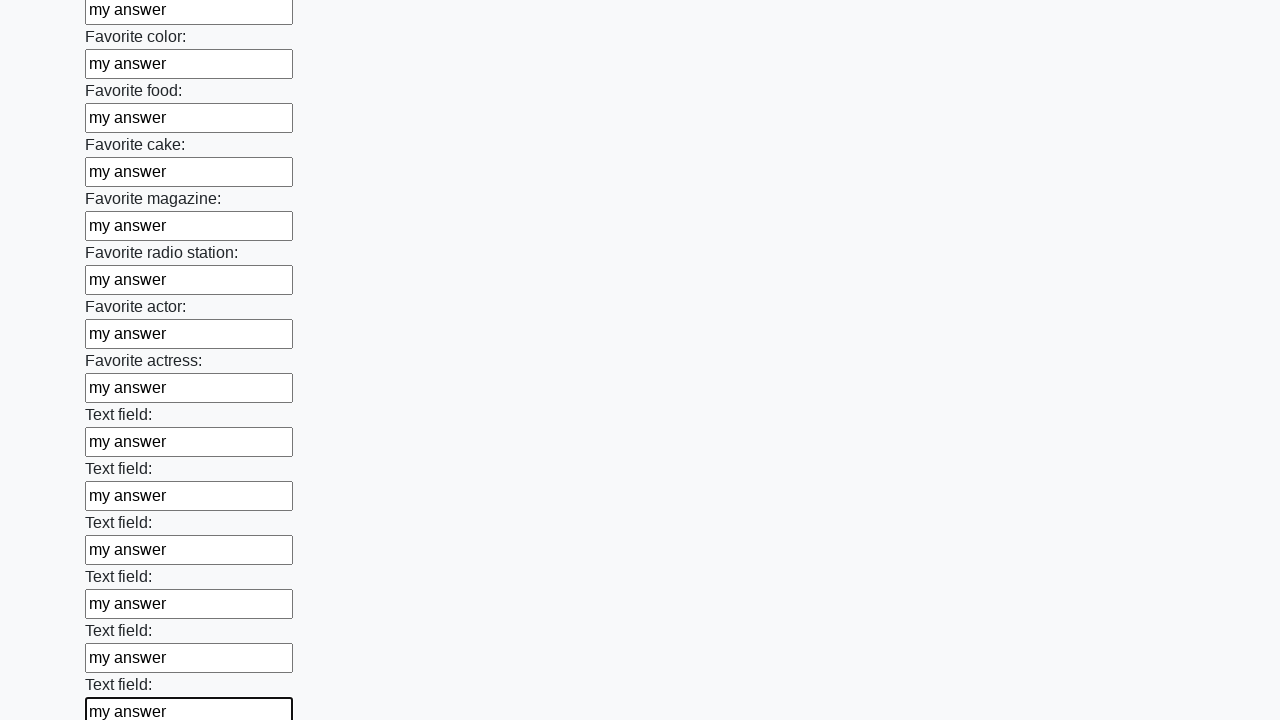

Filled input field with 'my answer' on input >> nth=32
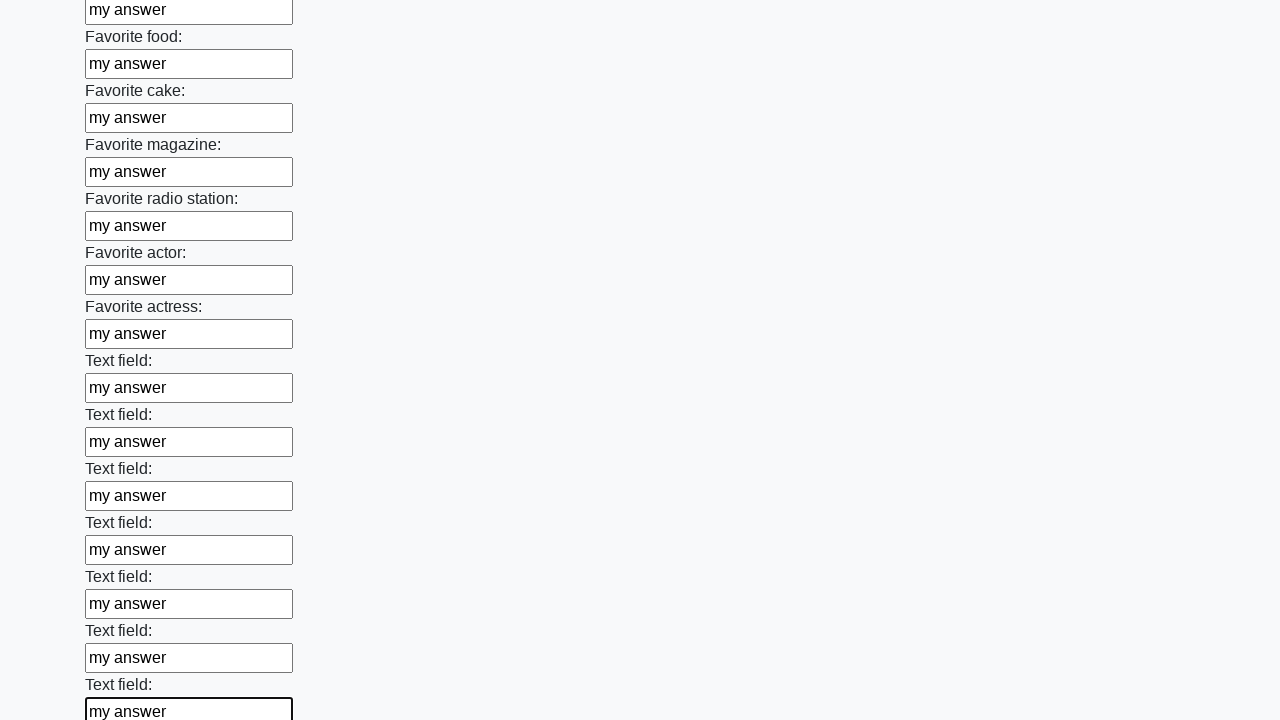

Filled input field with 'my answer' on input >> nth=33
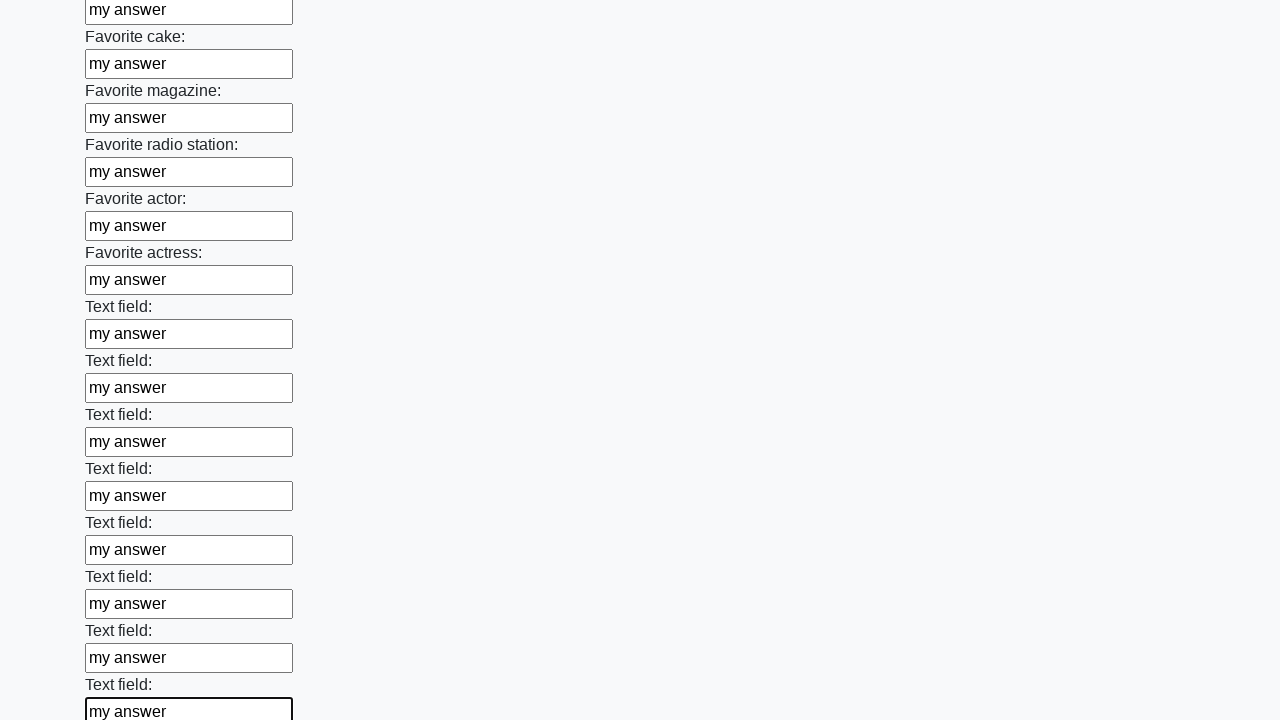

Filled input field with 'my answer' on input >> nth=34
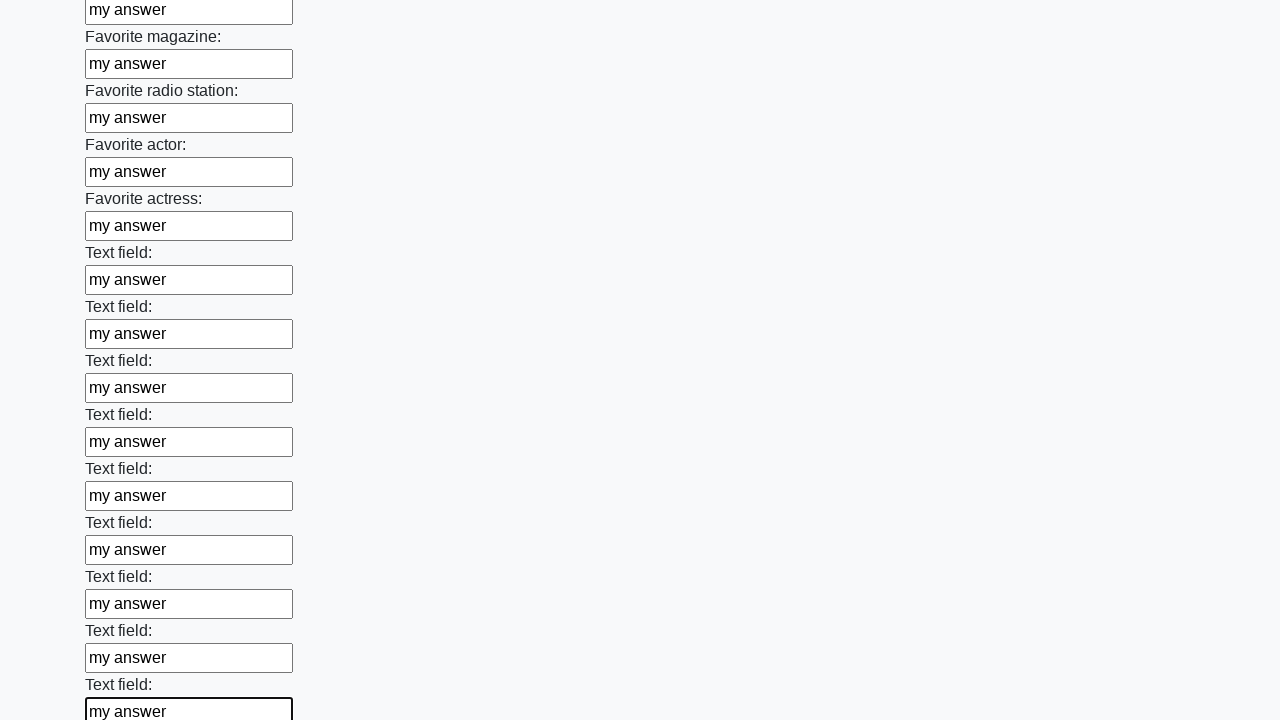

Filled input field with 'my answer' on input >> nth=35
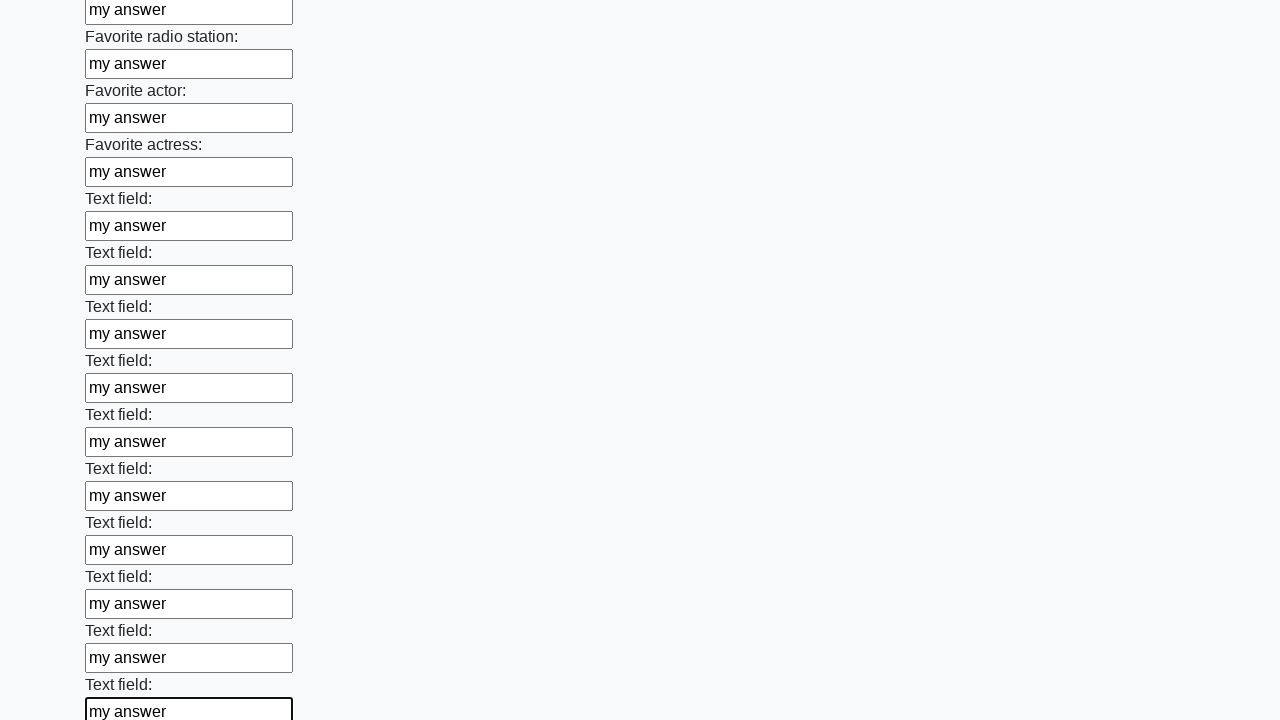

Filled input field with 'my answer' on input >> nth=36
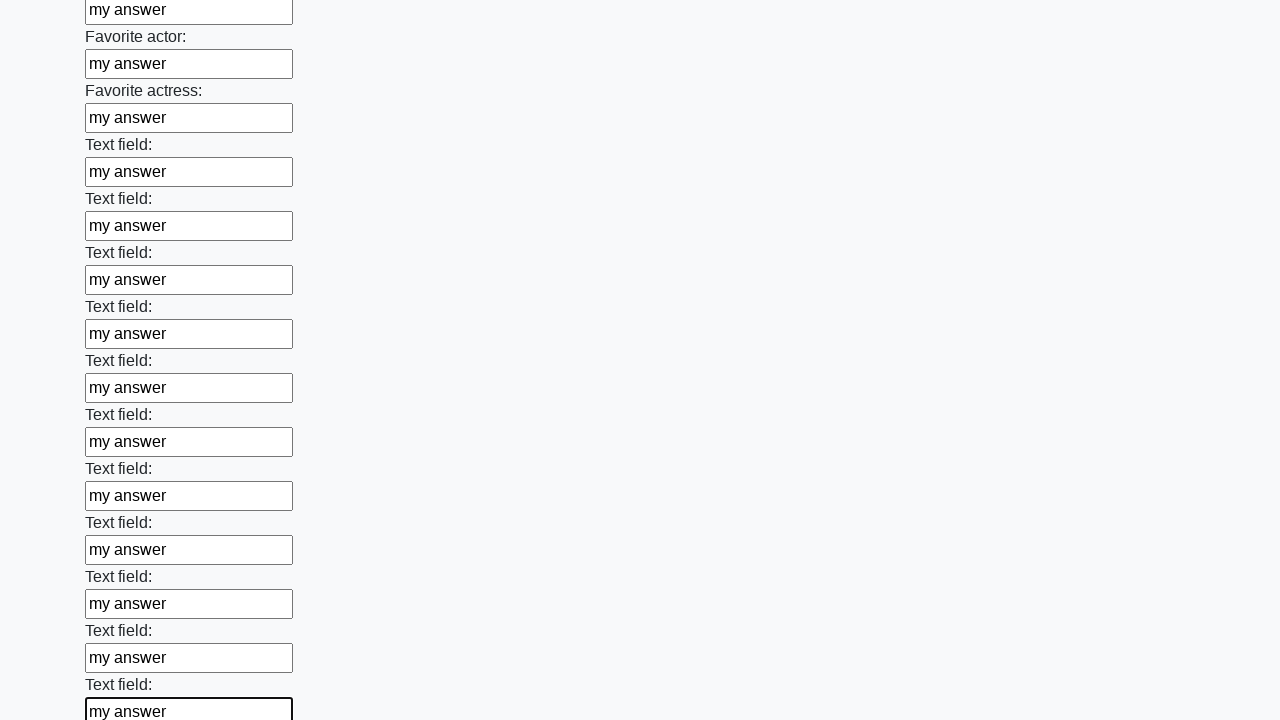

Filled input field with 'my answer' on input >> nth=37
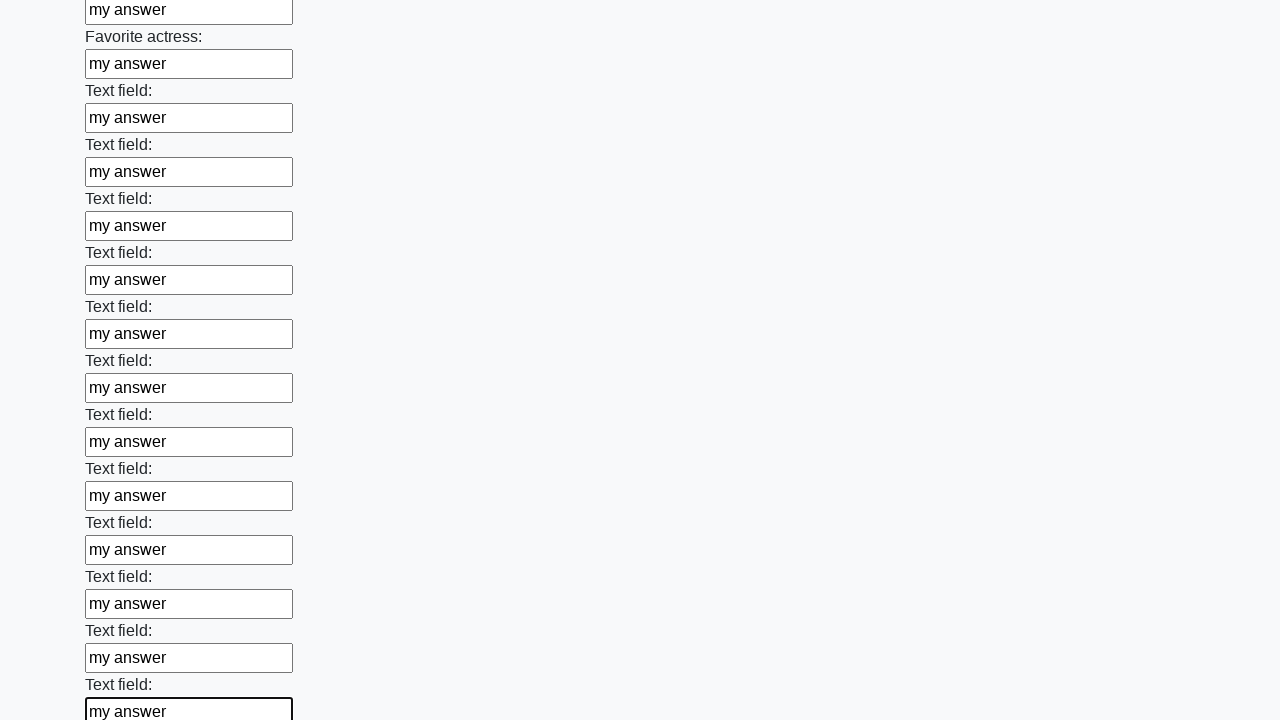

Filled input field with 'my answer' on input >> nth=38
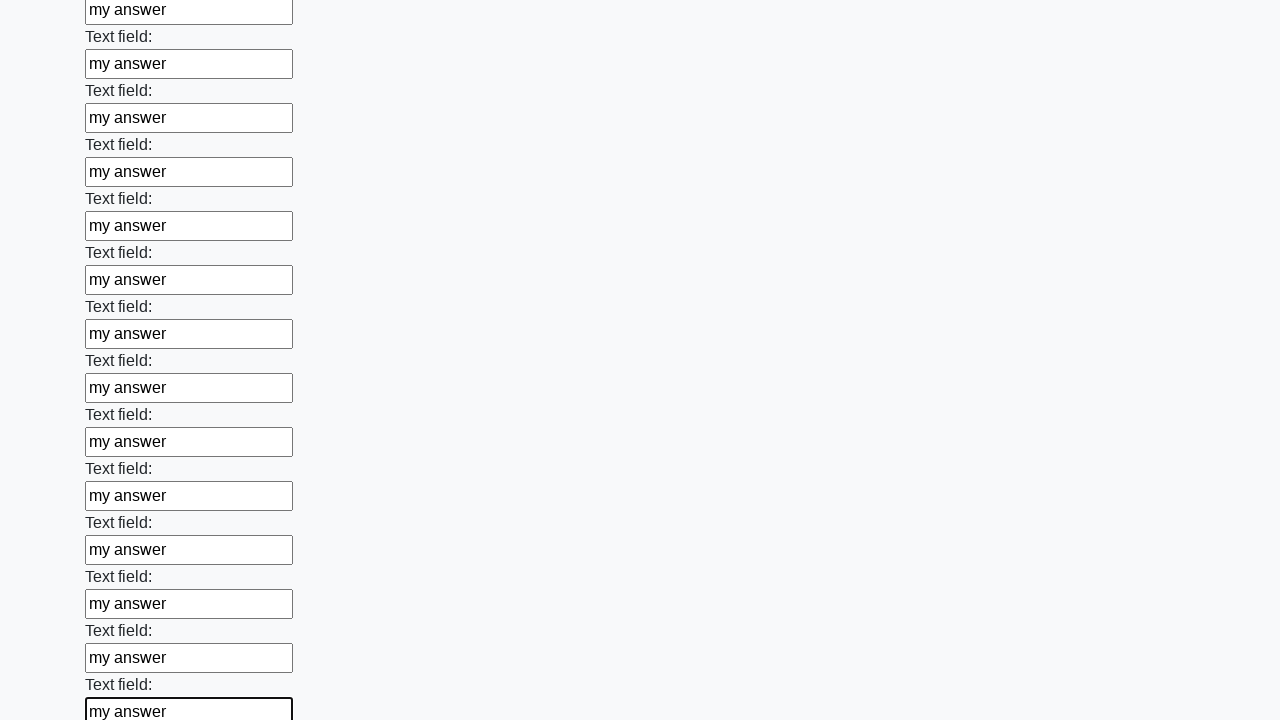

Filled input field with 'my answer' on input >> nth=39
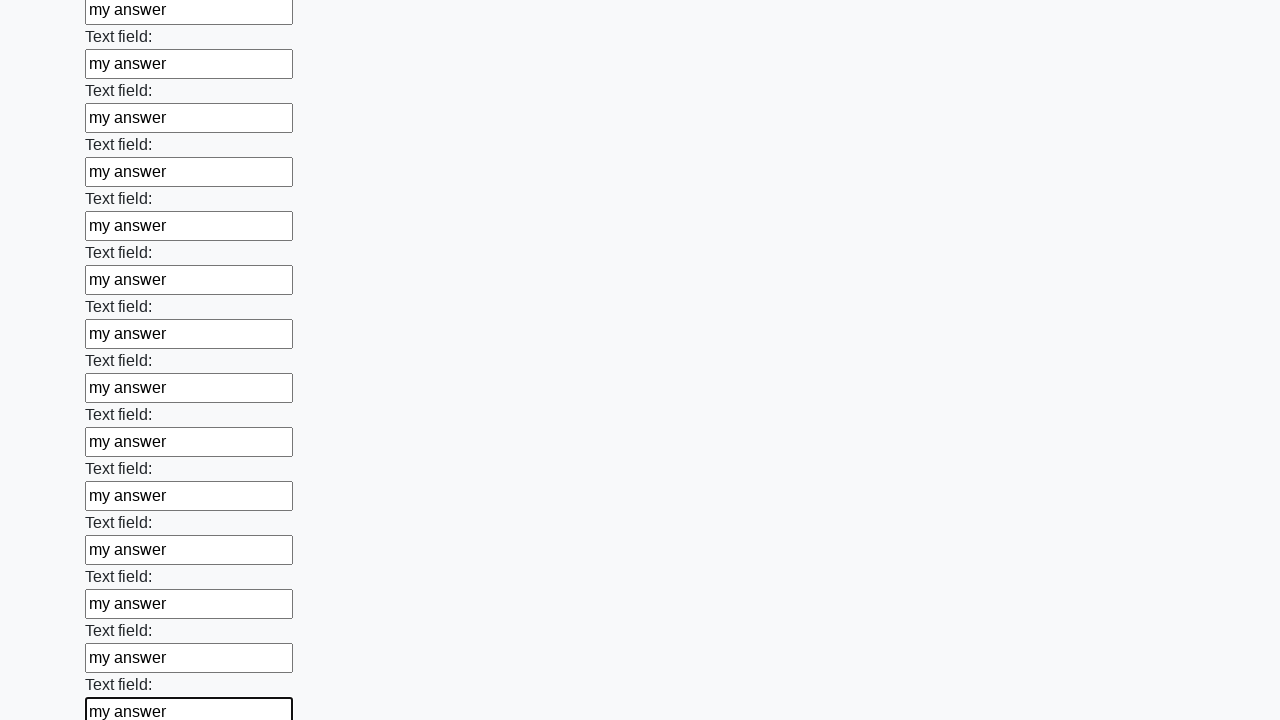

Filled input field with 'my answer' on input >> nth=40
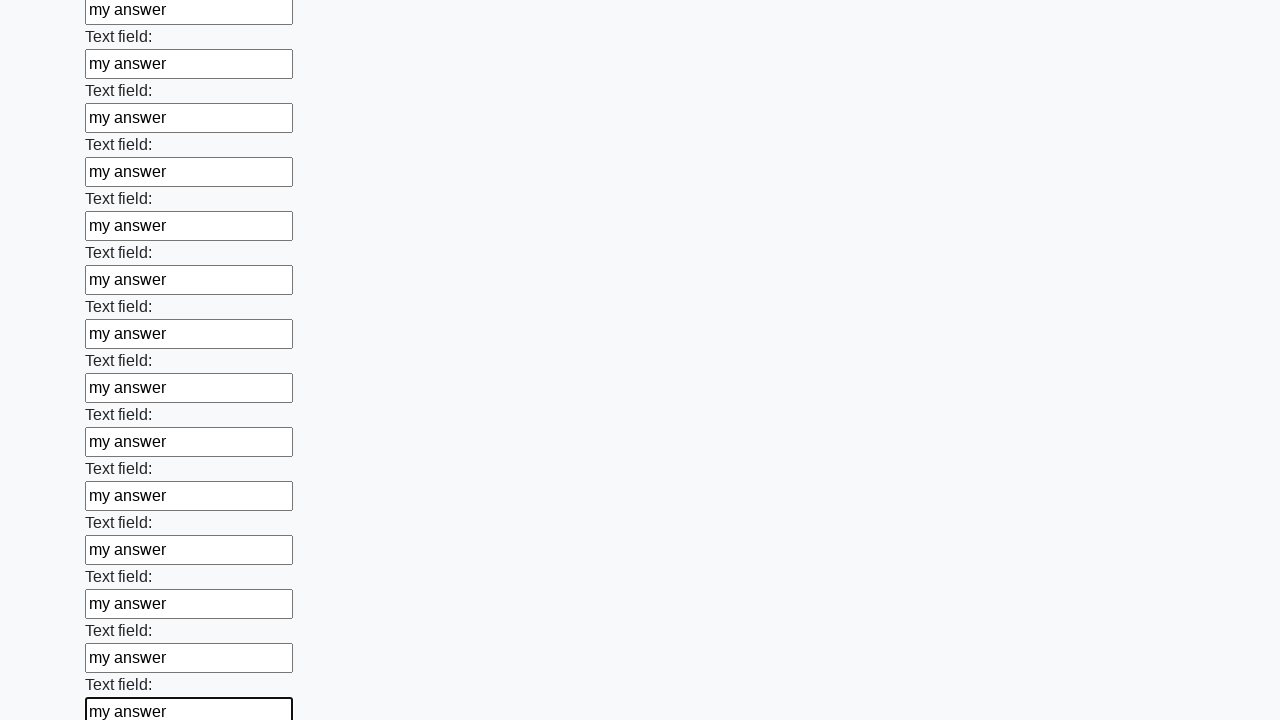

Filled input field with 'my answer' on input >> nth=41
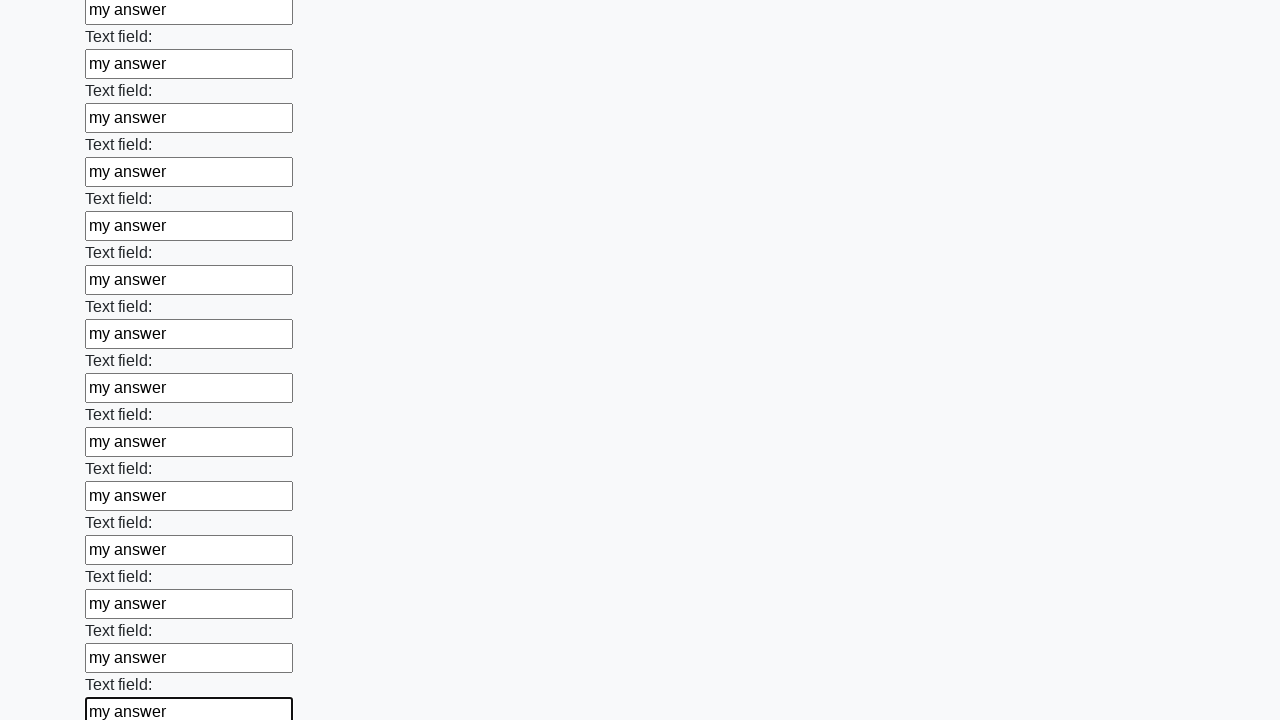

Filled input field with 'my answer' on input >> nth=42
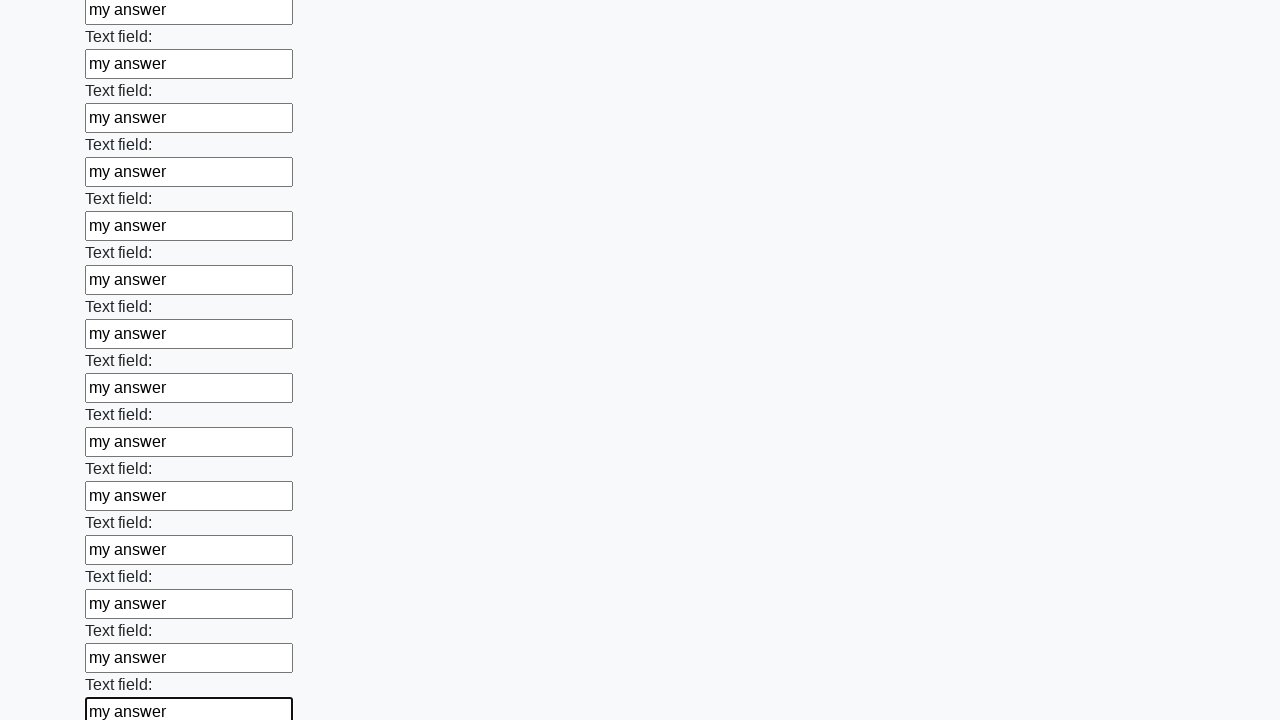

Filled input field with 'my answer' on input >> nth=43
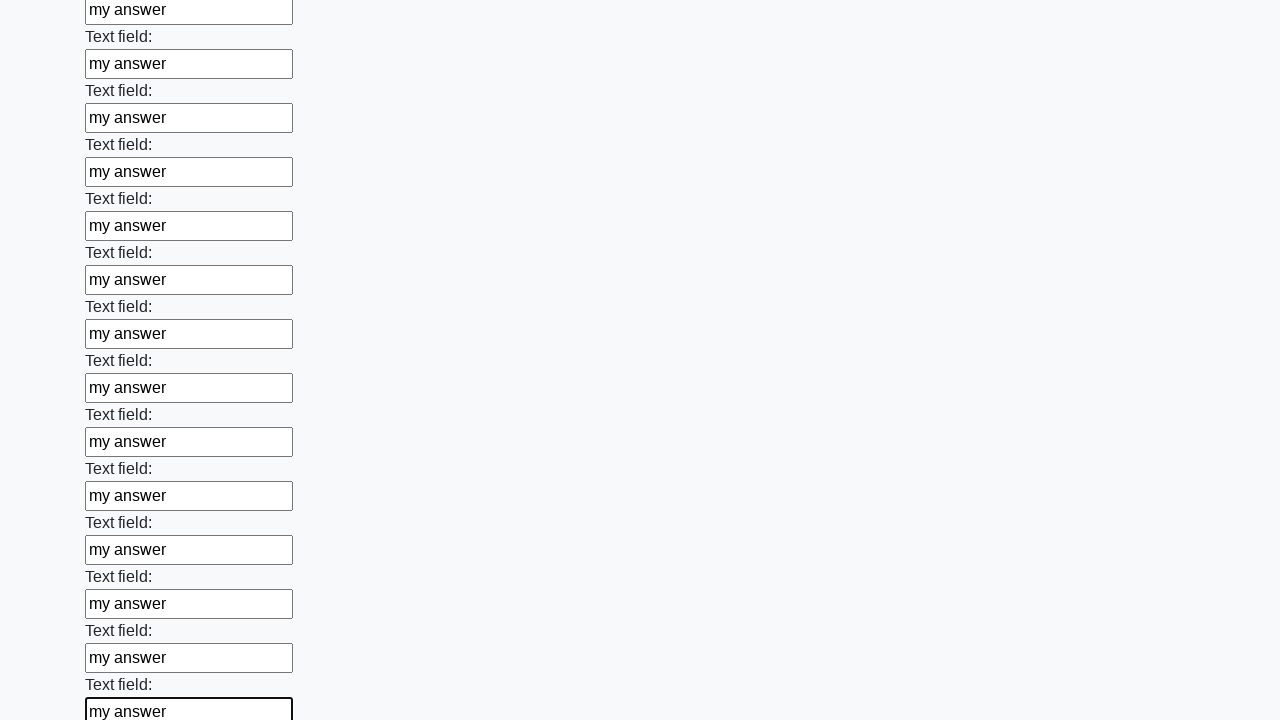

Filled input field with 'my answer' on input >> nth=44
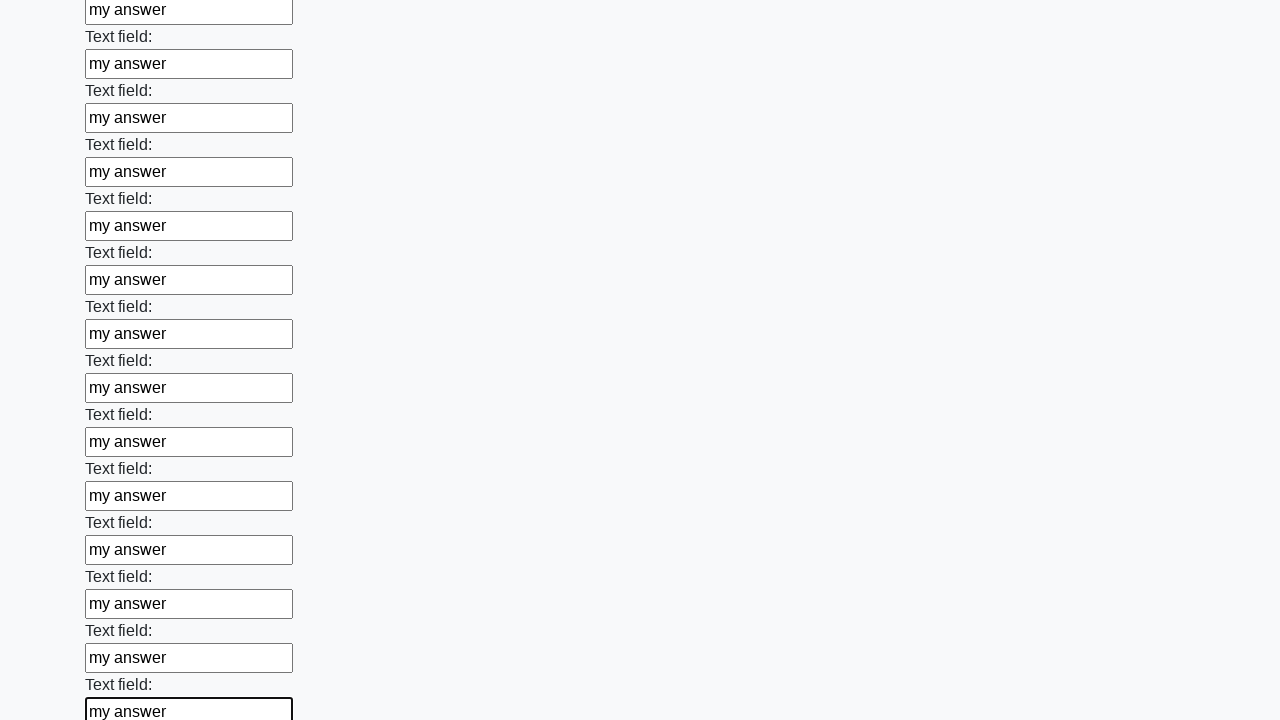

Filled input field with 'my answer' on input >> nth=45
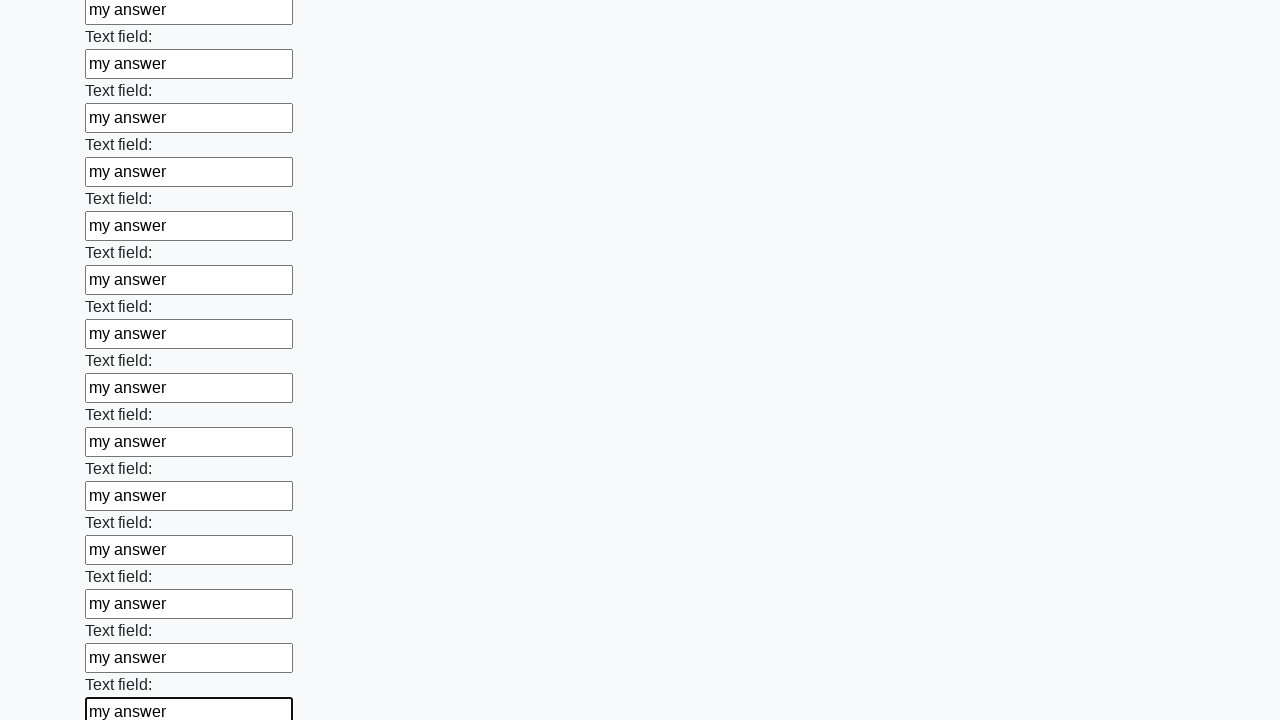

Filled input field with 'my answer' on input >> nth=46
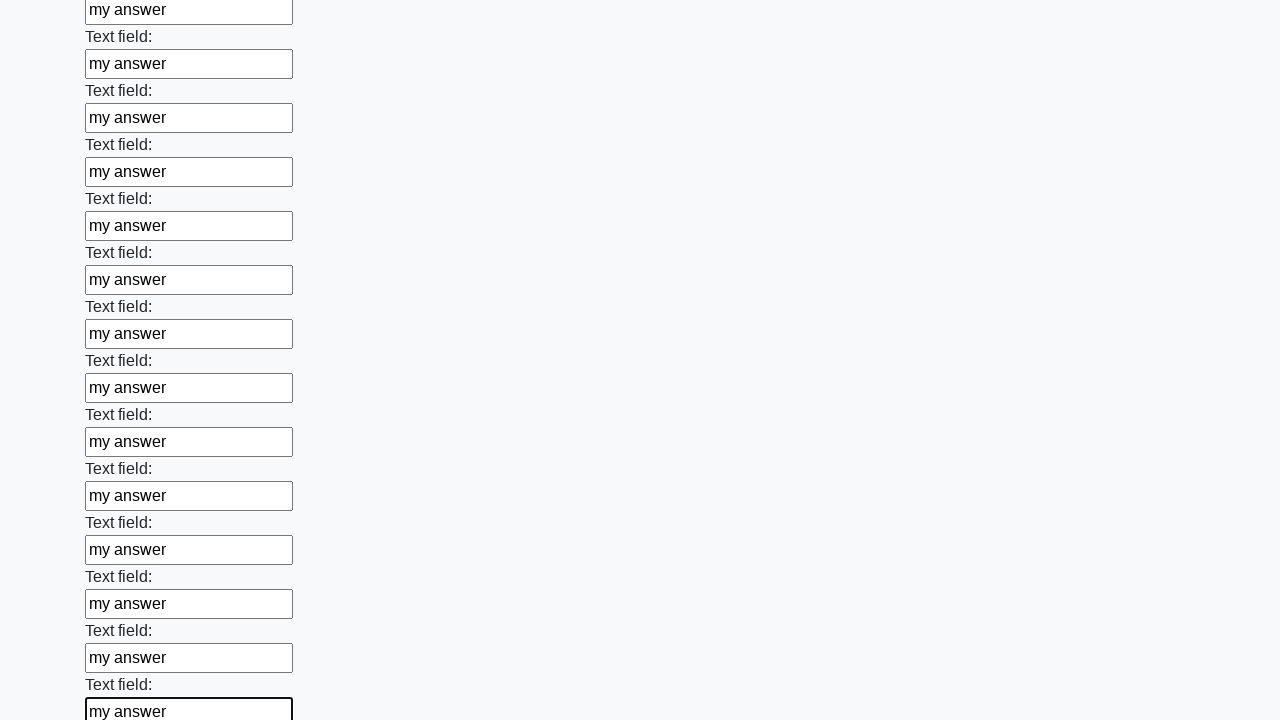

Filled input field with 'my answer' on input >> nth=47
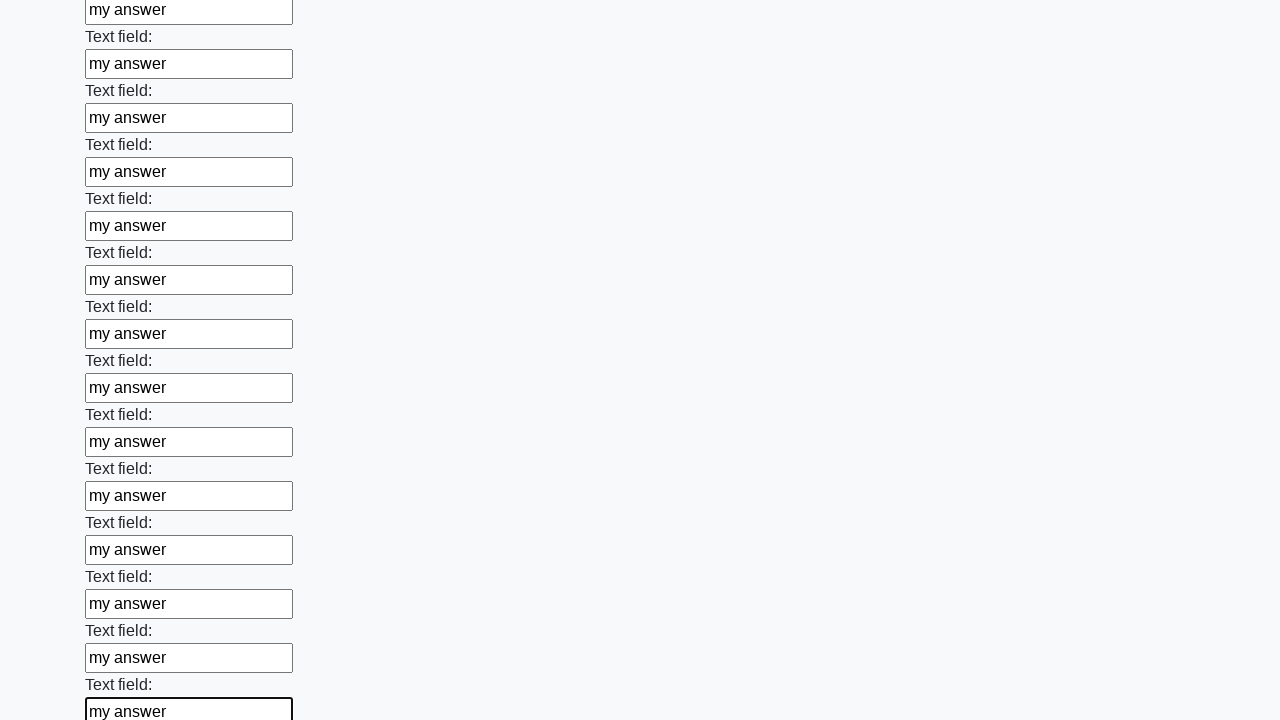

Filled input field with 'my answer' on input >> nth=48
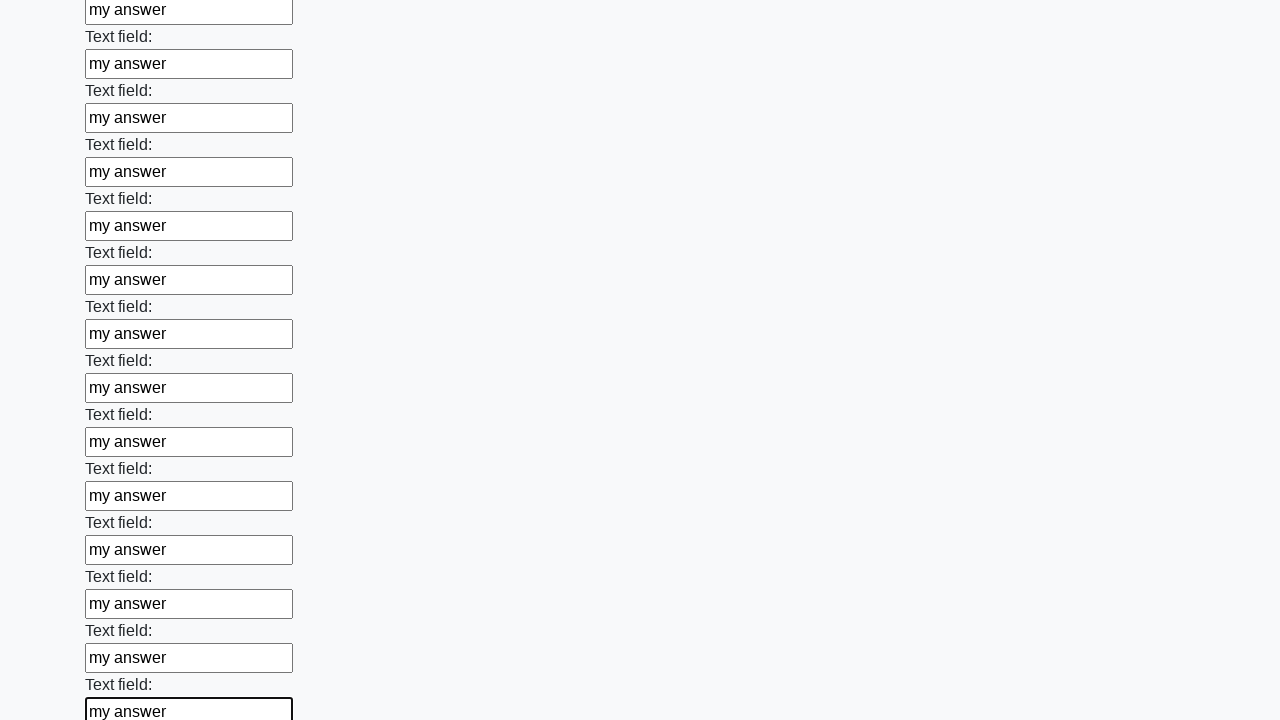

Filled input field with 'my answer' on input >> nth=49
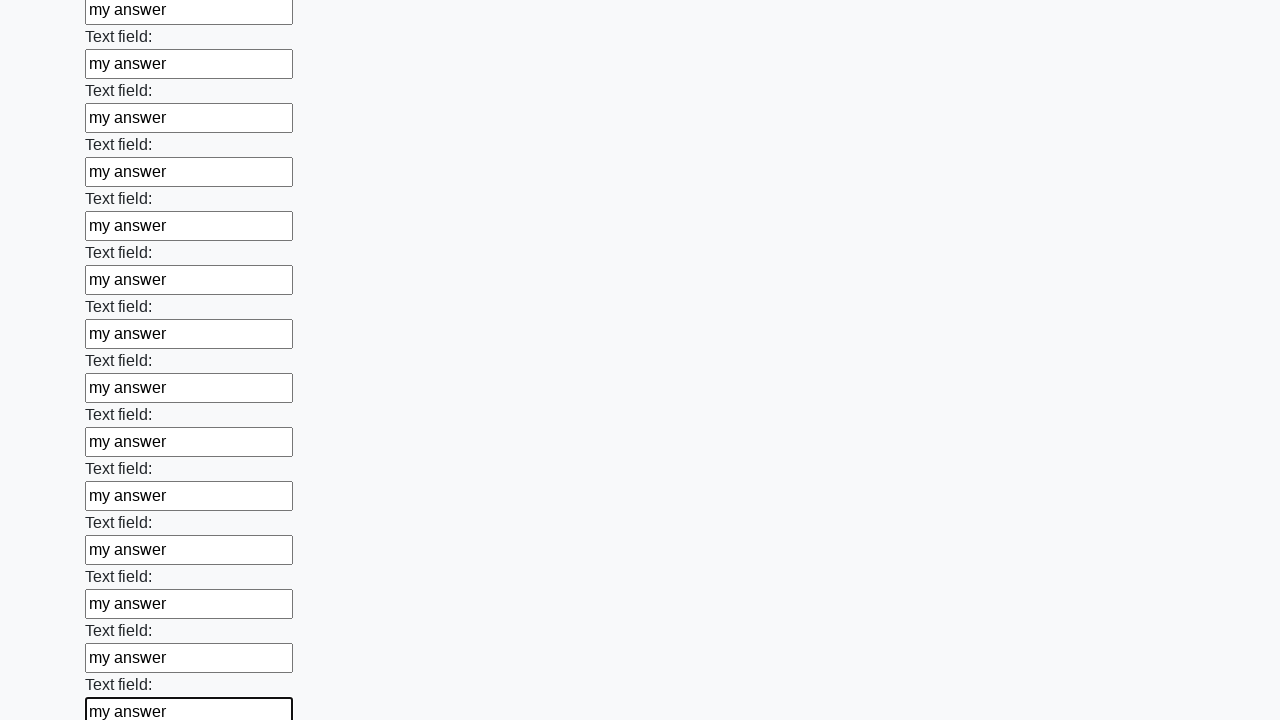

Filled input field with 'my answer' on input >> nth=50
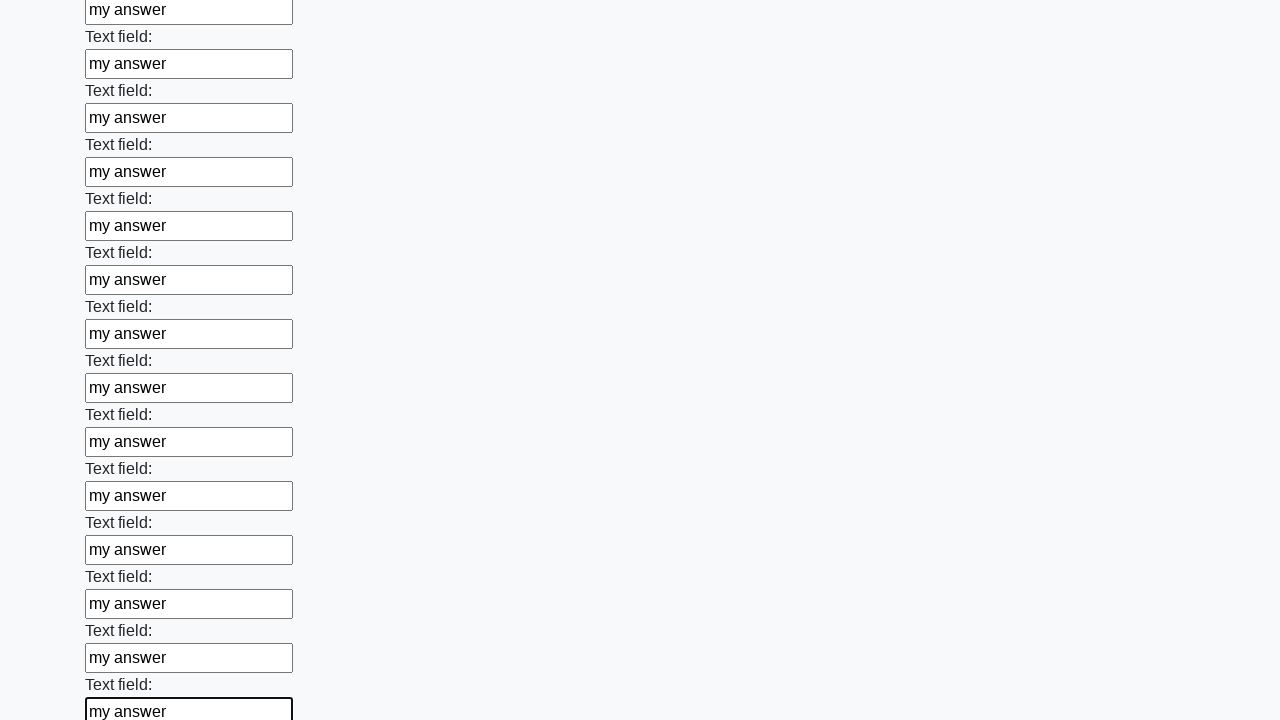

Filled input field with 'my answer' on input >> nth=51
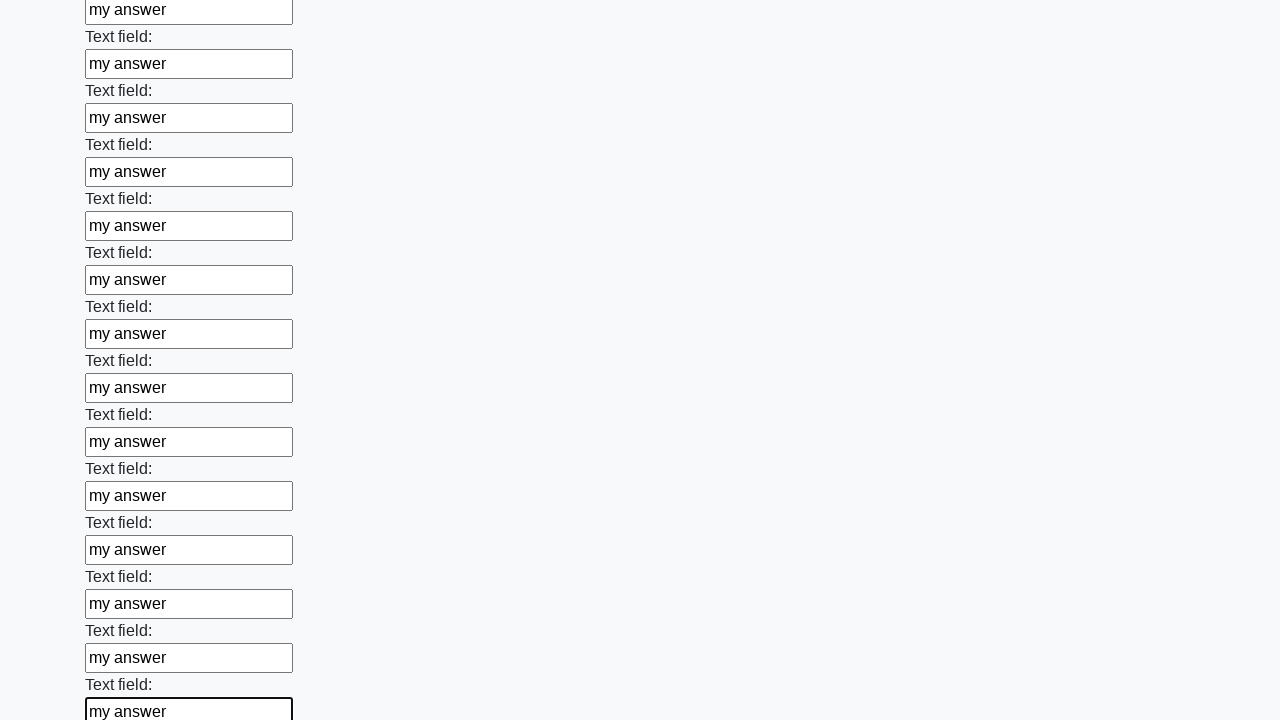

Filled input field with 'my answer' on input >> nth=52
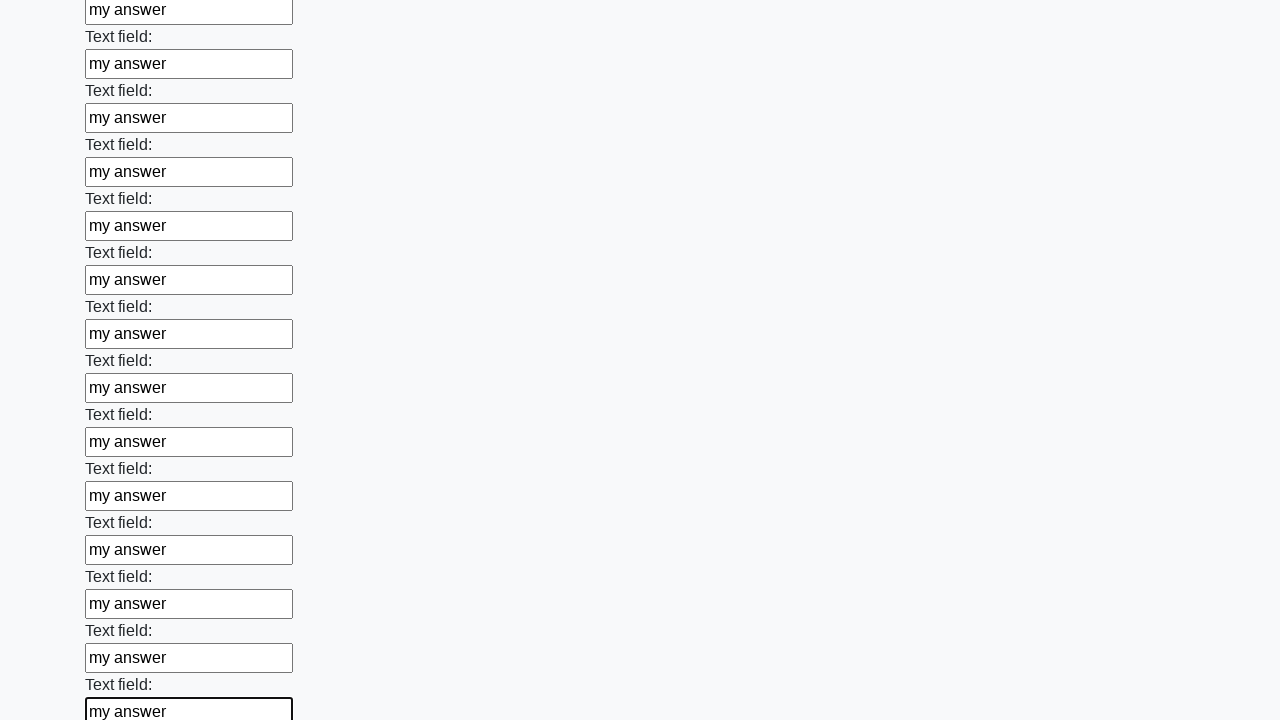

Filled input field with 'my answer' on input >> nth=53
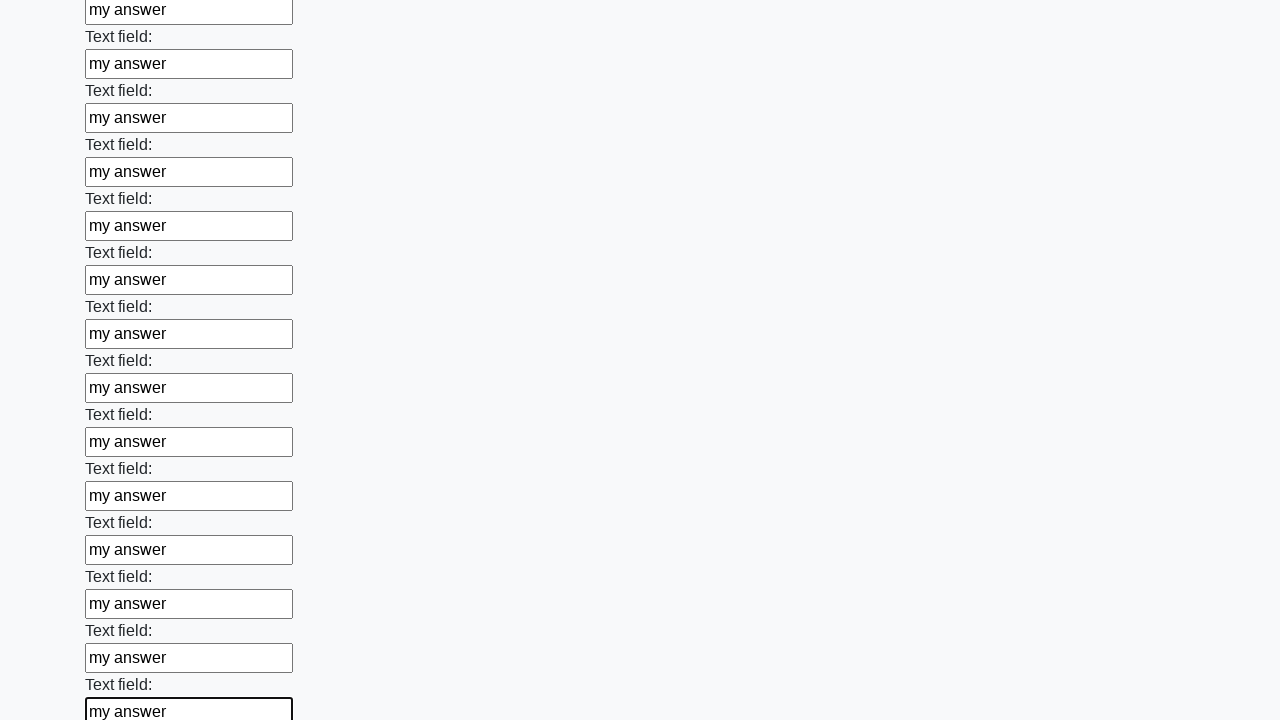

Filled input field with 'my answer' on input >> nth=54
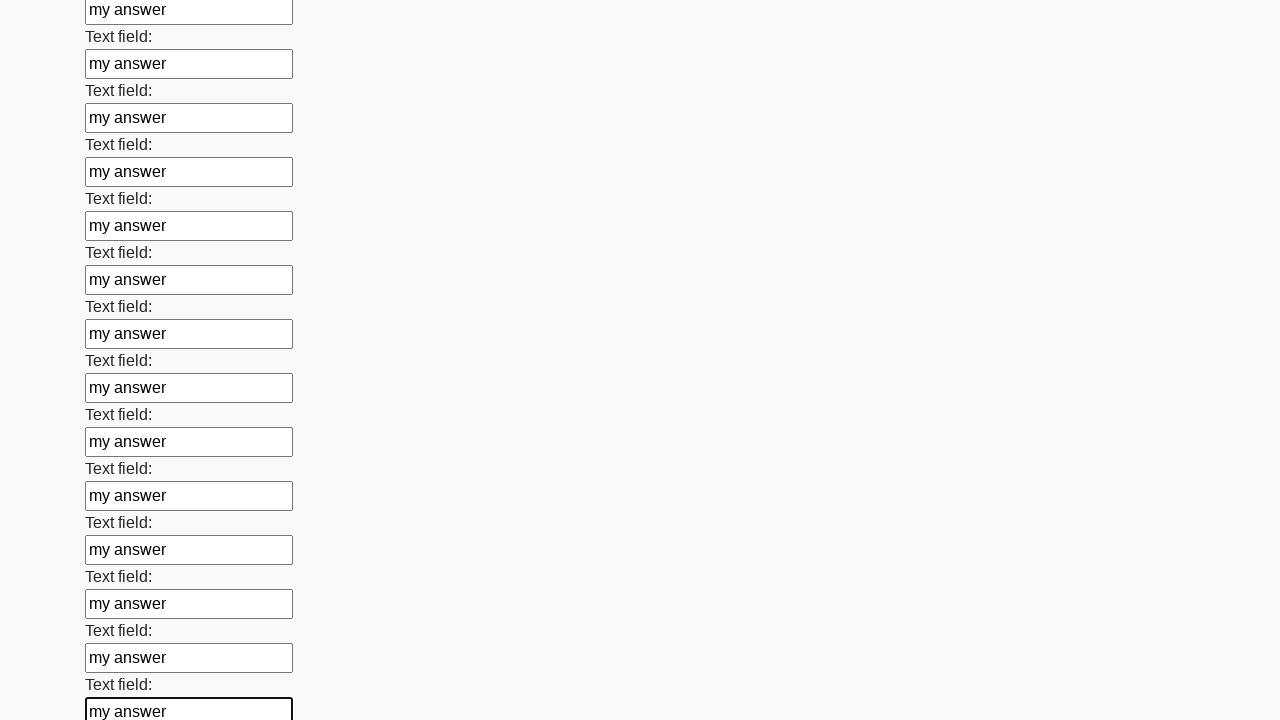

Filled input field with 'my answer' on input >> nth=55
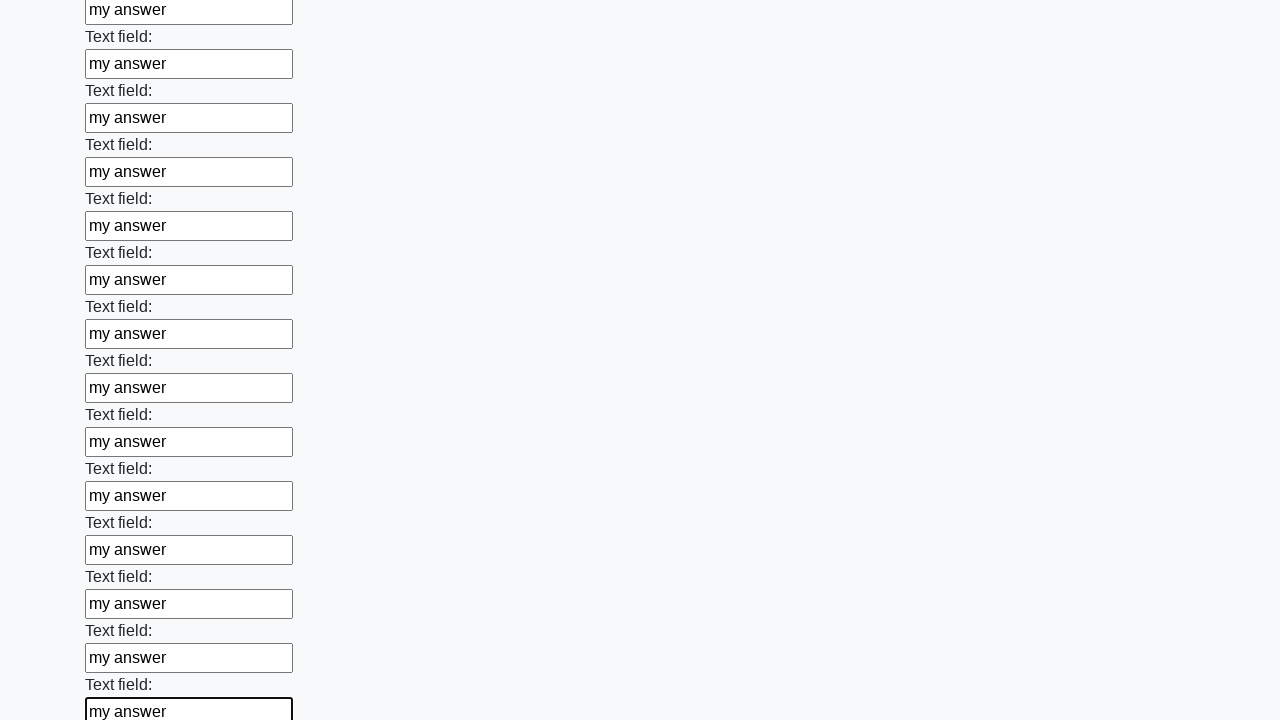

Filled input field with 'my answer' on input >> nth=56
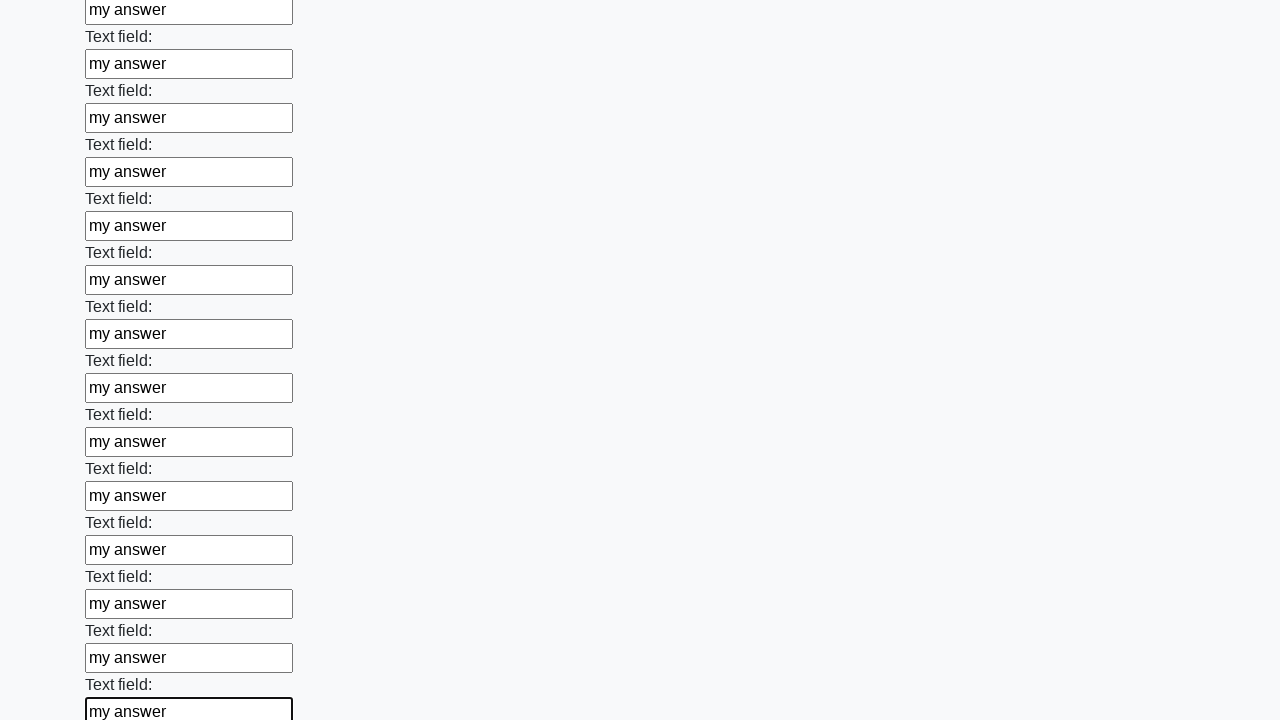

Filled input field with 'my answer' on input >> nth=57
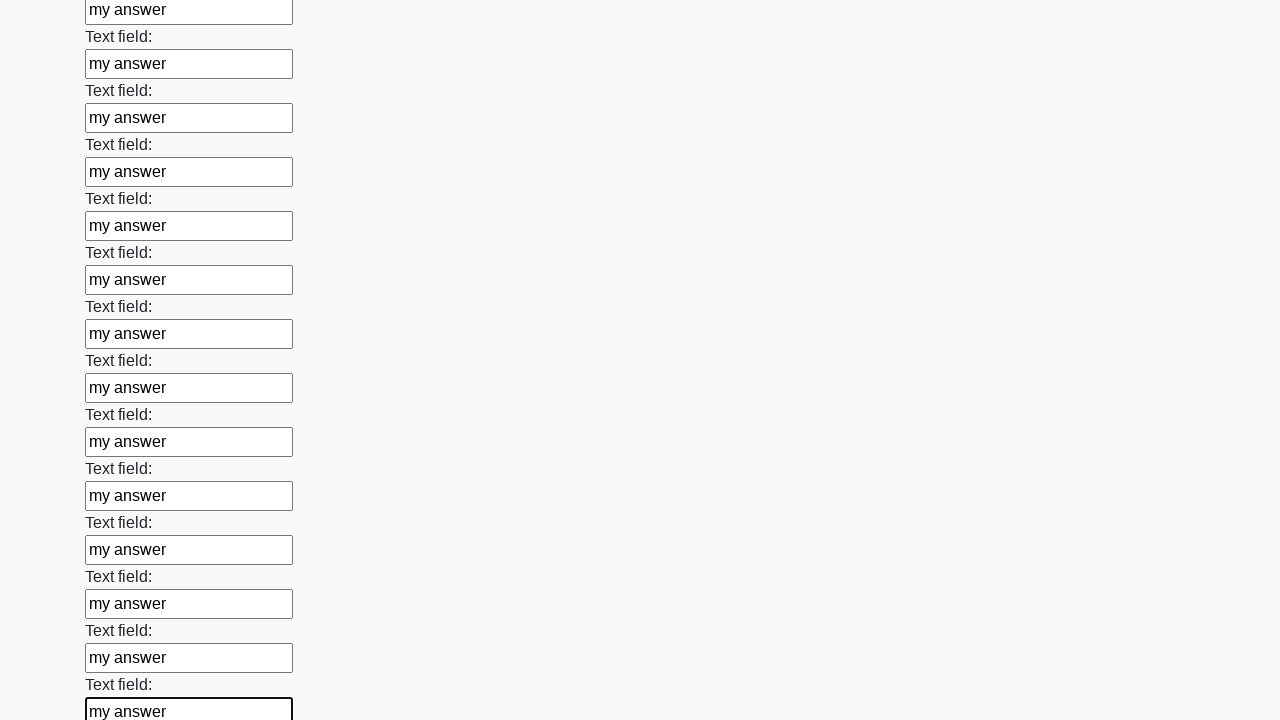

Filled input field with 'my answer' on input >> nth=58
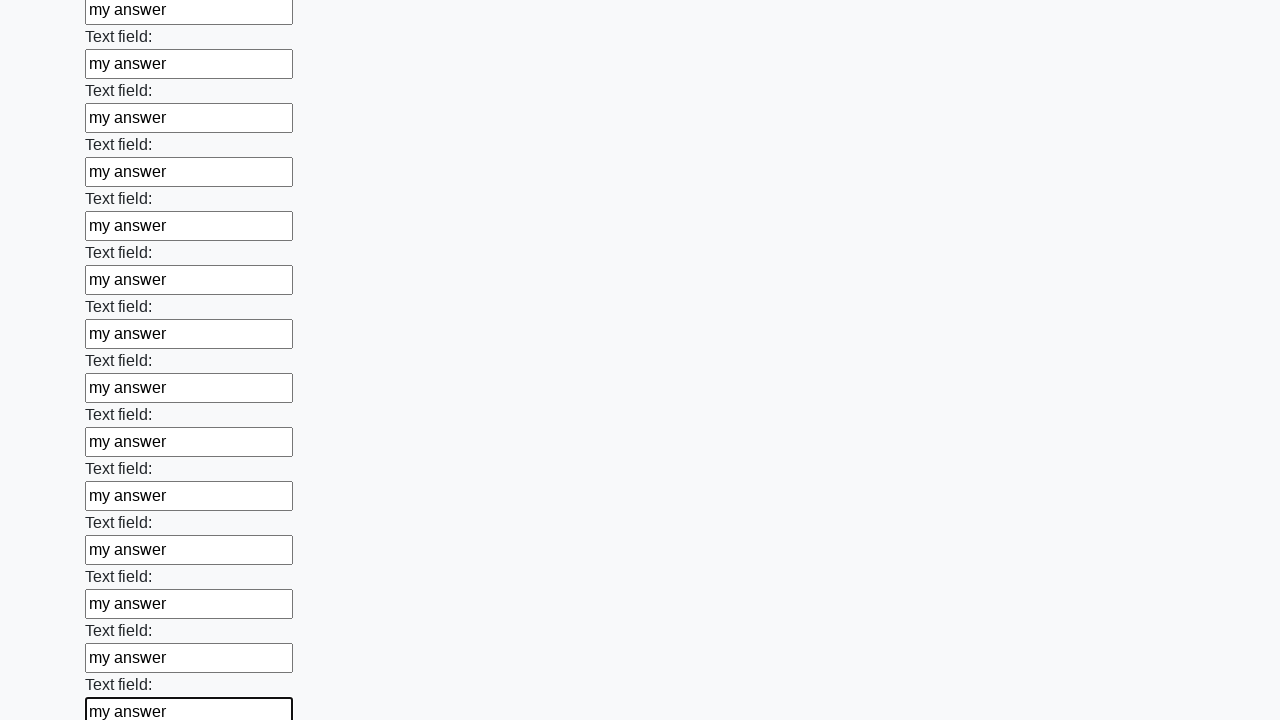

Filled input field with 'my answer' on input >> nth=59
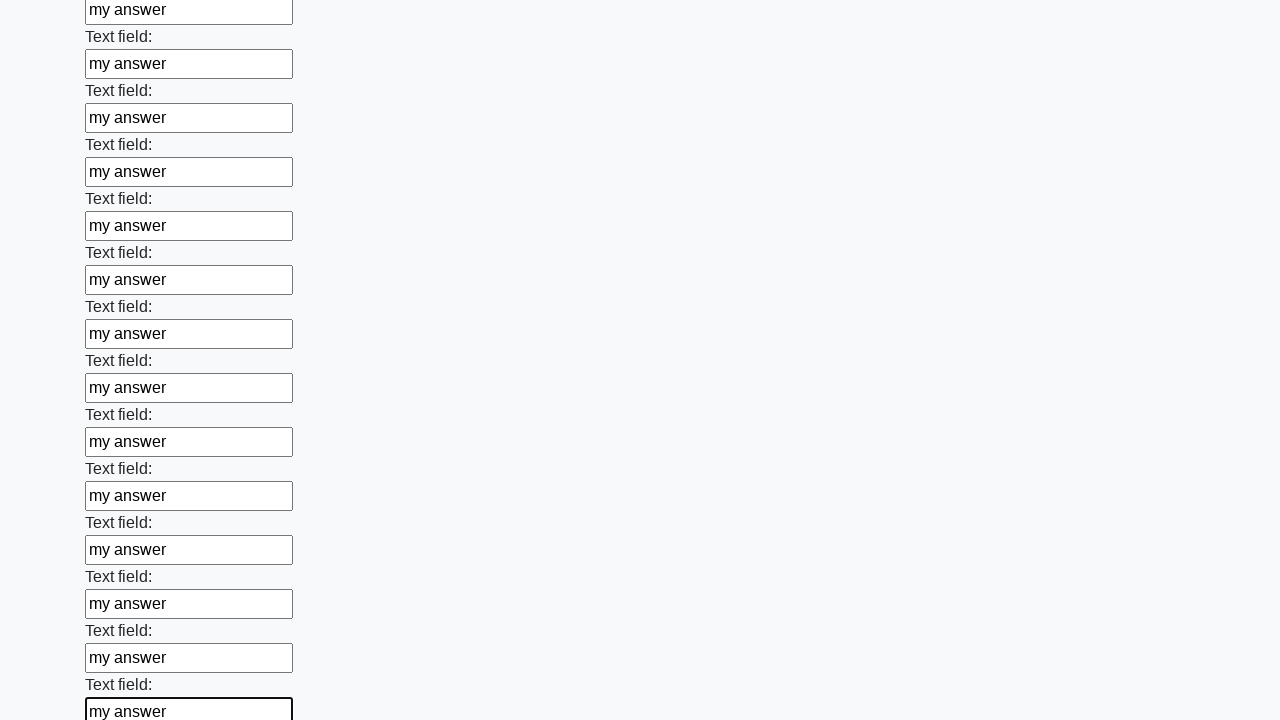

Filled input field with 'my answer' on input >> nth=60
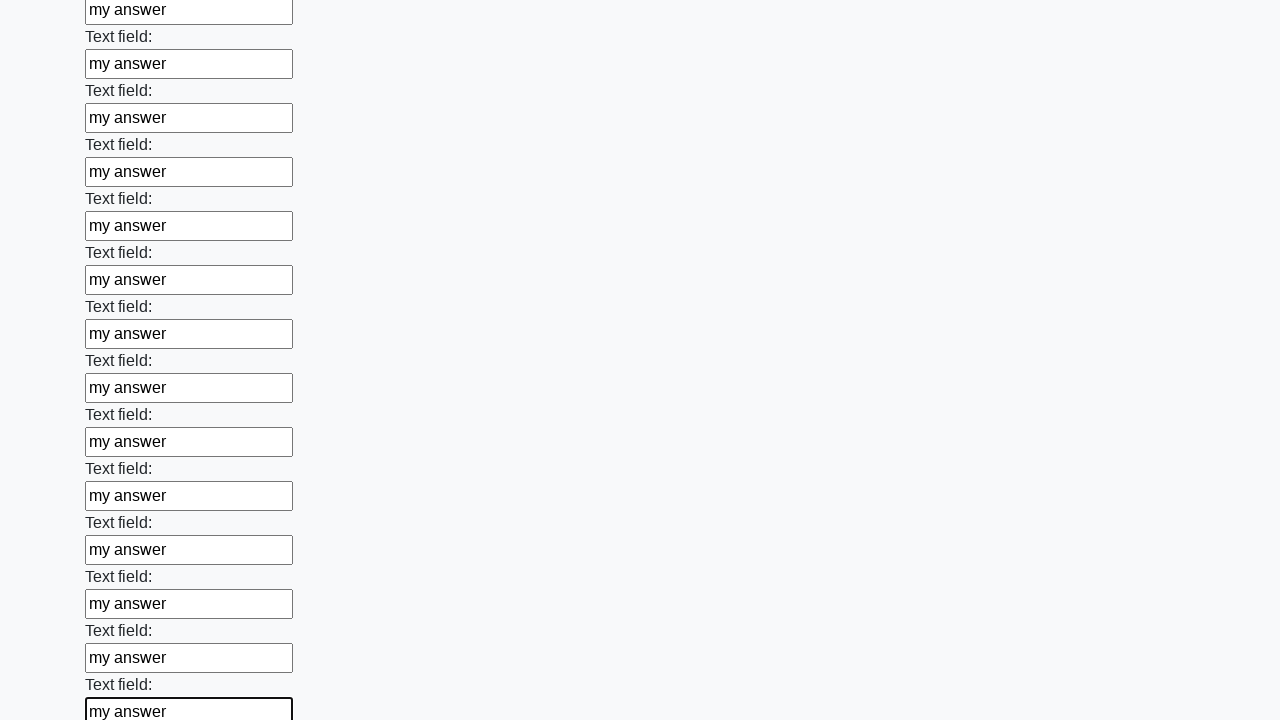

Filled input field with 'my answer' on input >> nth=61
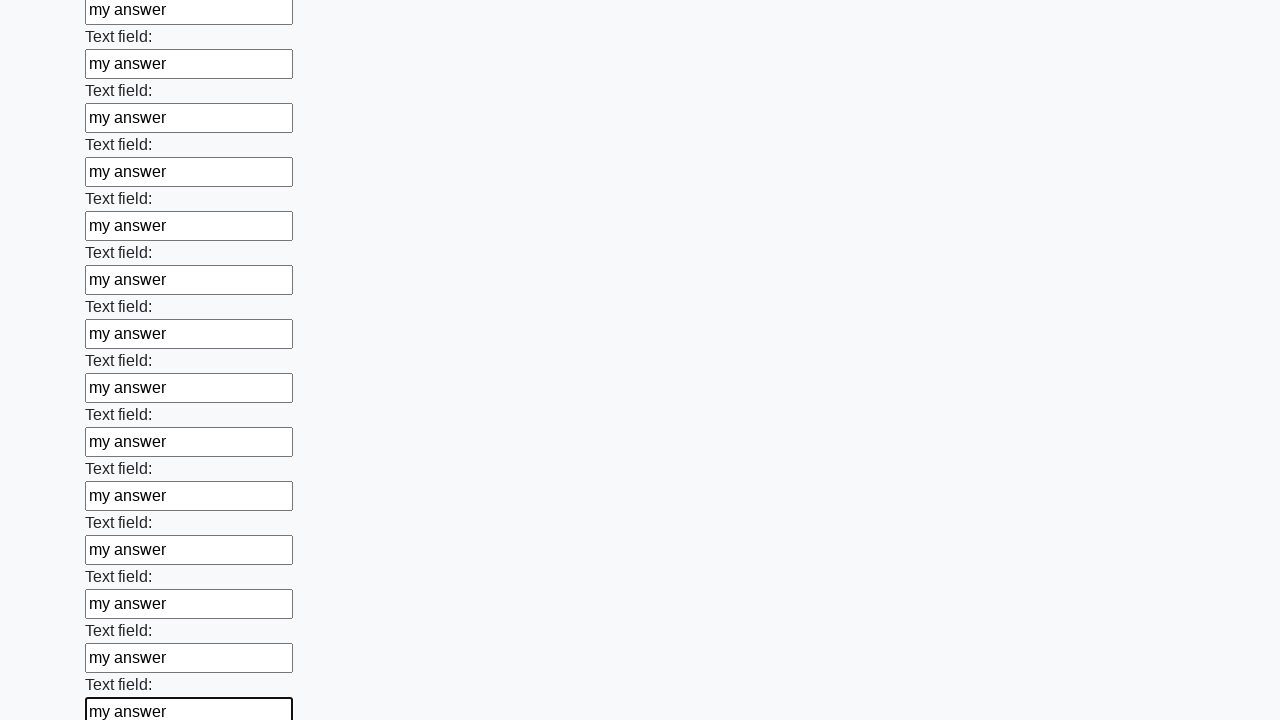

Filled input field with 'my answer' on input >> nth=62
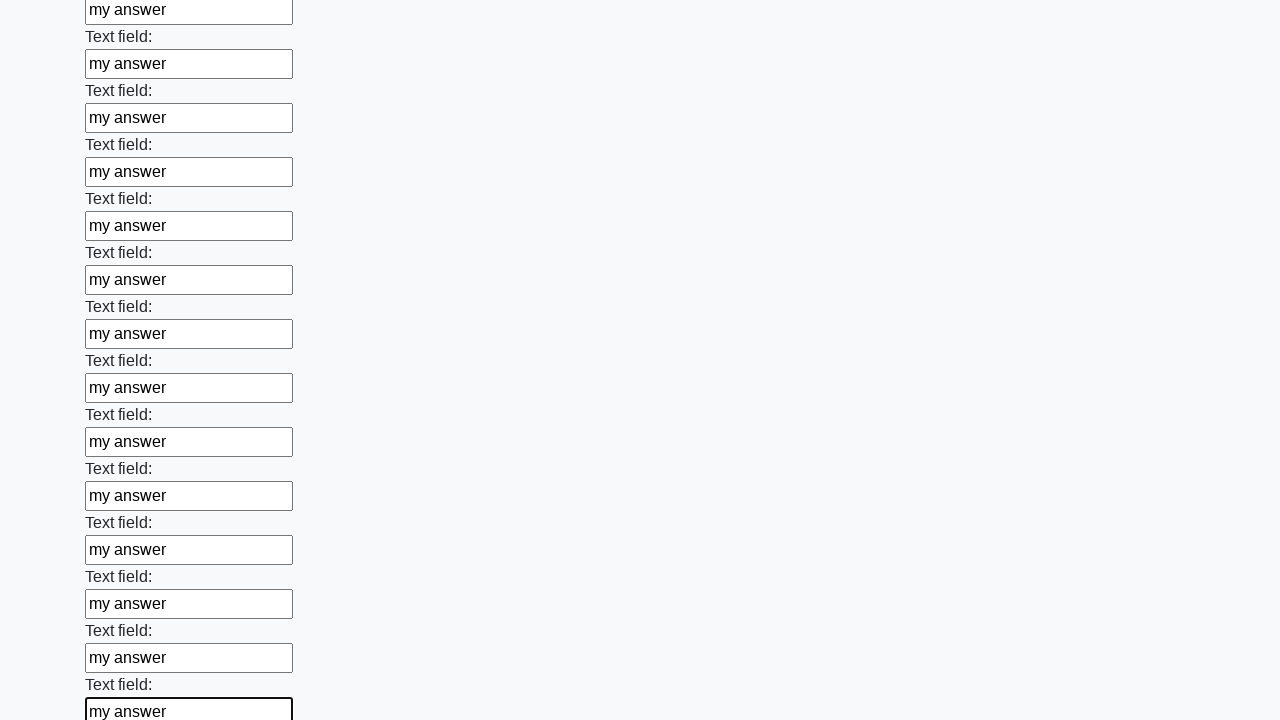

Filled input field with 'my answer' on input >> nth=63
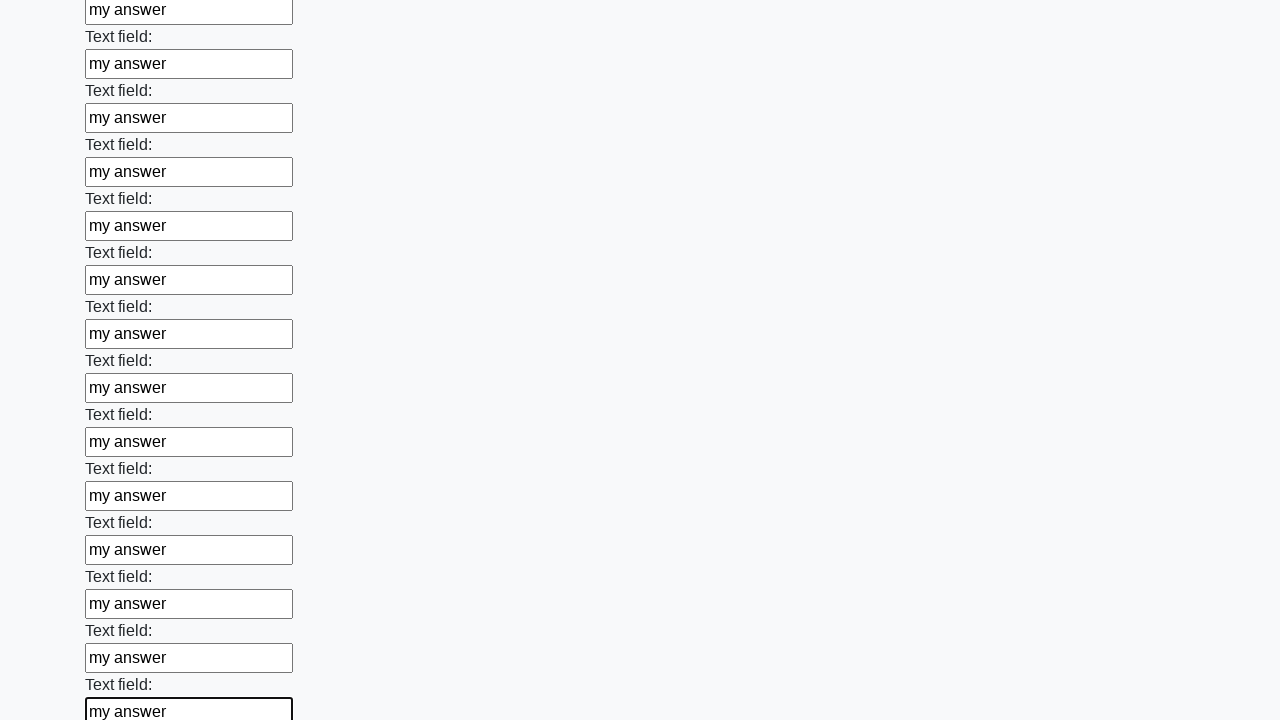

Filled input field with 'my answer' on input >> nth=64
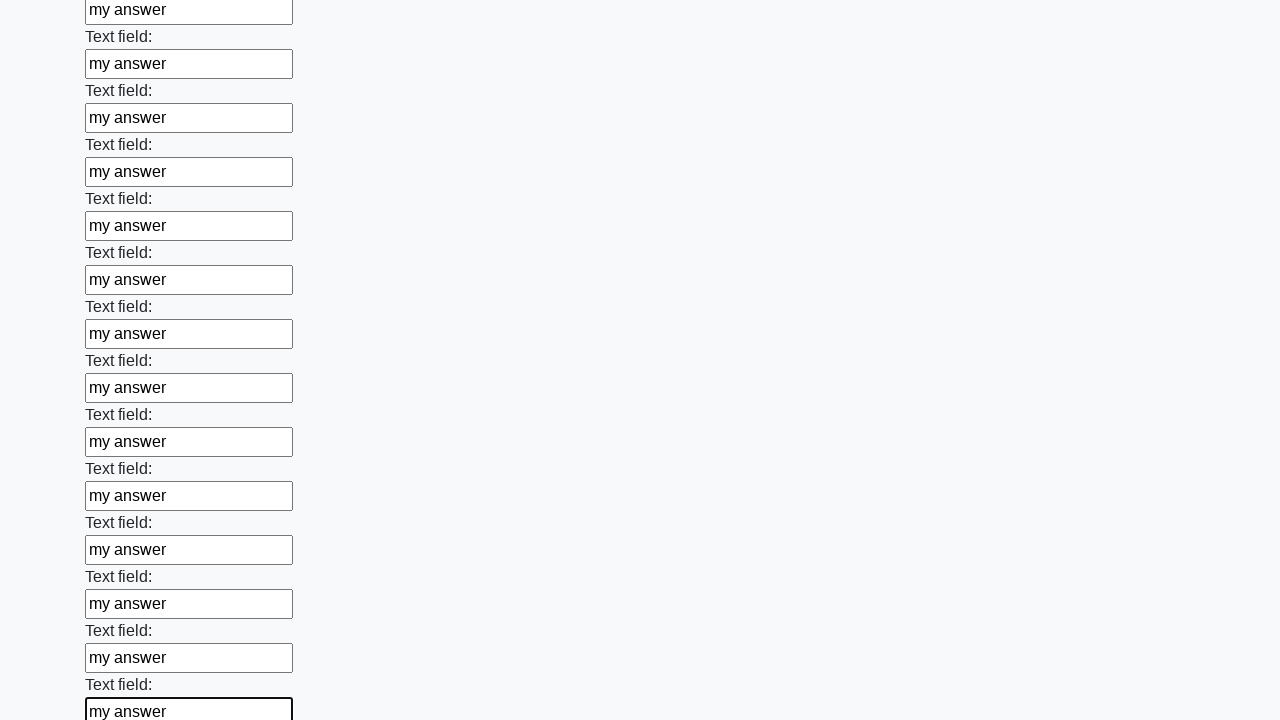

Filled input field with 'my answer' on input >> nth=65
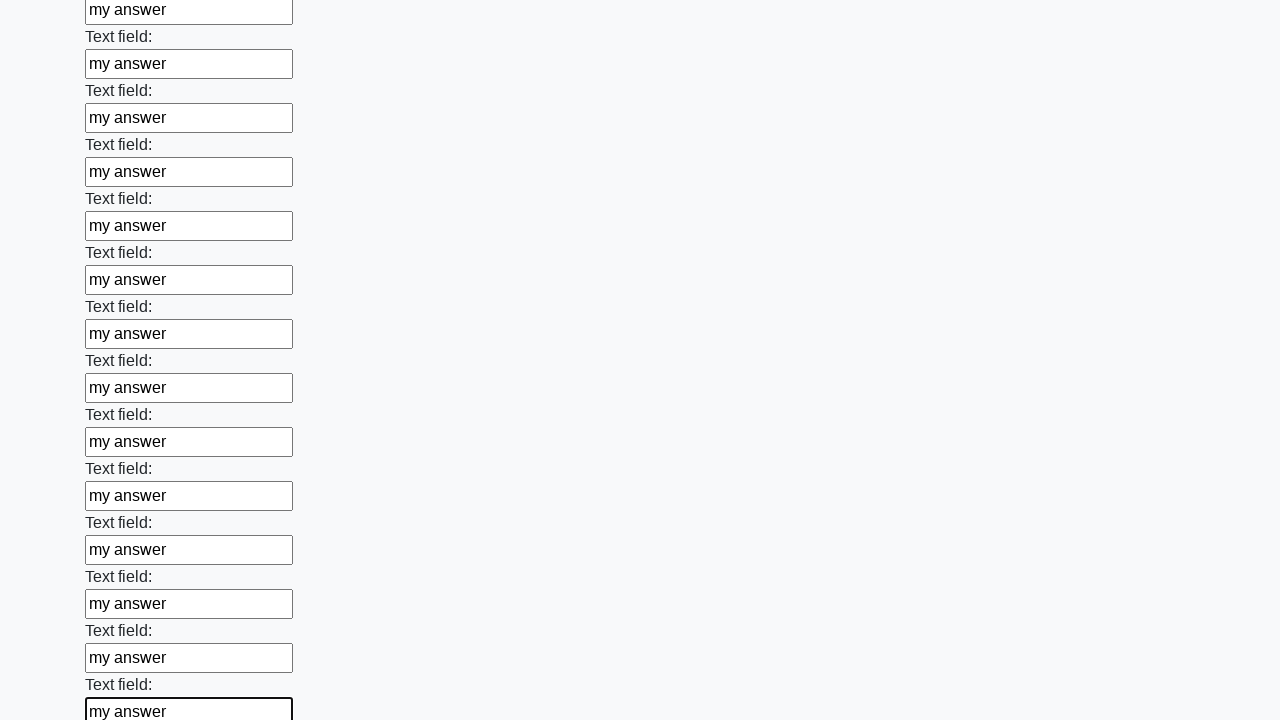

Filled input field with 'my answer' on input >> nth=66
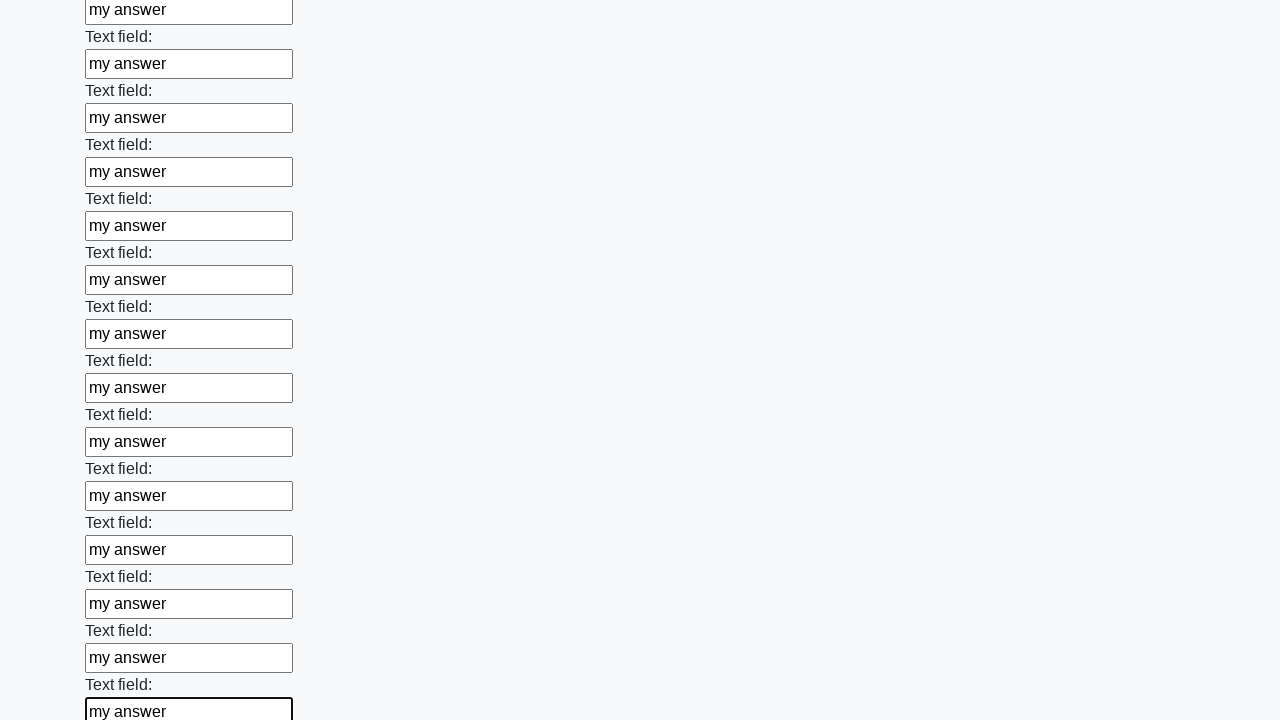

Filled input field with 'my answer' on input >> nth=67
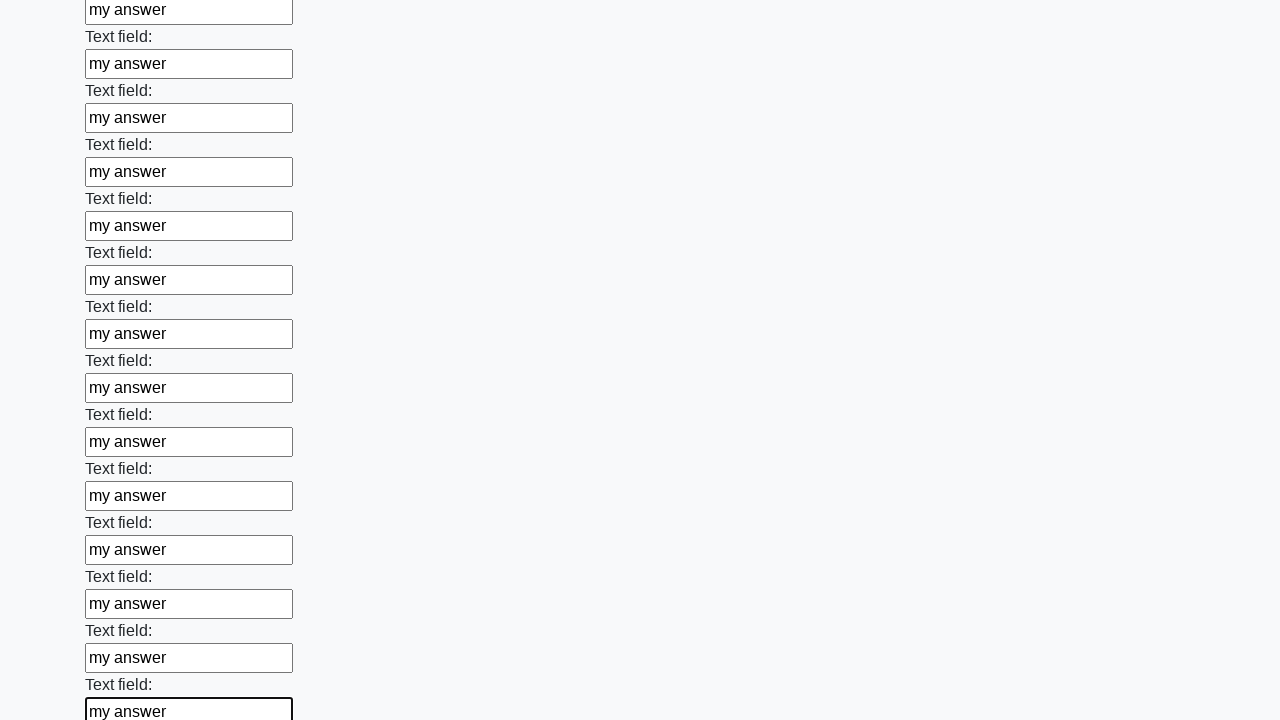

Filled input field with 'my answer' on input >> nth=68
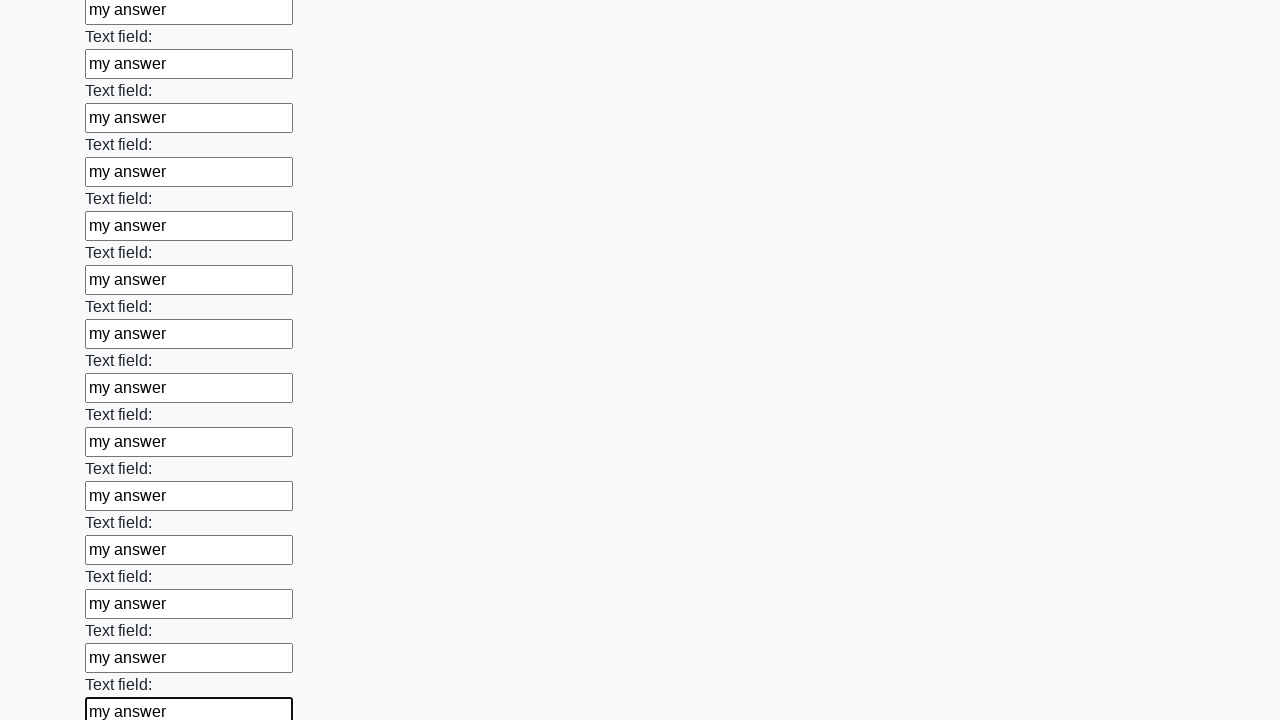

Filled input field with 'my answer' on input >> nth=69
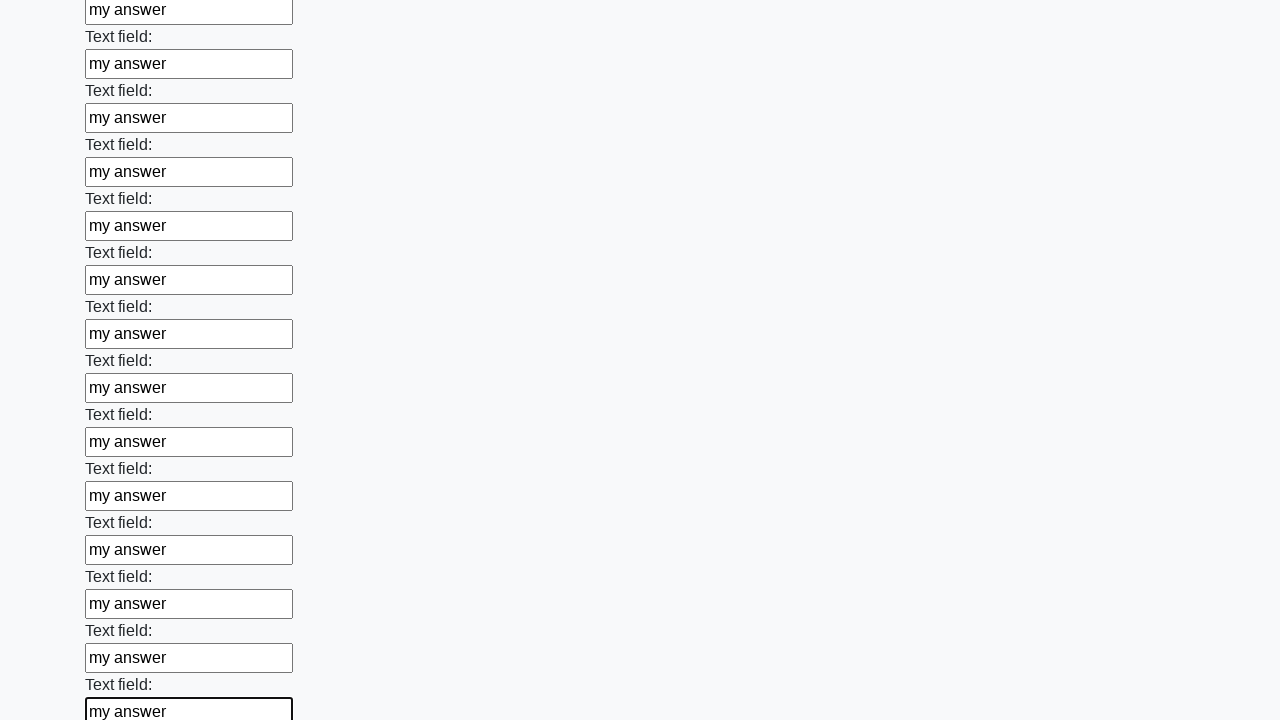

Filled input field with 'my answer' on input >> nth=70
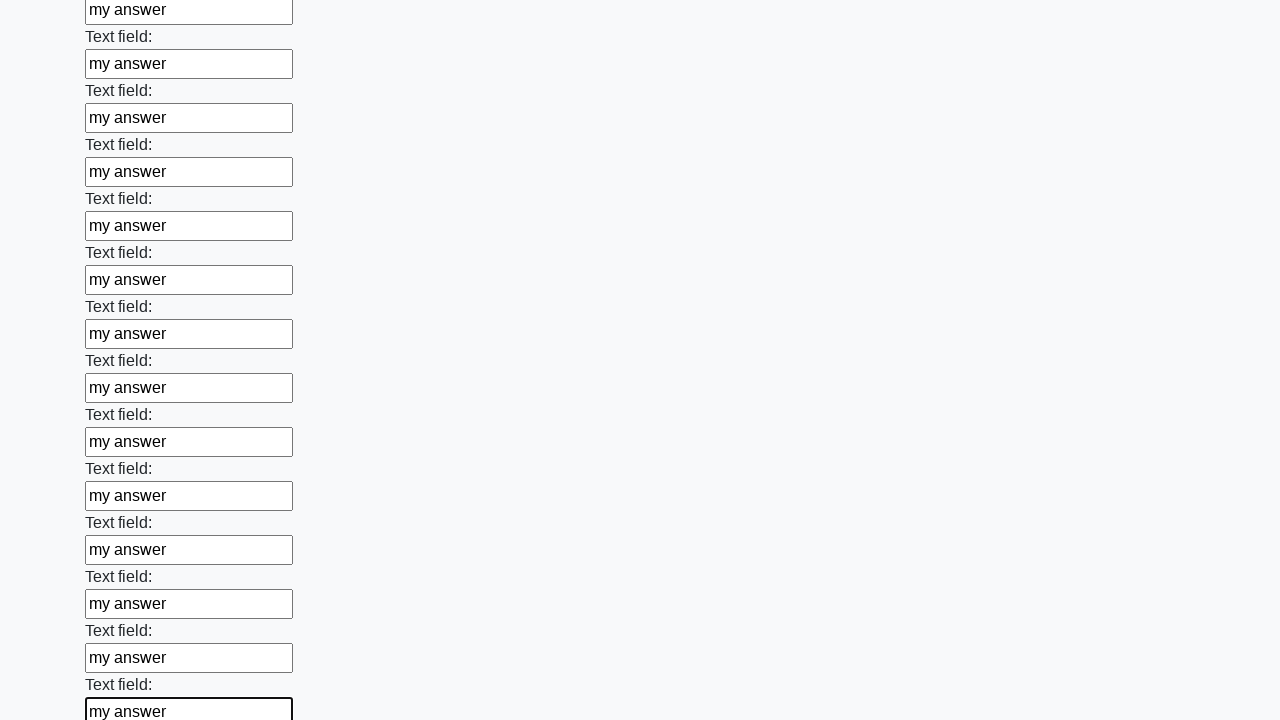

Filled input field with 'my answer' on input >> nth=71
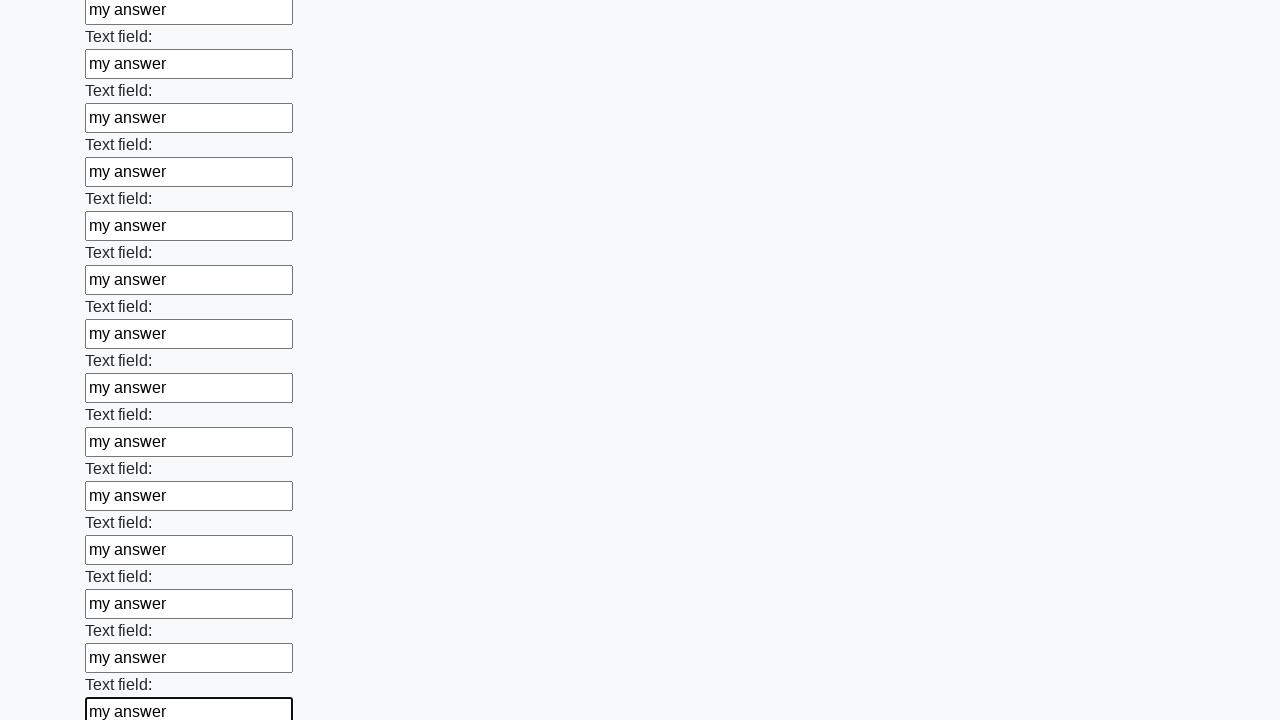

Filled input field with 'my answer' on input >> nth=72
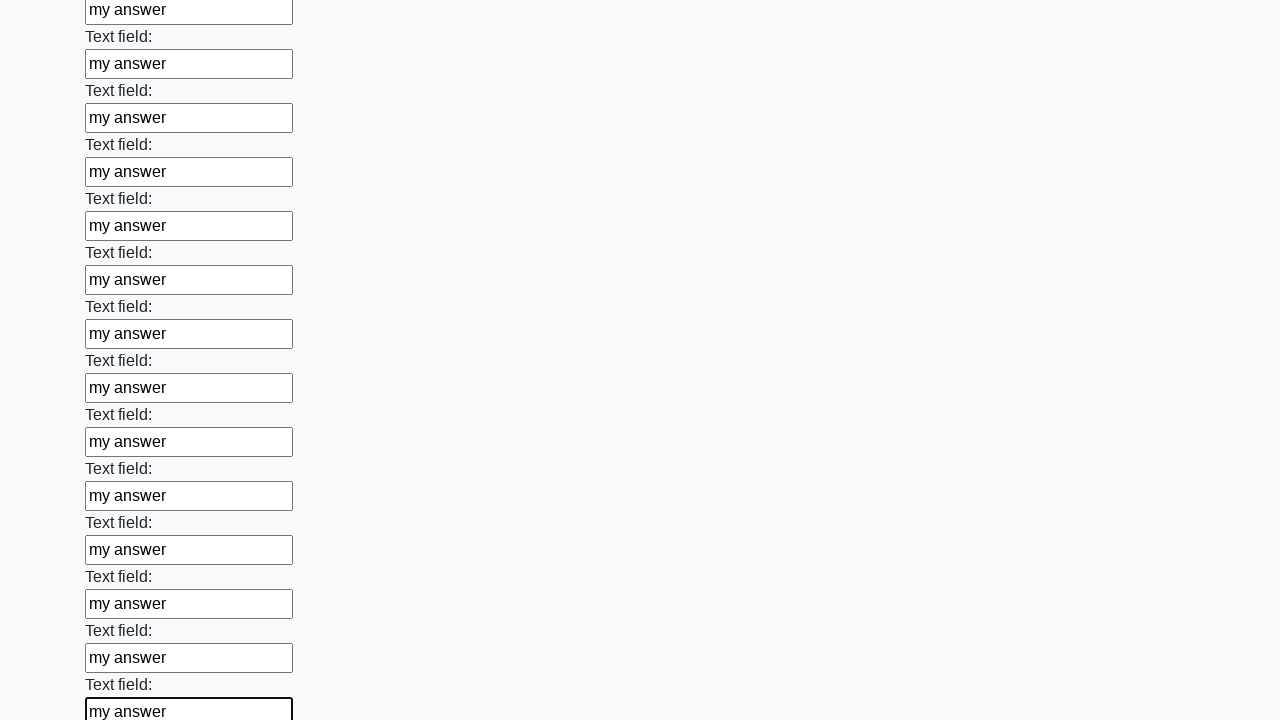

Filled input field with 'my answer' on input >> nth=73
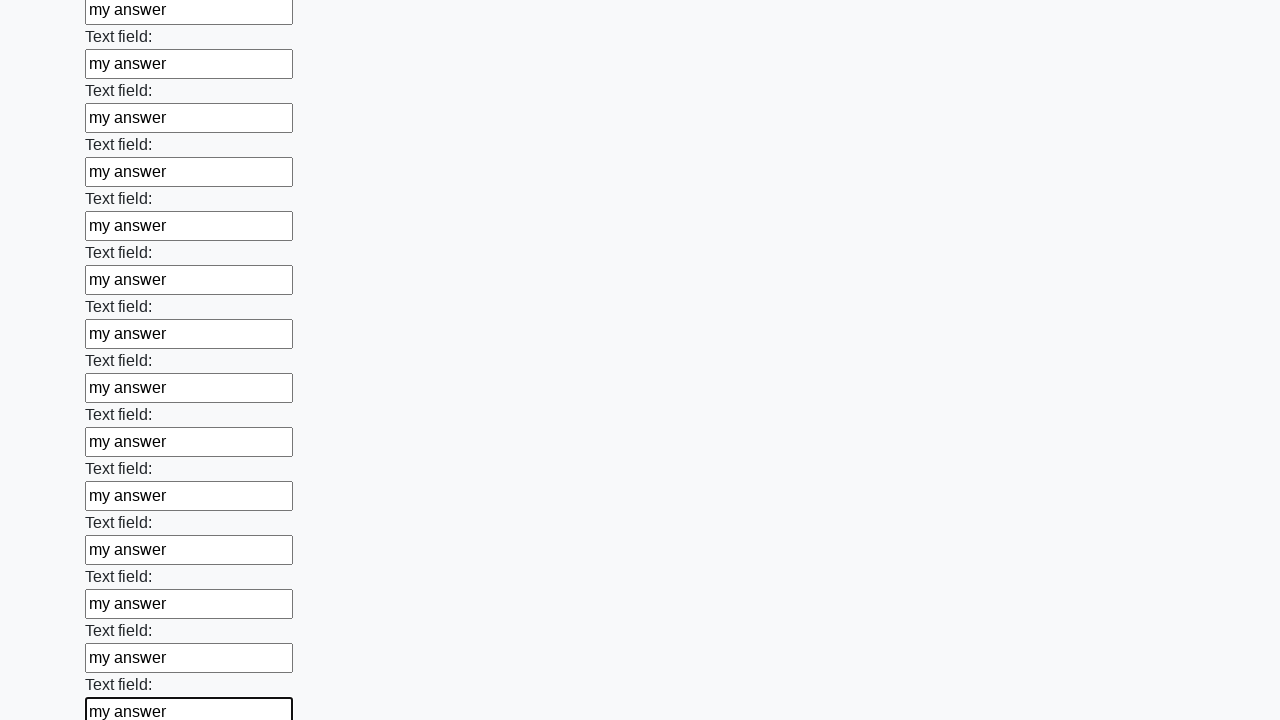

Filled input field with 'my answer' on input >> nth=74
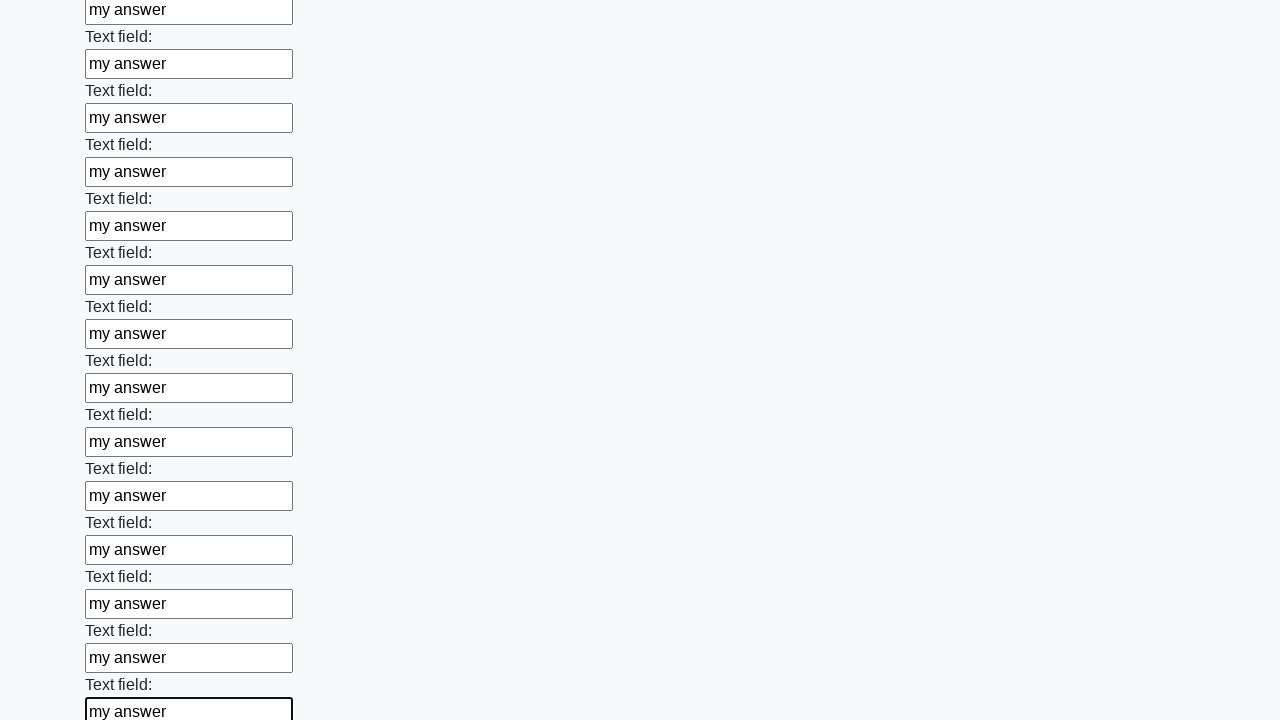

Filled input field with 'my answer' on input >> nth=75
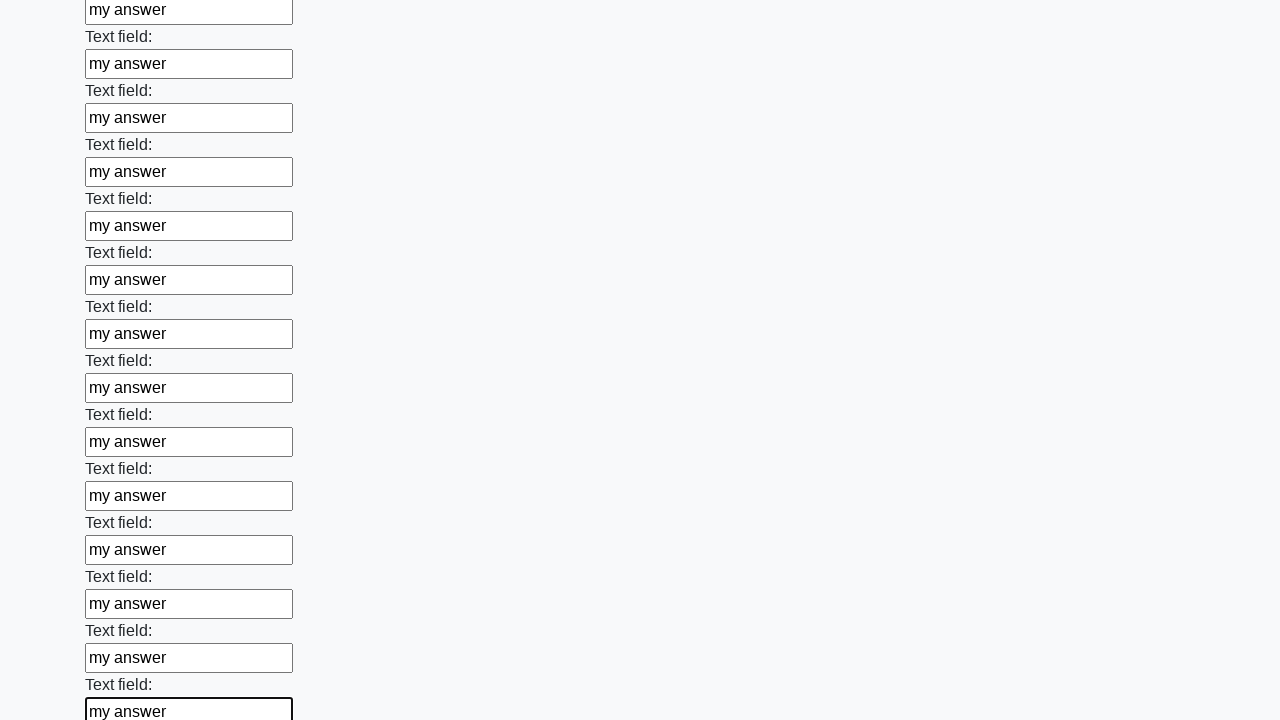

Filled input field with 'my answer' on input >> nth=76
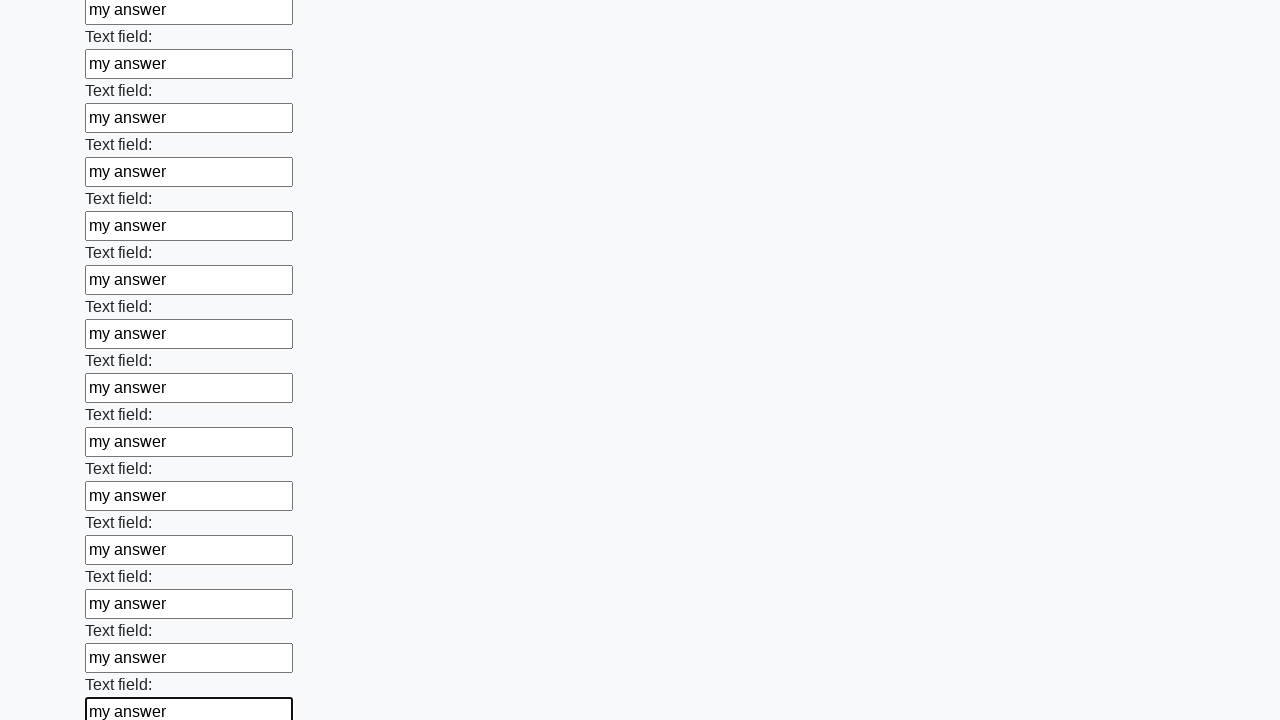

Filled input field with 'my answer' on input >> nth=77
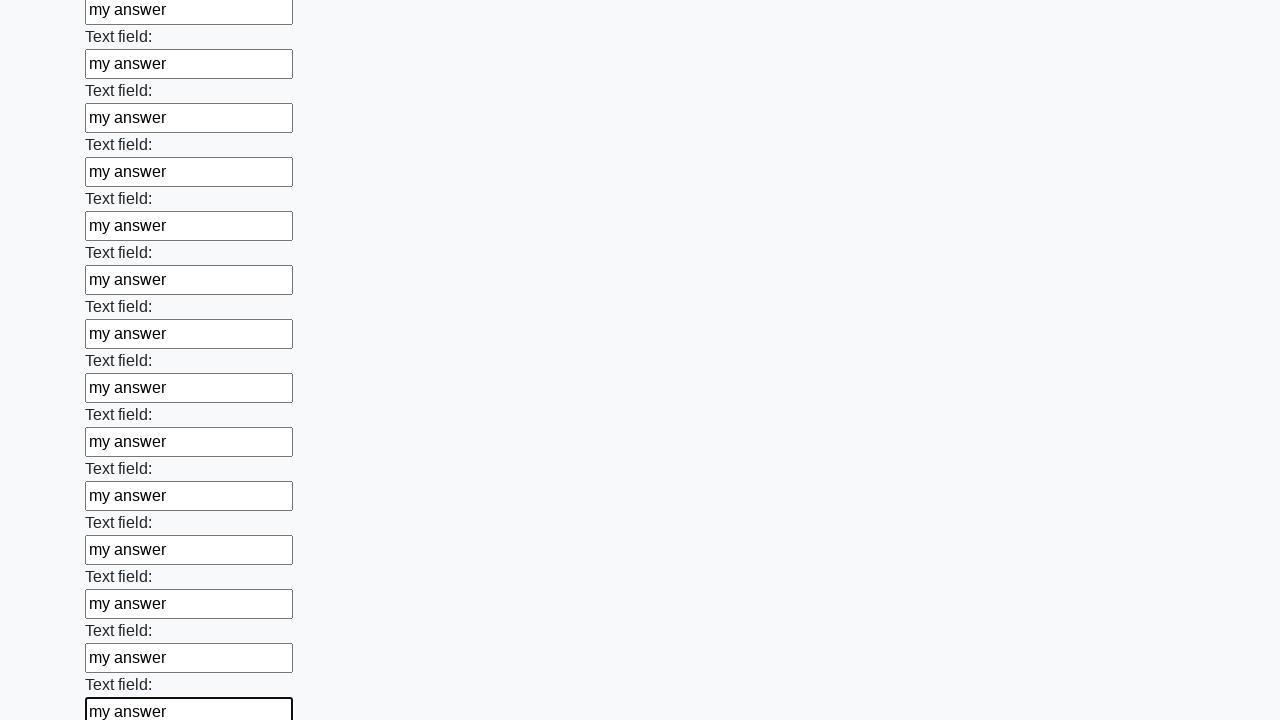

Filled input field with 'my answer' on input >> nth=78
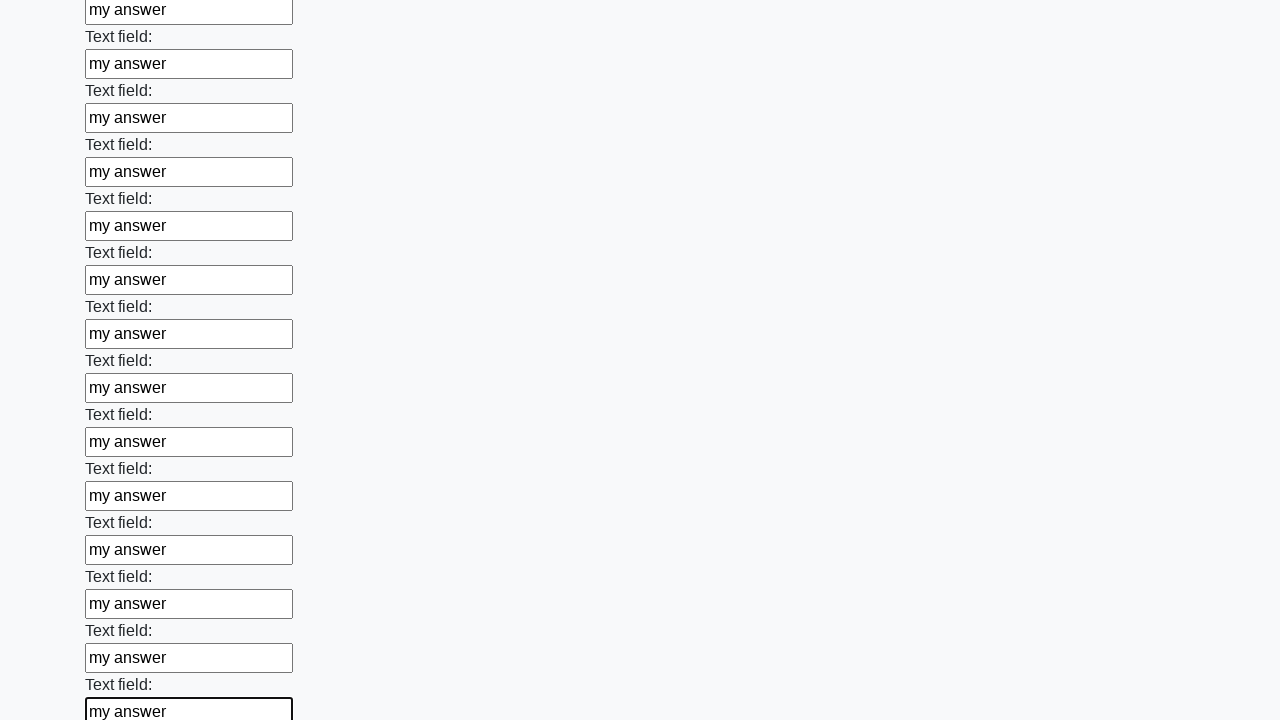

Filled input field with 'my answer' on input >> nth=79
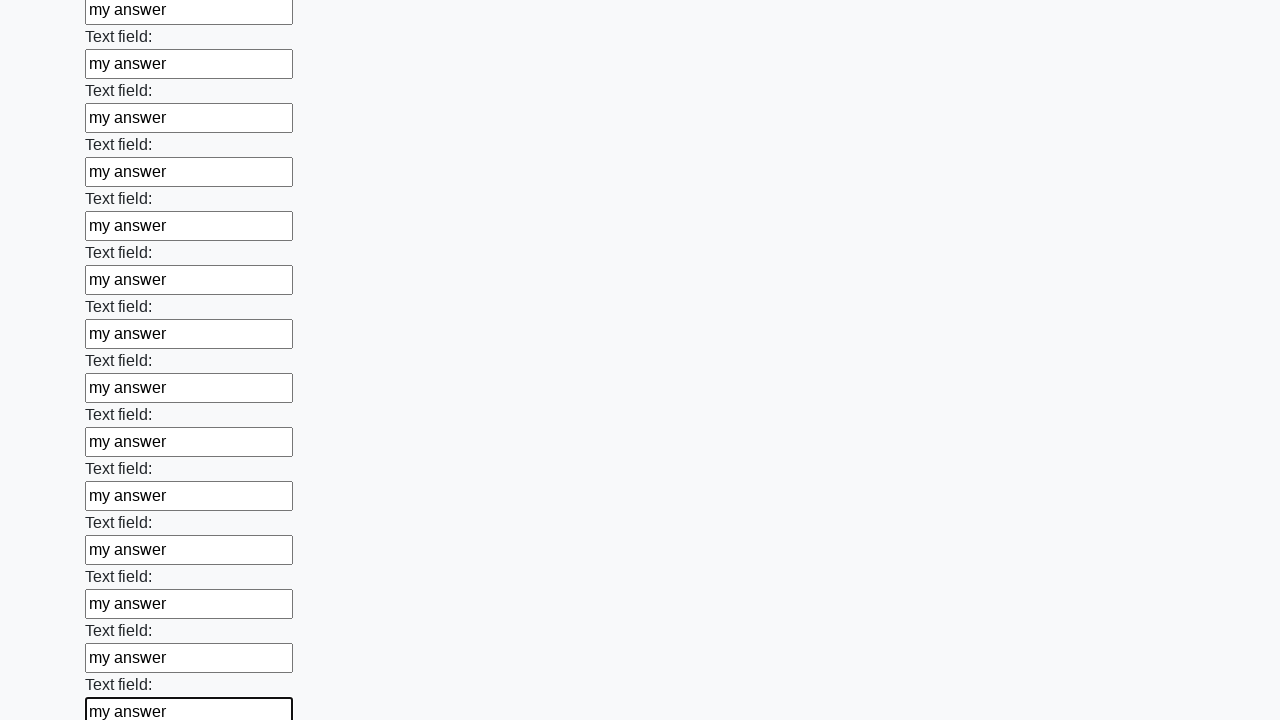

Filled input field with 'my answer' on input >> nth=80
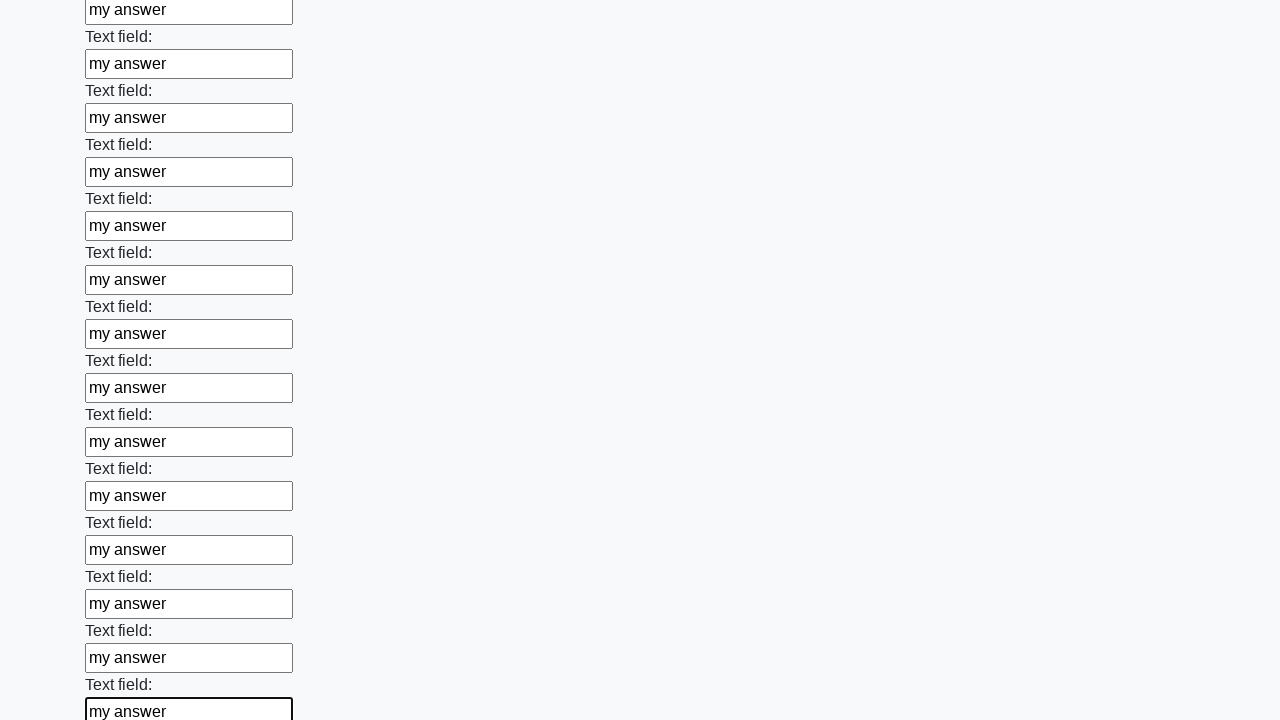

Filled input field with 'my answer' on input >> nth=81
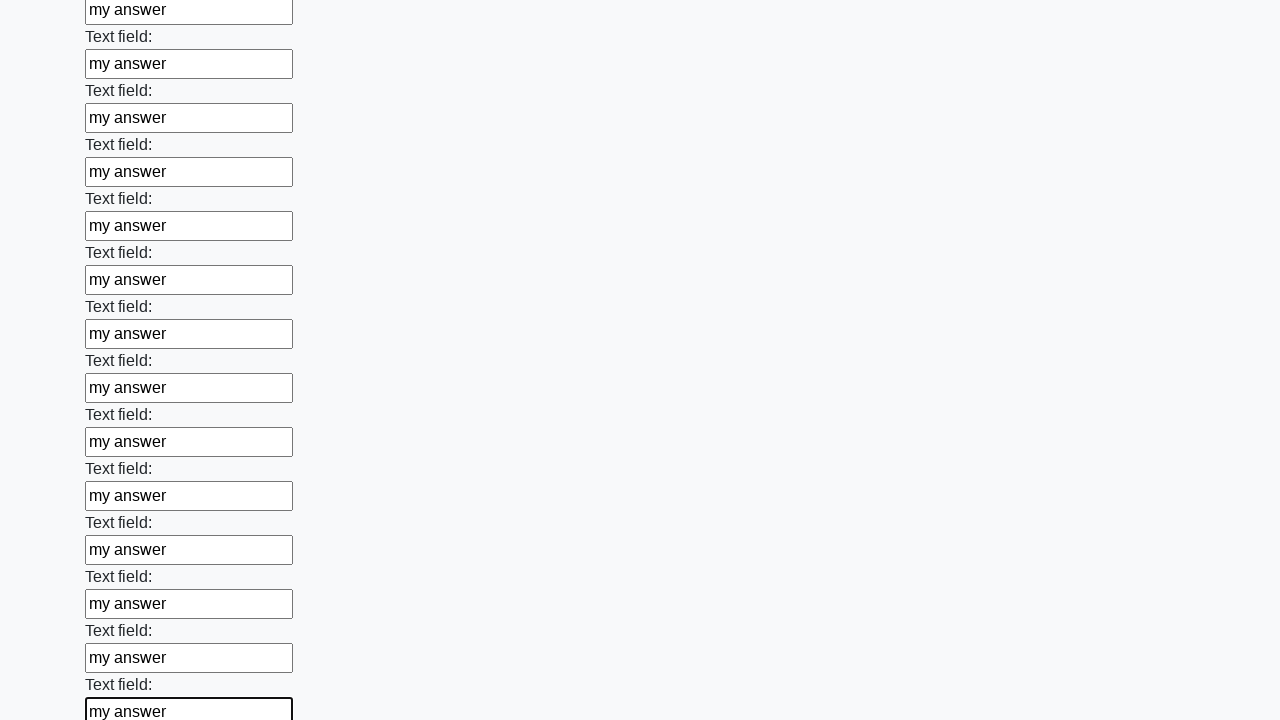

Filled input field with 'my answer' on input >> nth=82
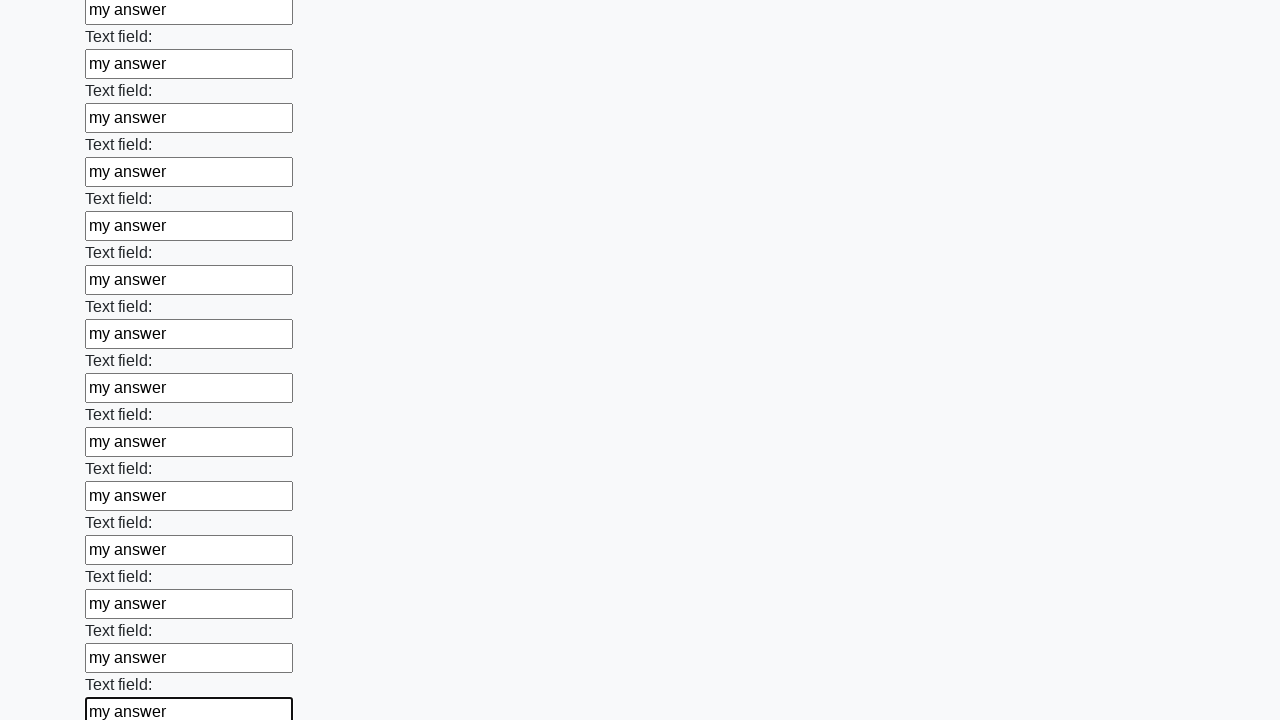

Filled input field with 'my answer' on input >> nth=83
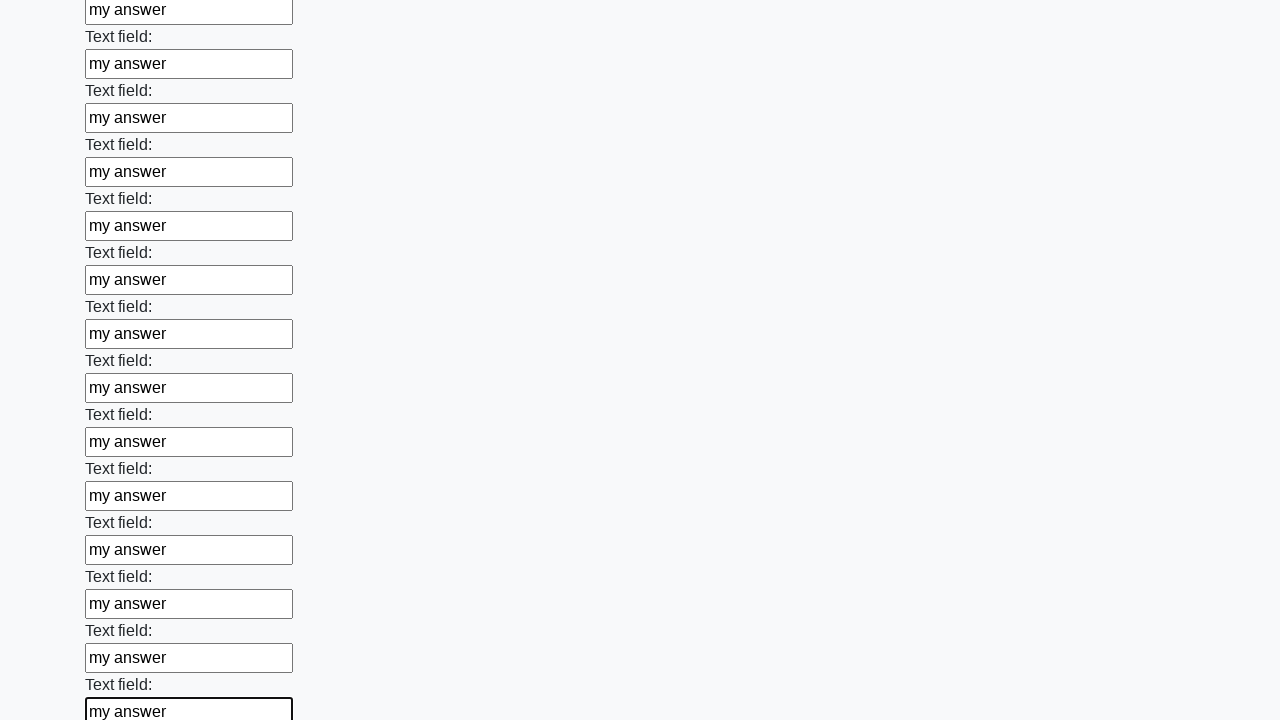

Filled input field with 'my answer' on input >> nth=84
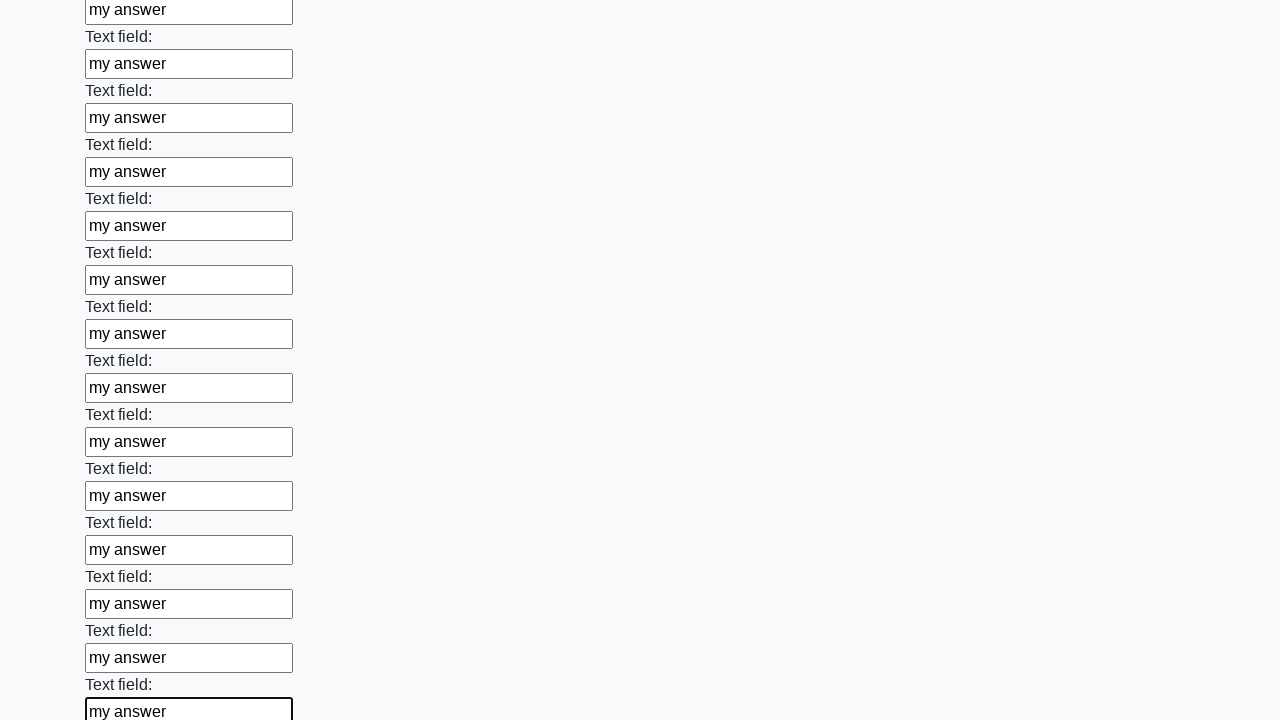

Filled input field with 'my answer' on input >> nth=85
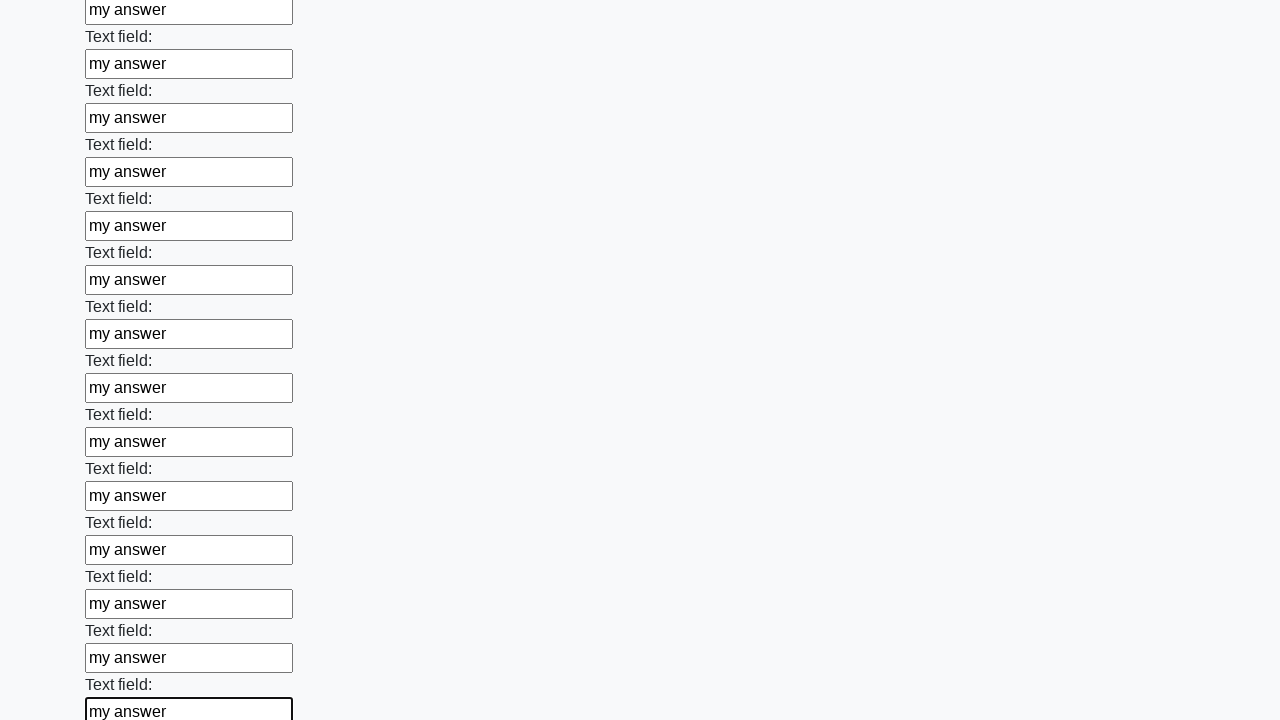

Filled input field with 'my answer' on input >> nth=86
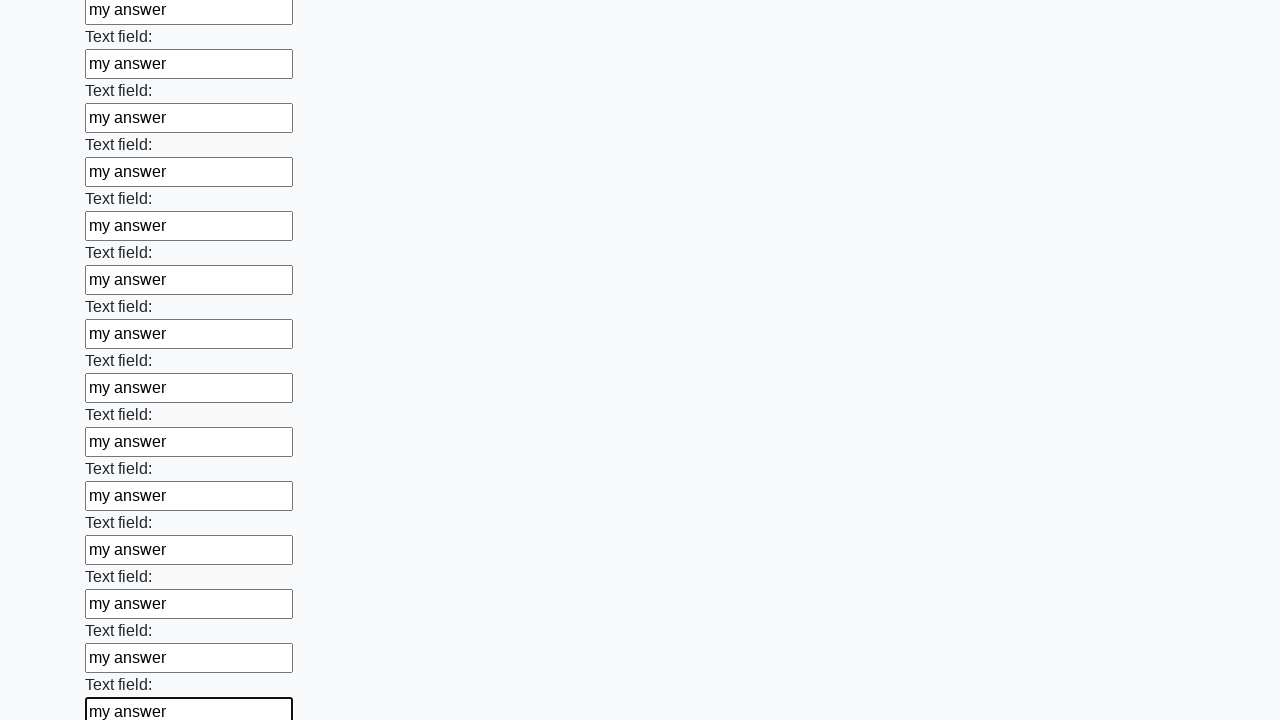

Filled input field with 'my answer' on input >> nth=87
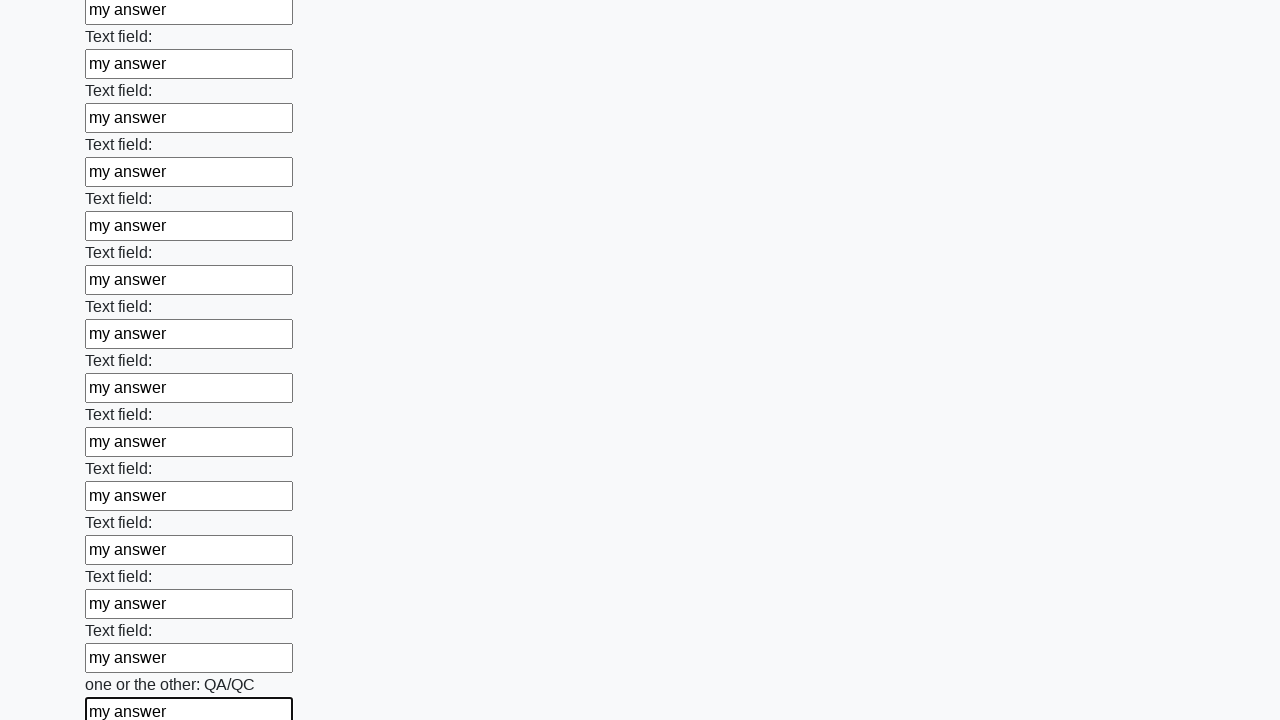

Filled input field with 'my answer' on input >> nth=88
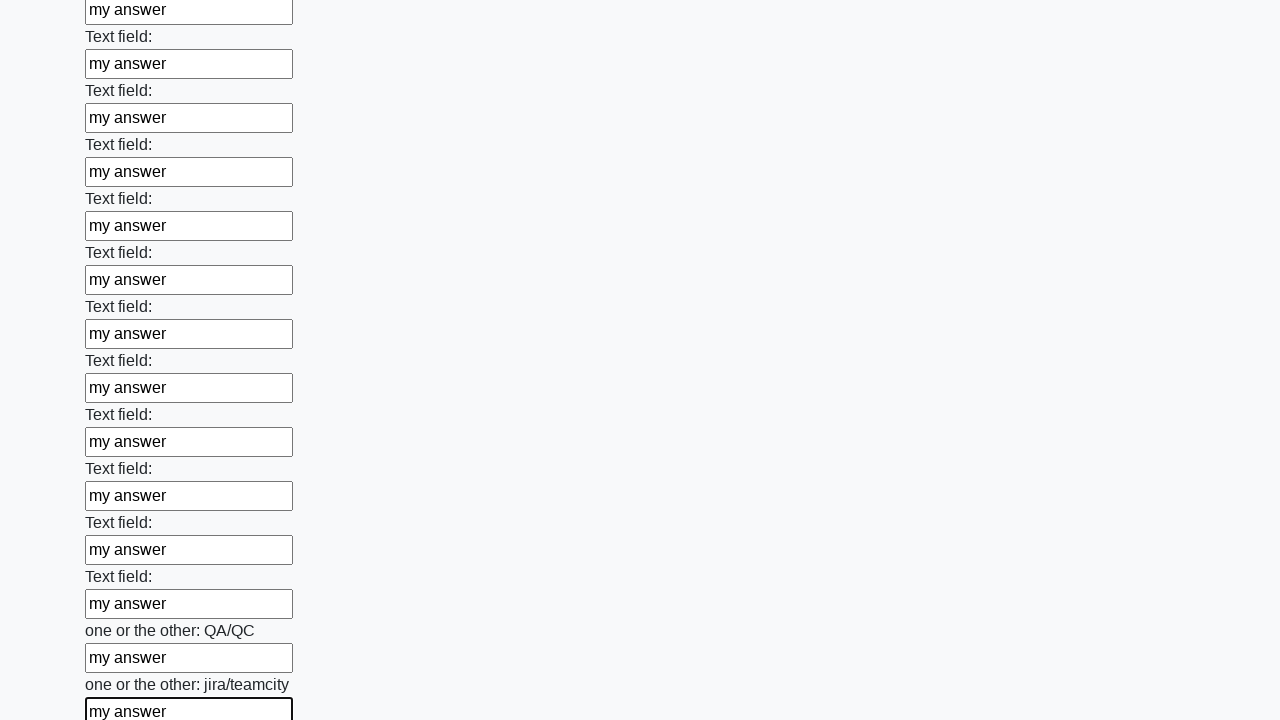

Filled input field with 'my answer' on input >> nth=89
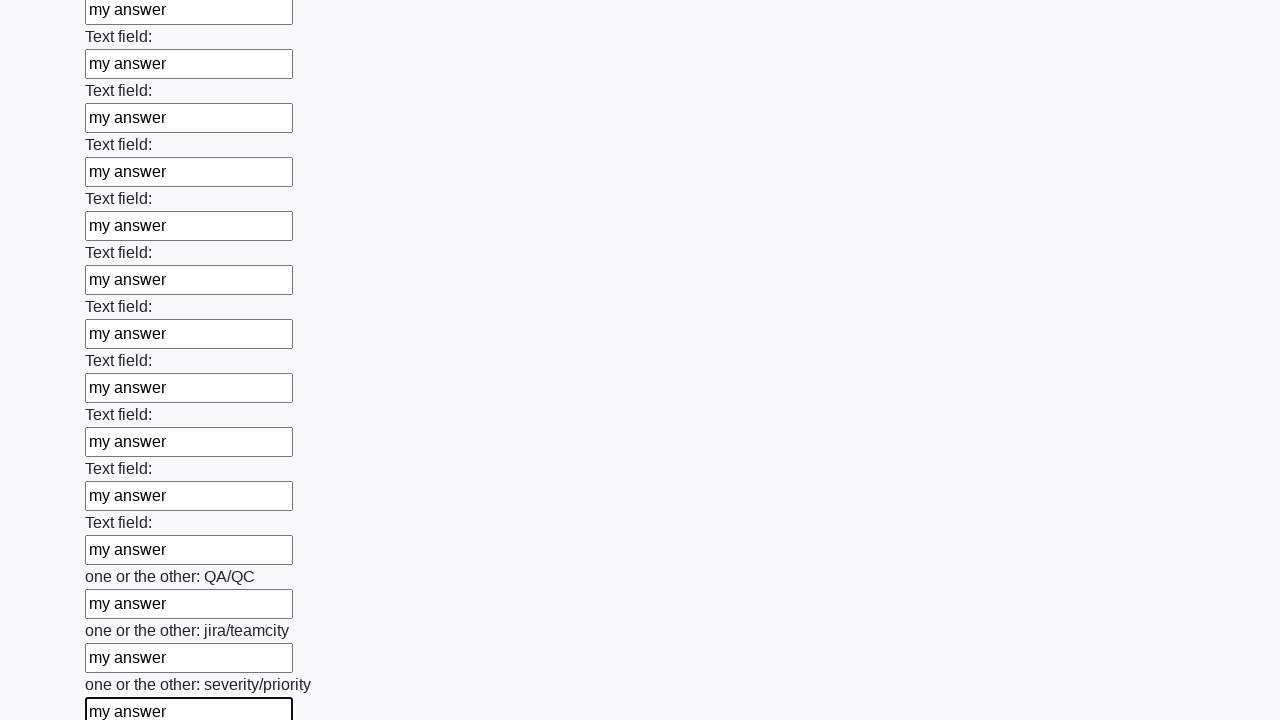

Filled input field with 'my answer' on input >> nth=90
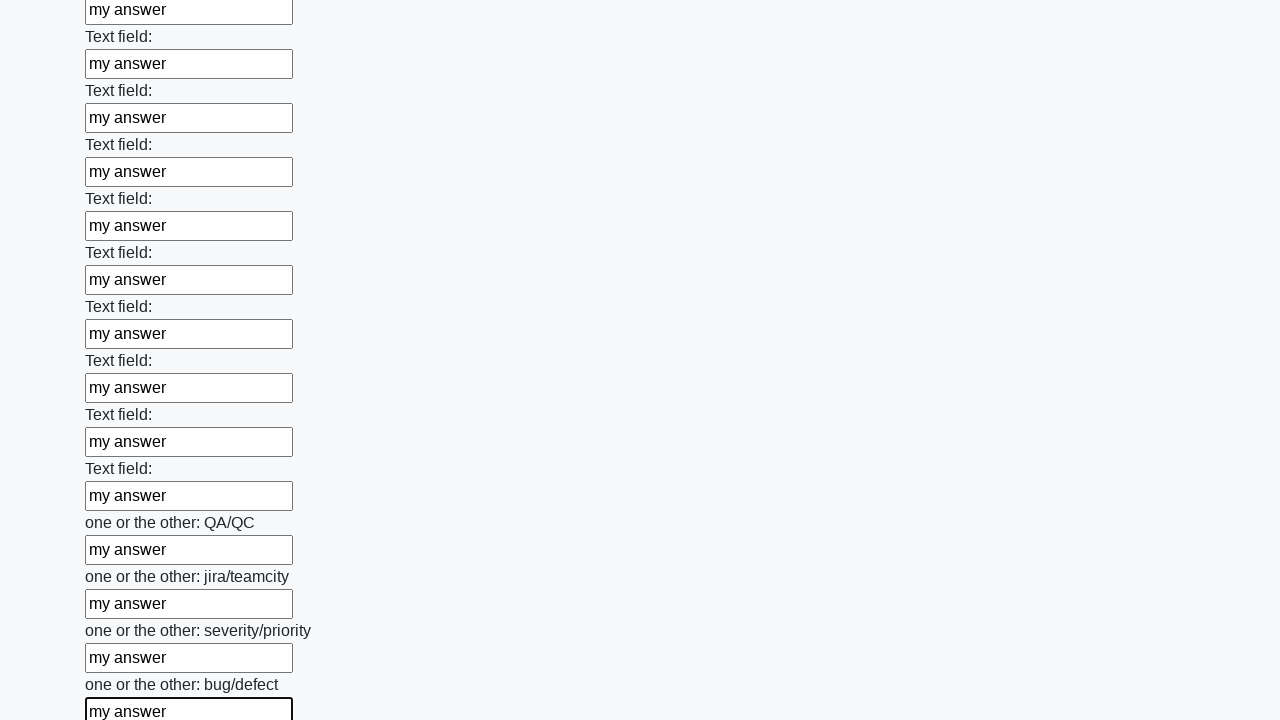

Filled input field with 'my answer' on input >> nth=91
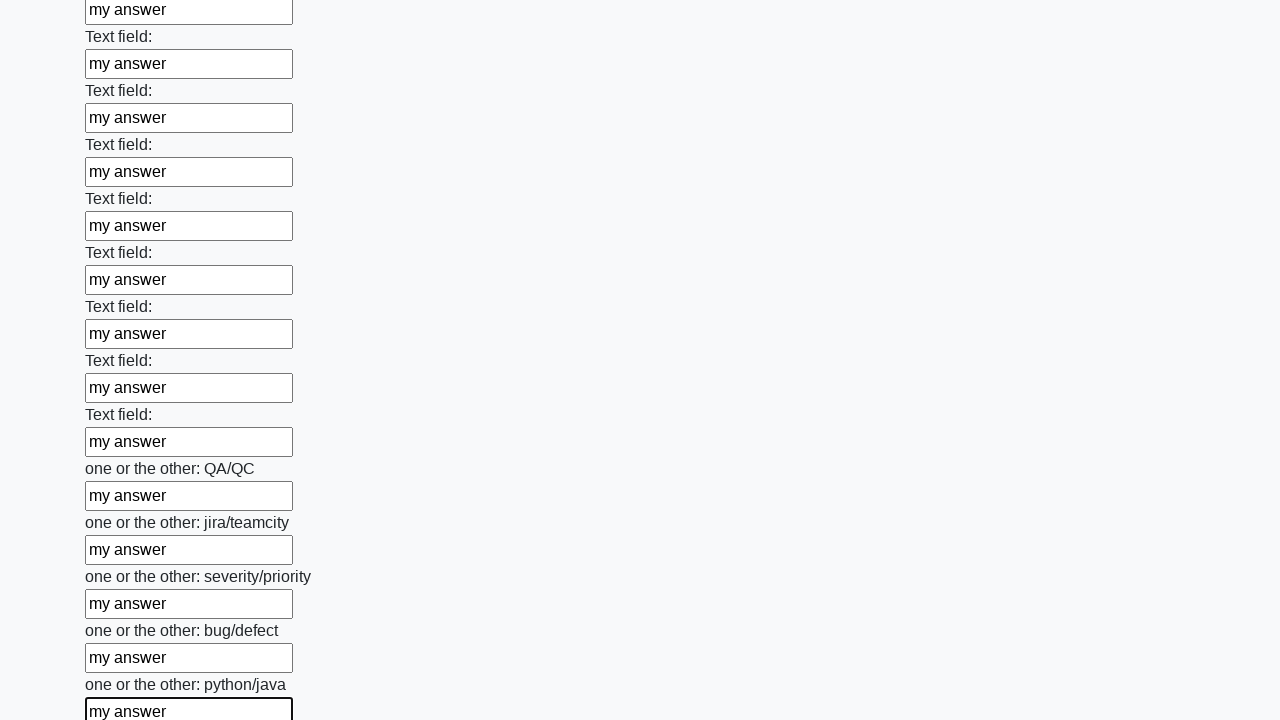

Filled input field with 'my answer' on input >> nth=92
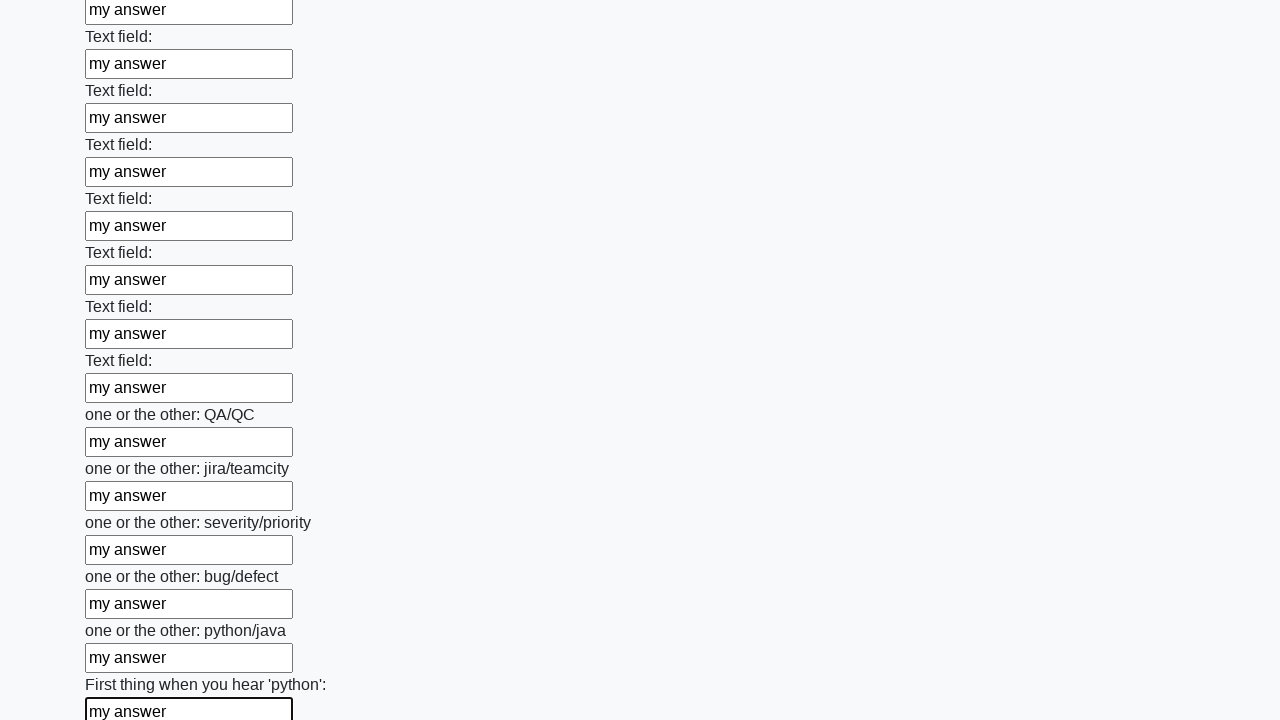

Filled input field with 'my answer' on input >> nth=93
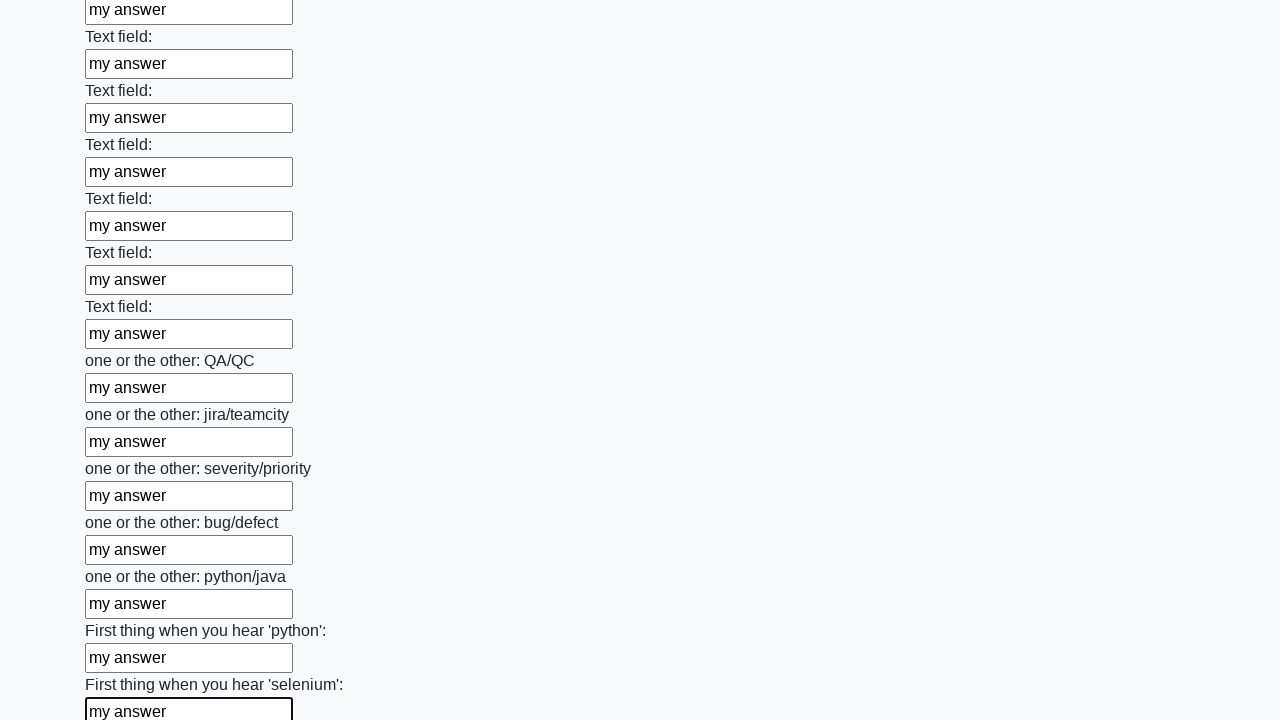

Filled input field with 'my answer' on input >> nth=94
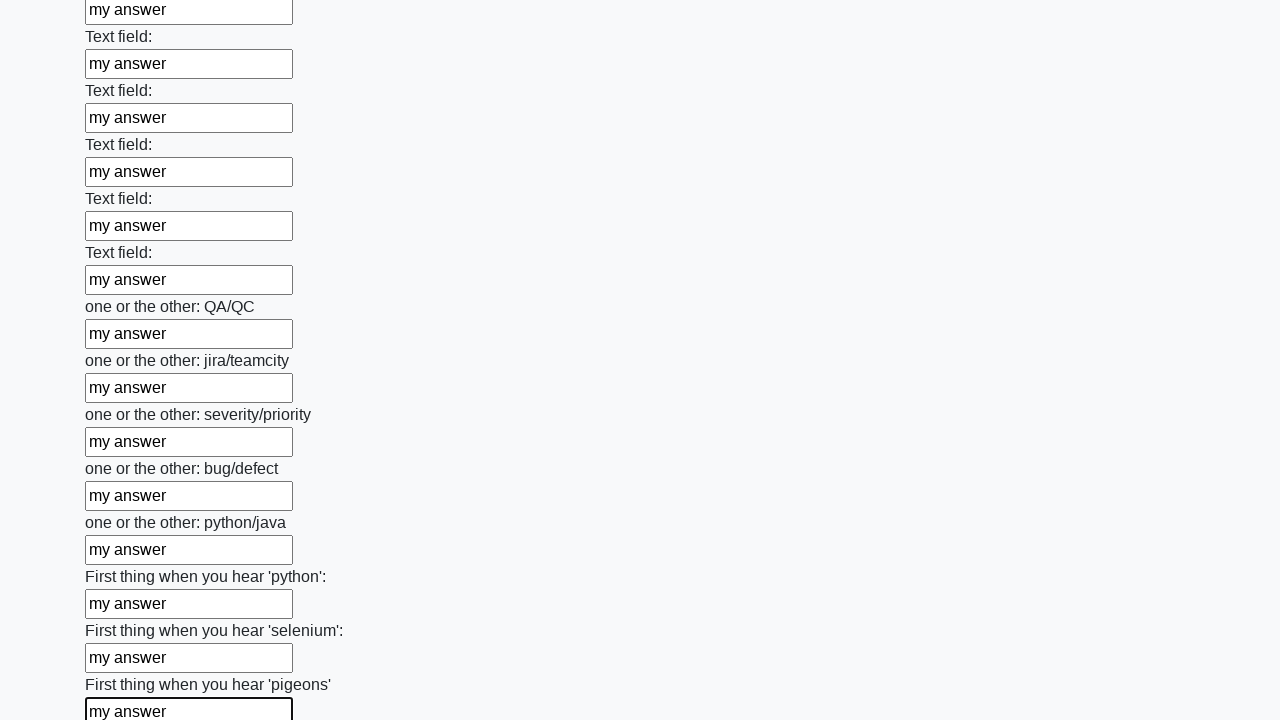

Filled input field with 'my answer' on input >> nth=95
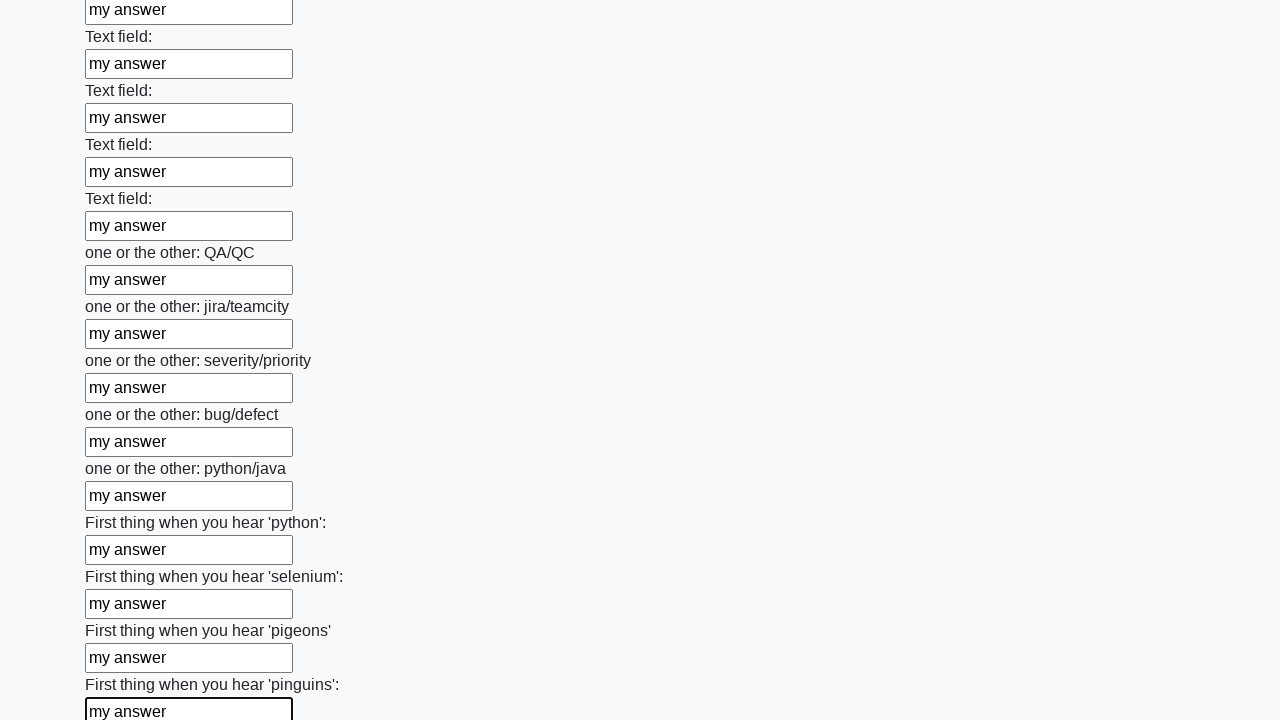

Filled input field with 'my answer' on input >> nth=96
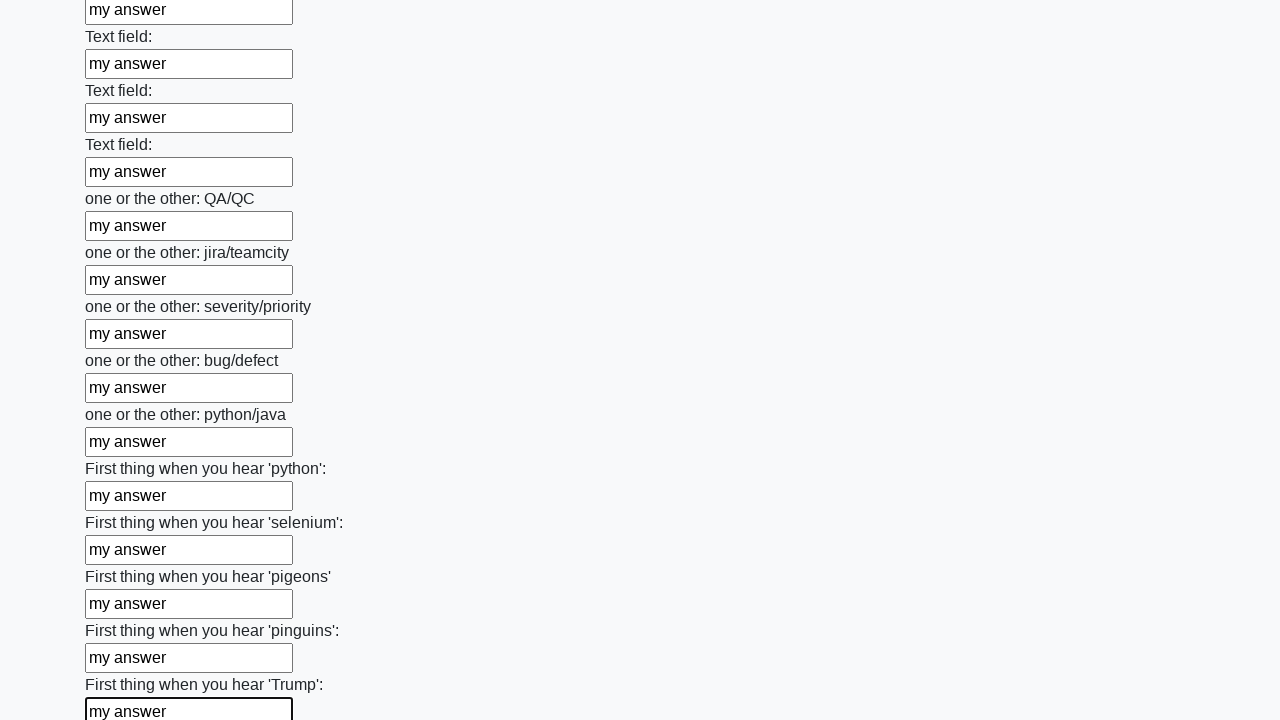

Filled input field with 'my answer' on input >> nth=97
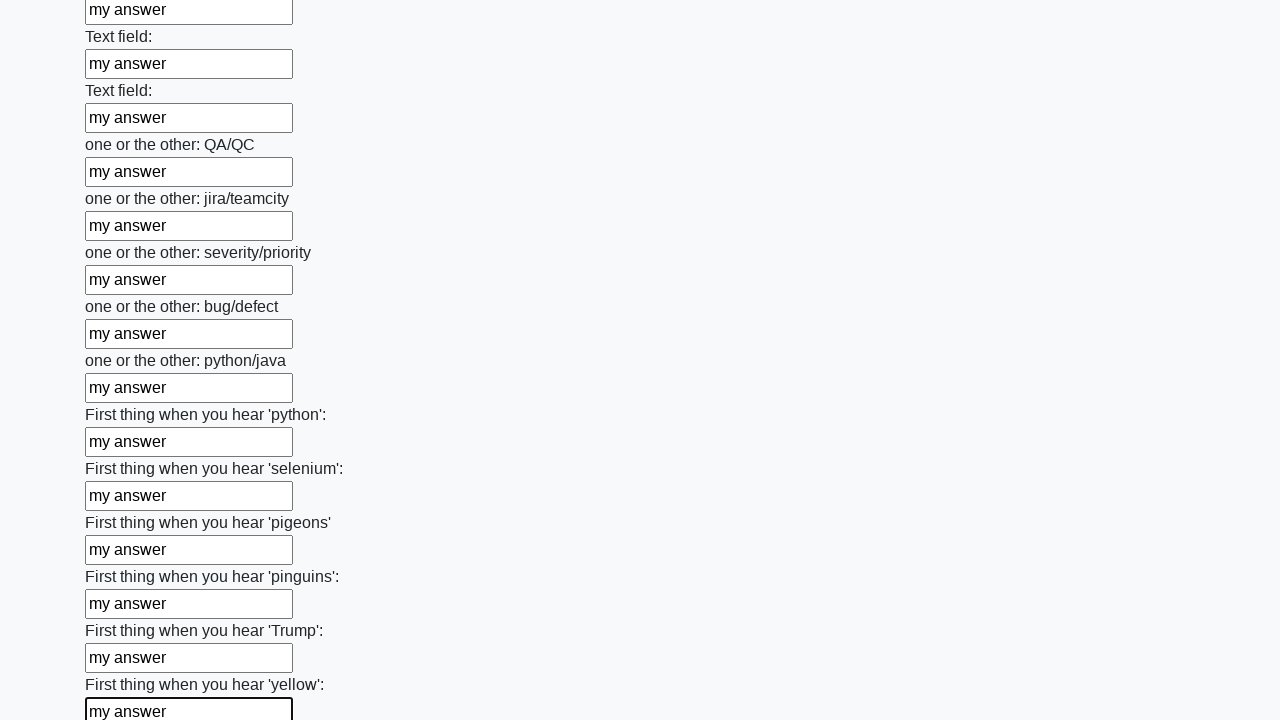

Filled input field with 'my answer' on input >> nth=98
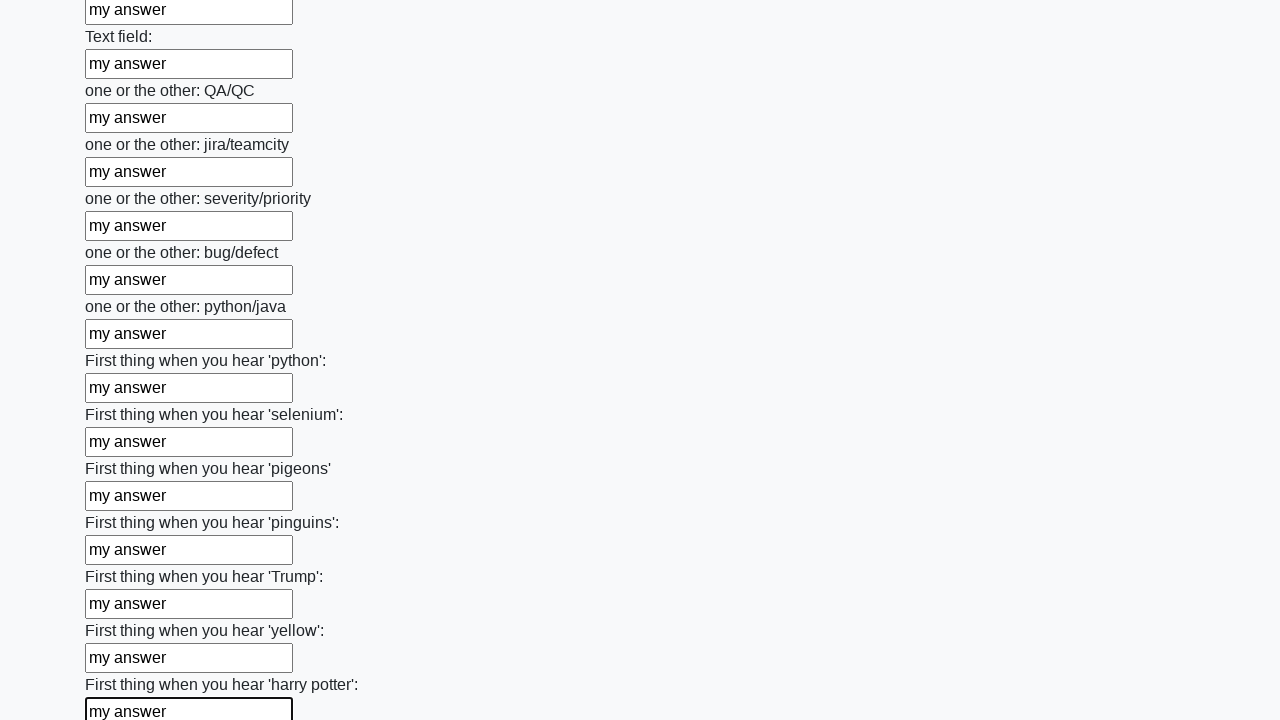

Filled input field with 'my answer' on input >> nth=99
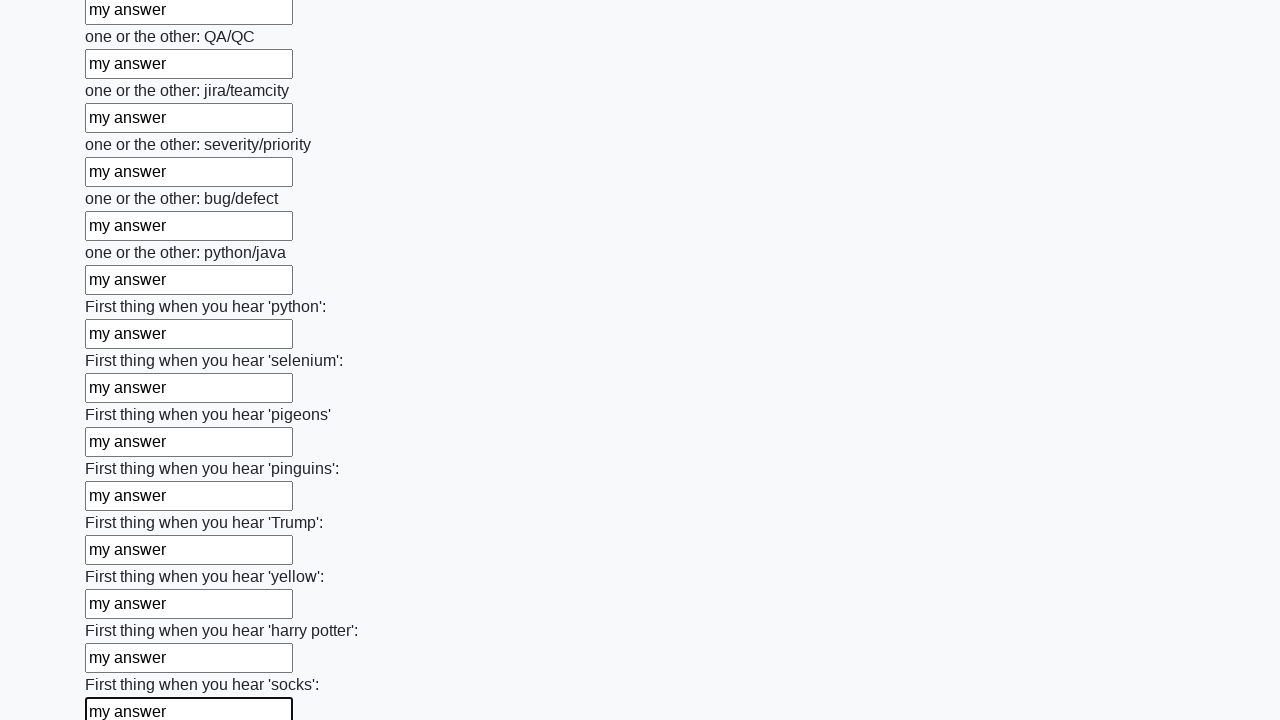

Clicked the submit button to submit the form at (123, 611) on button
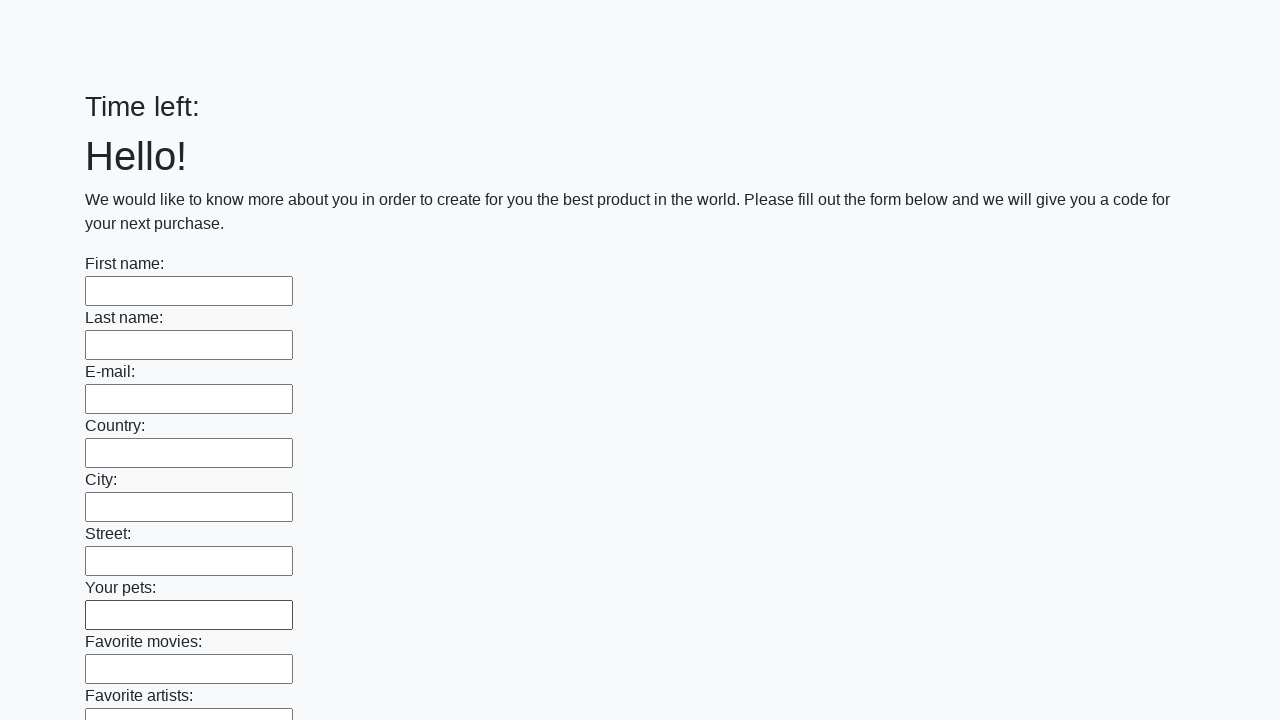

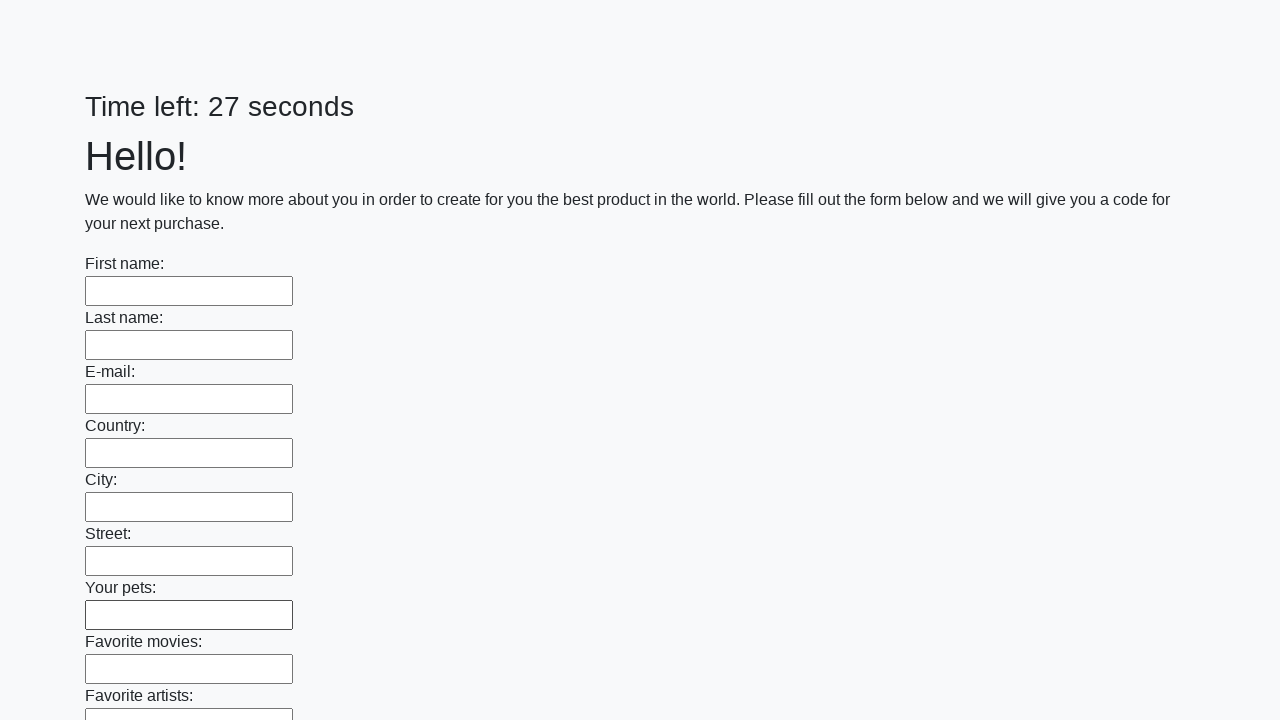